Tests filling out a large form by entering "y" into all input fields and then clicking the submit button

Starting URL: http://suninjuly.github.io/huge_form.html

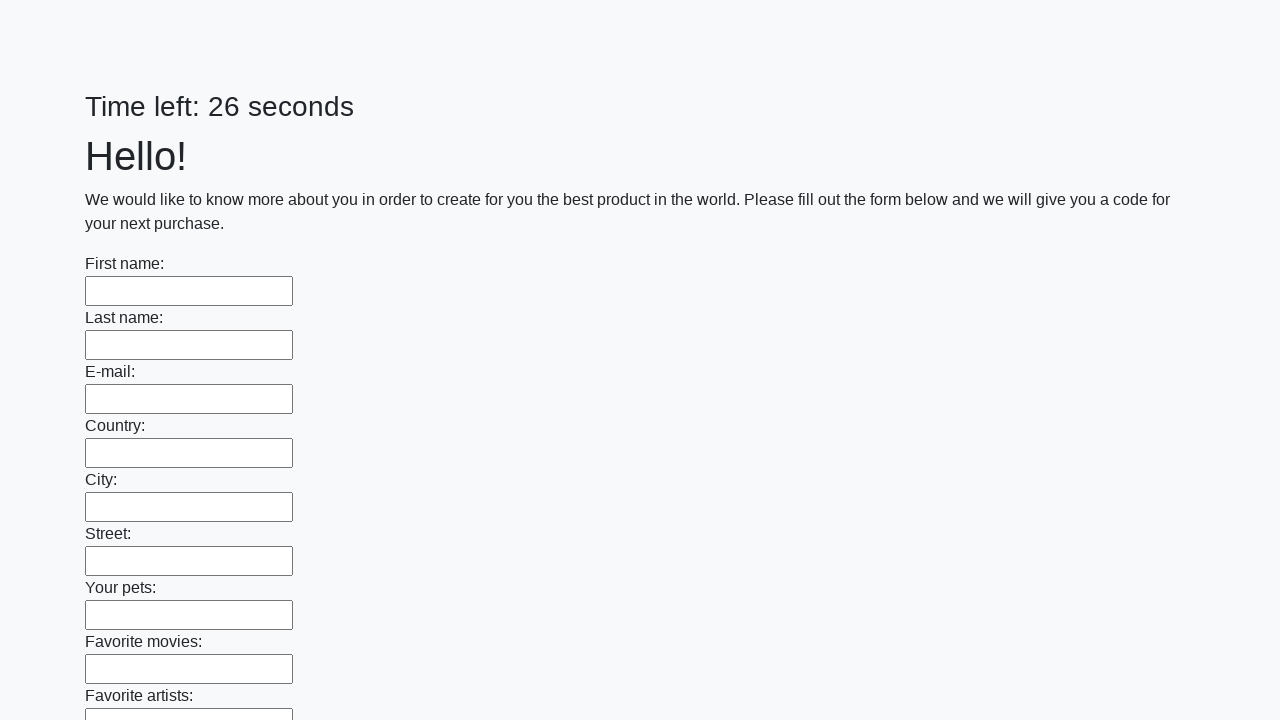

Navigated to huge form test page
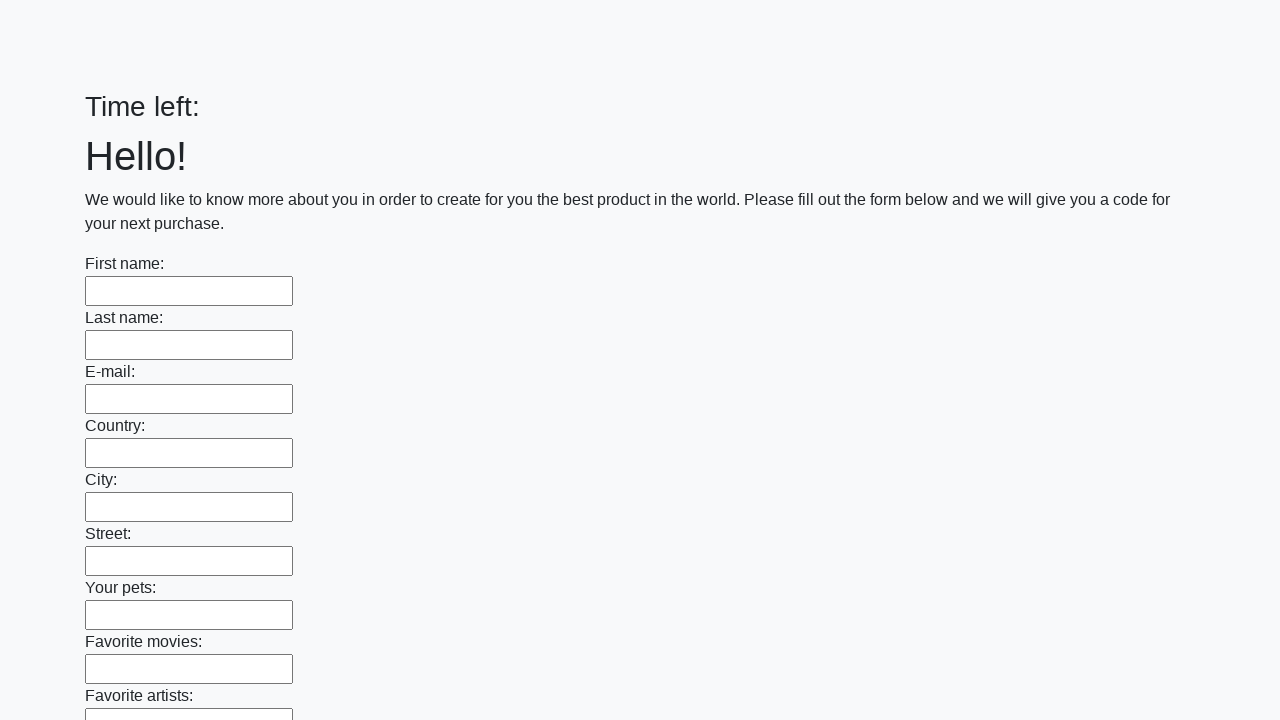

Filled input field with 'y' on input >> nth=0
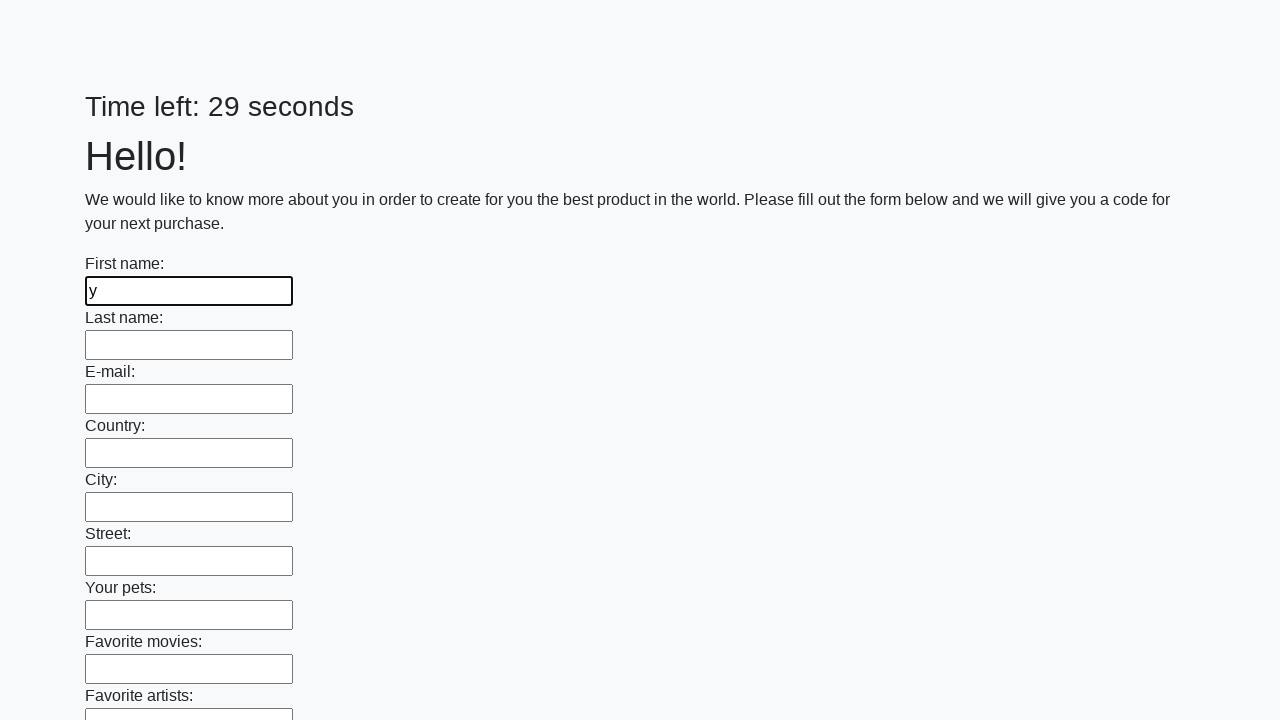

Filled input field with 'y' on input >> nth=1
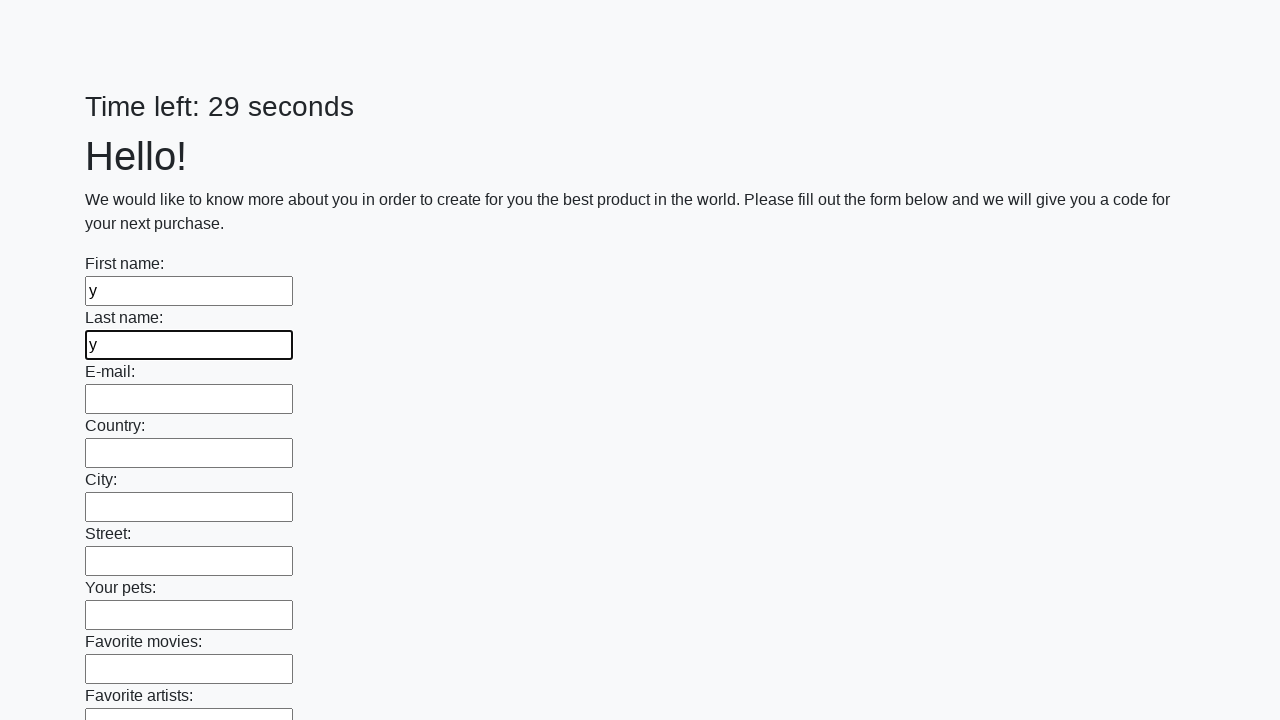

Filled input field with 'y' on input >> nth=2
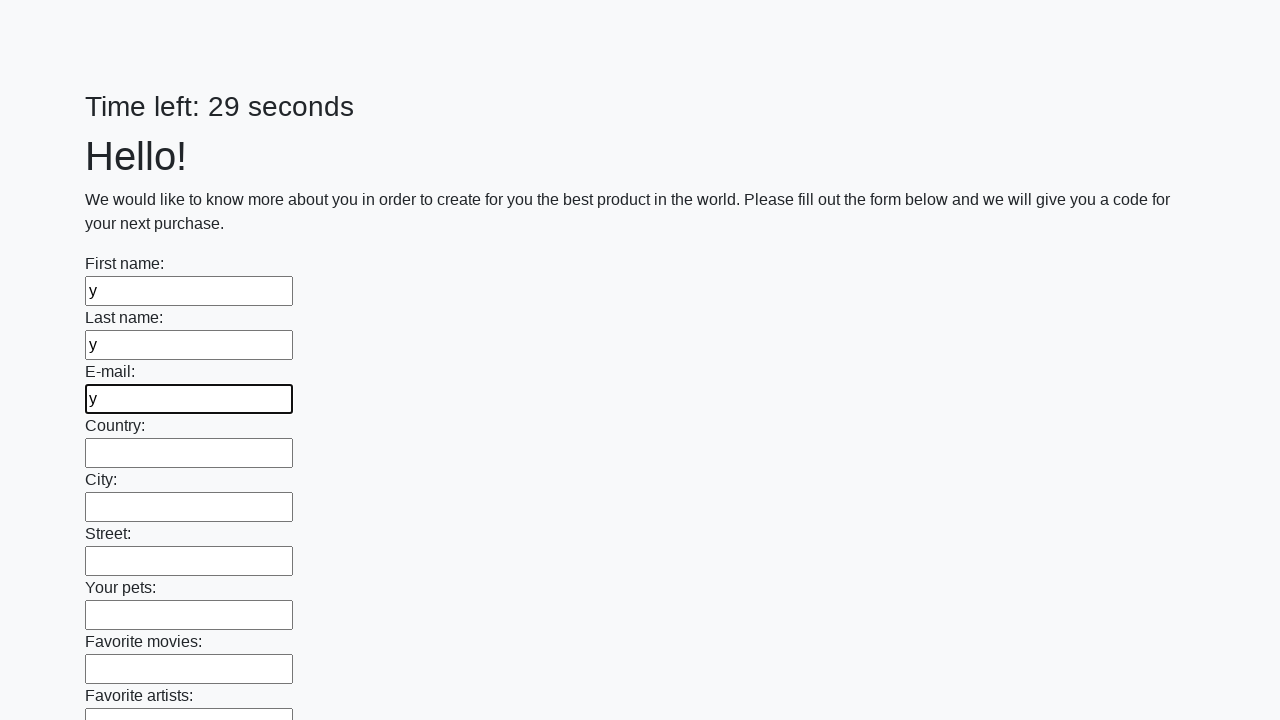

Filled input field with 'y' on input >> nth=3
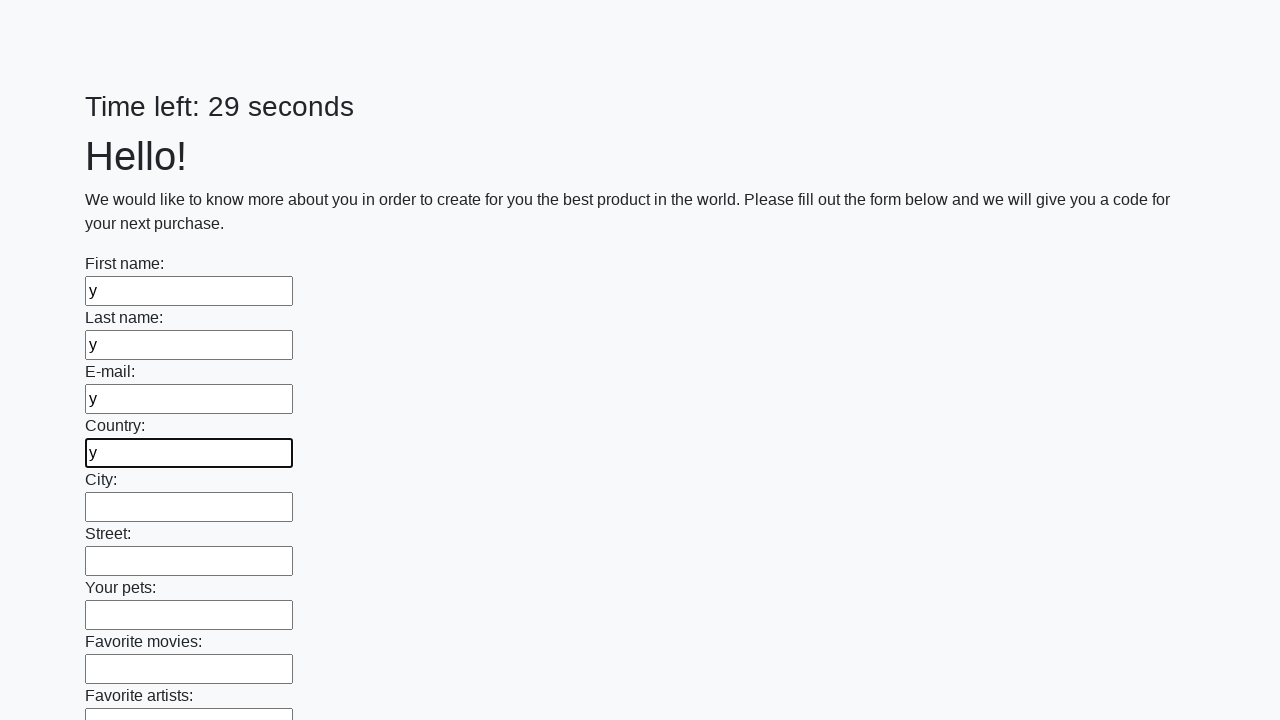

Filled input field with 'y' on input >> nth=4
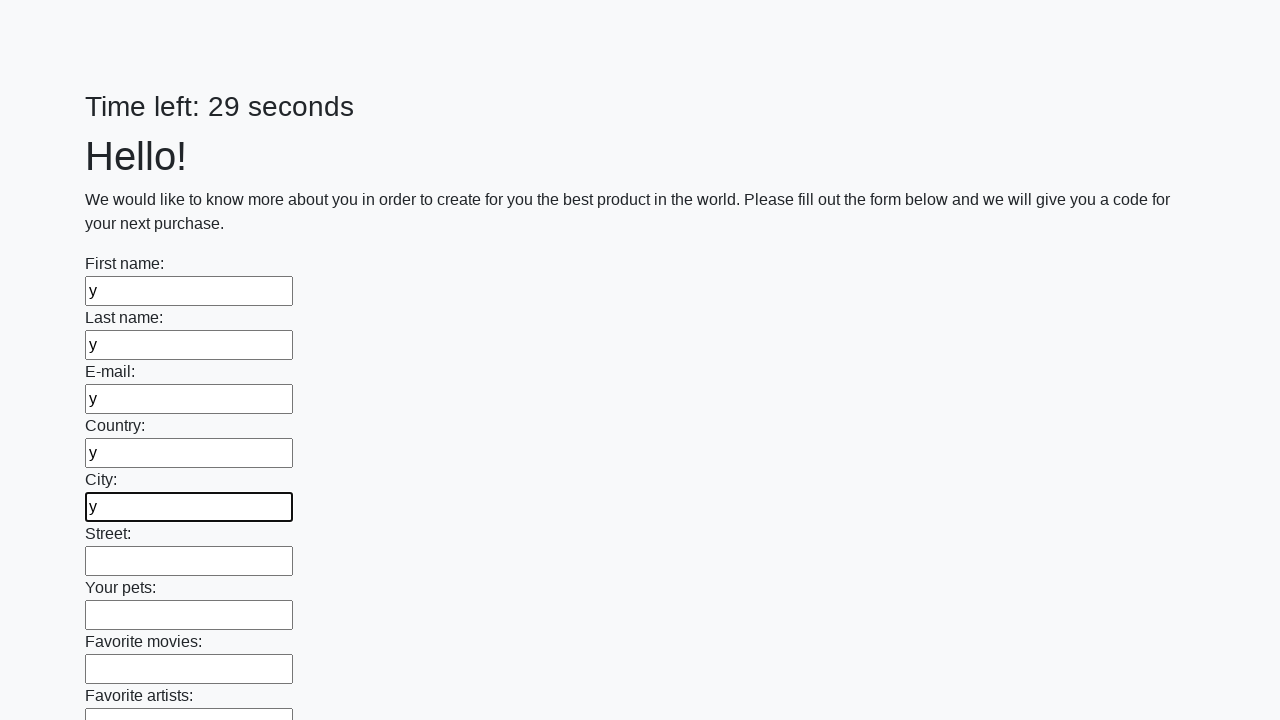

Filled input field with 'y' on input >> nth=5
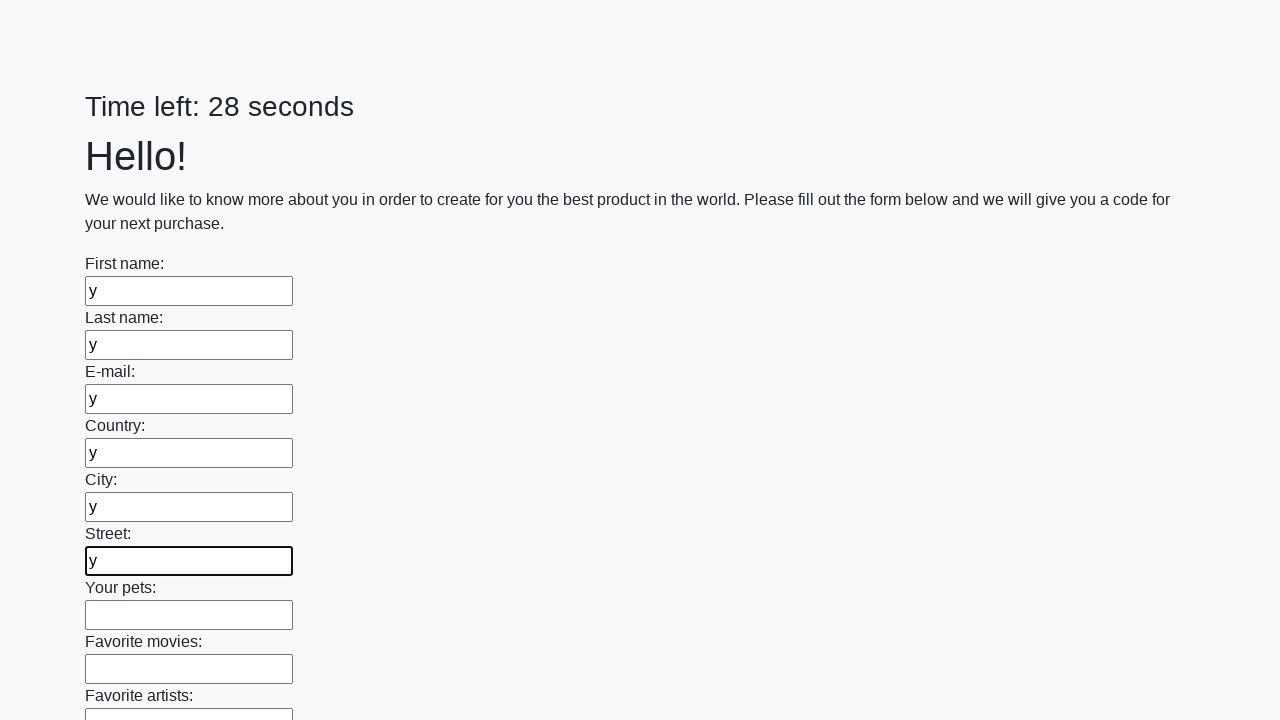

Filled input field with 'y' on input >> nth=6
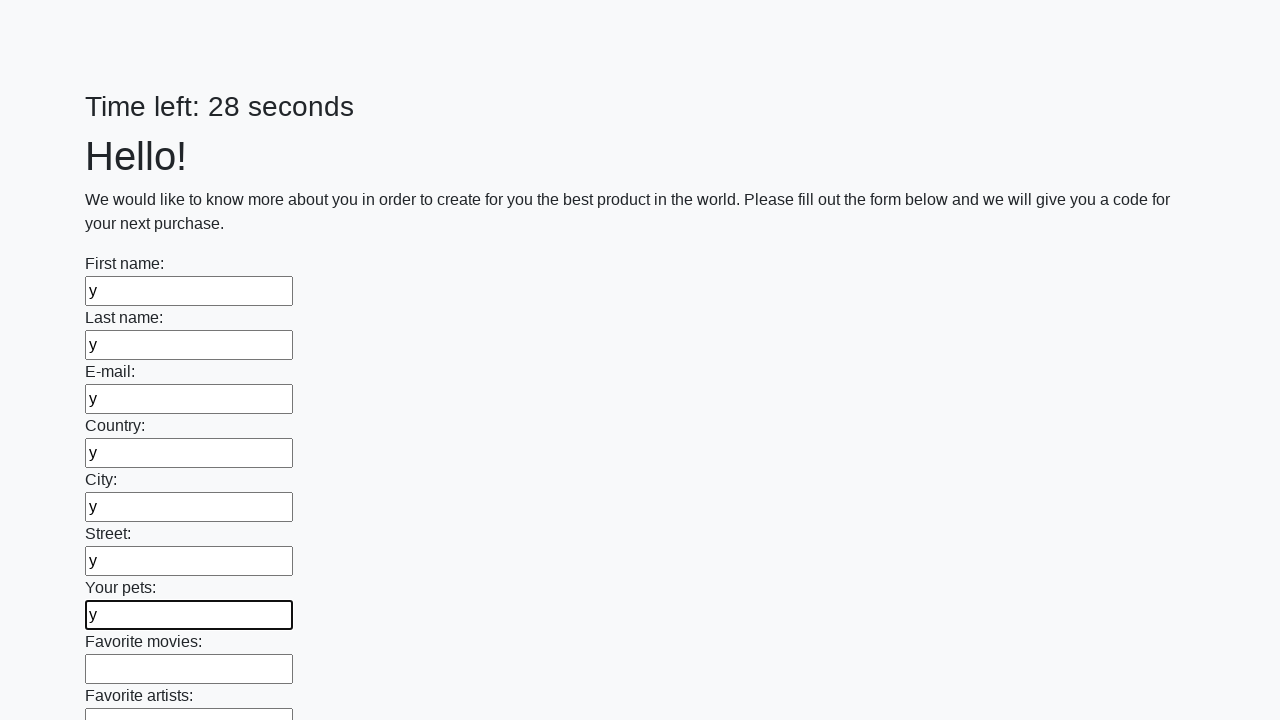

Filled input field with 'y' on input >> nth=7
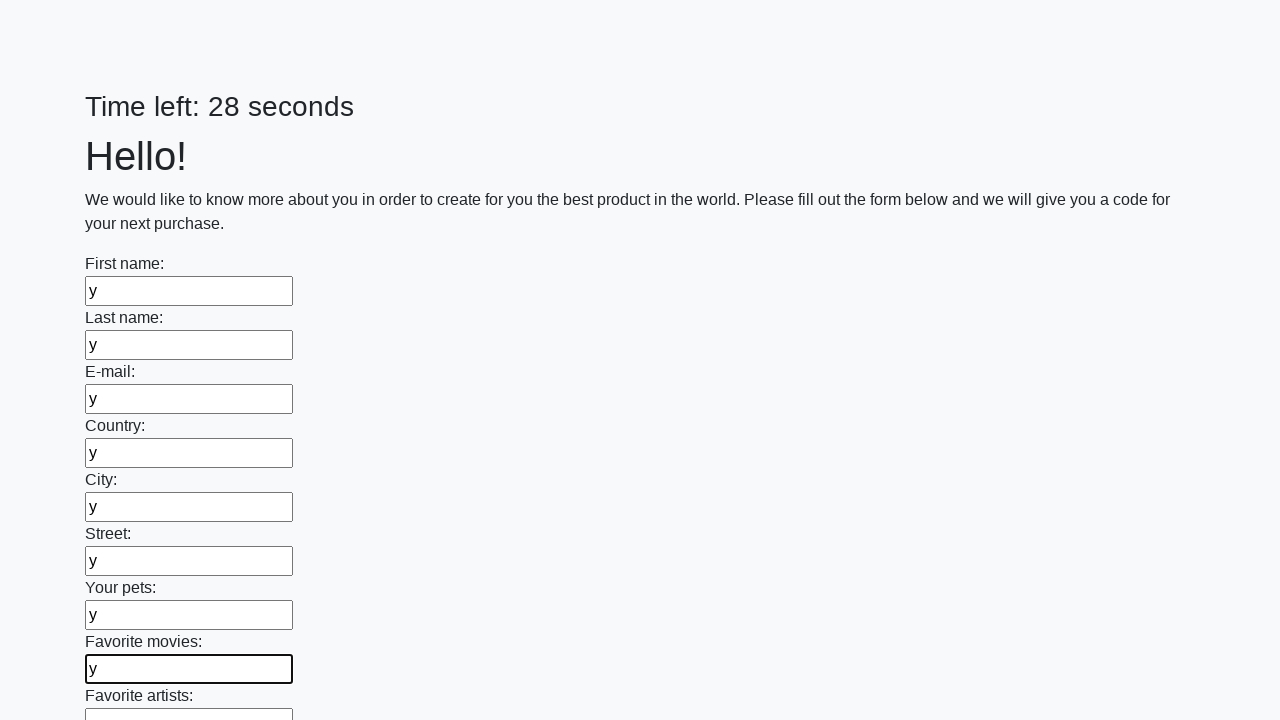

Filled input field with 'y' on input >> nth=8
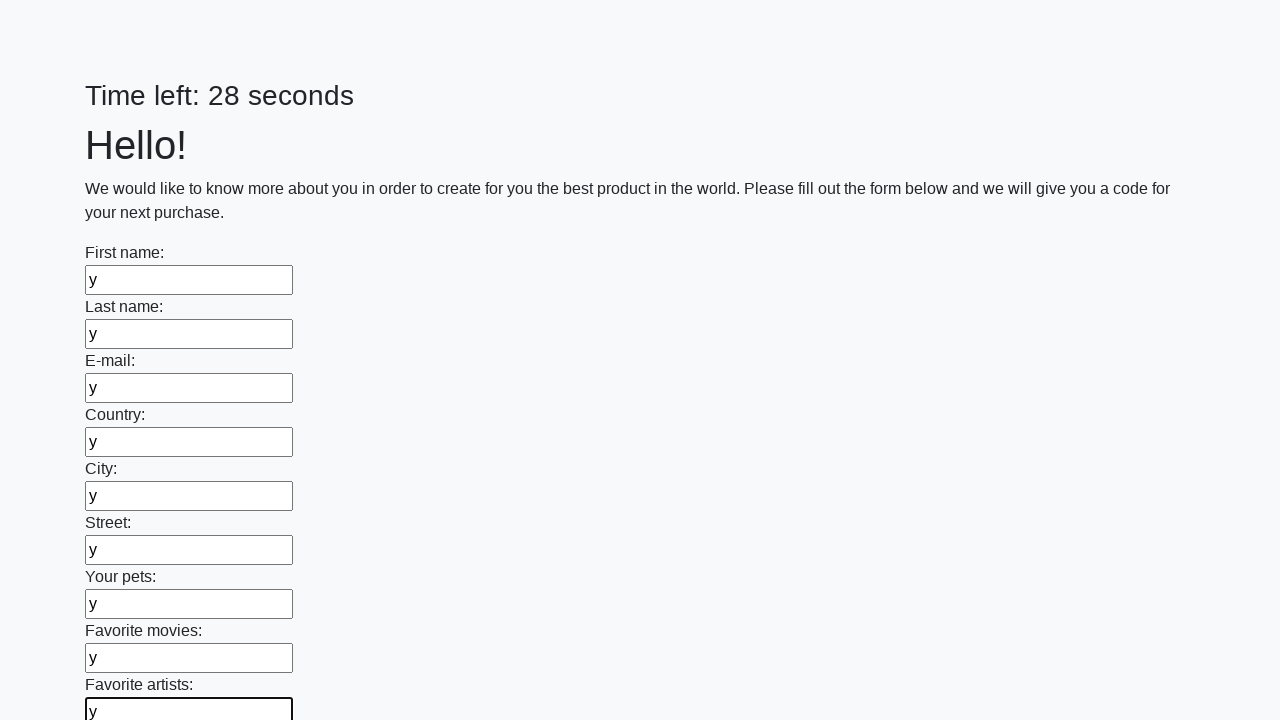

Filled input field with 'y' on input >> nth=9
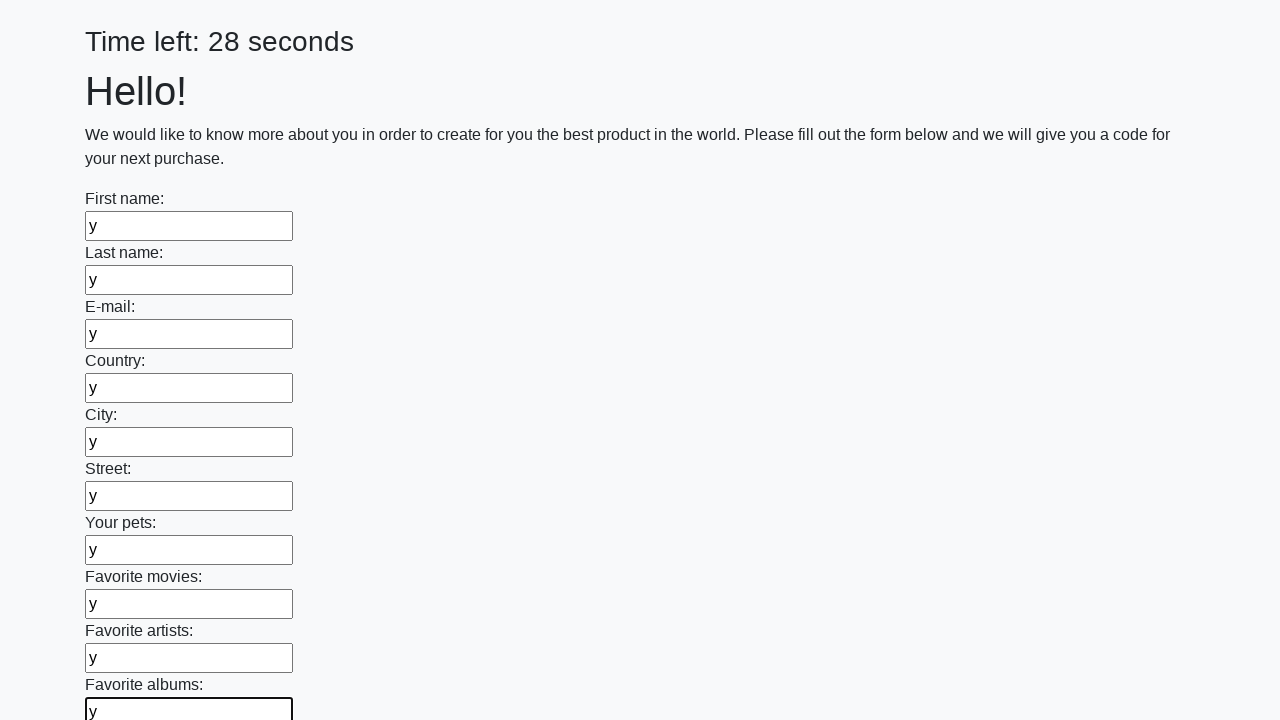

Filled input field with 'y' on input >> nth=10
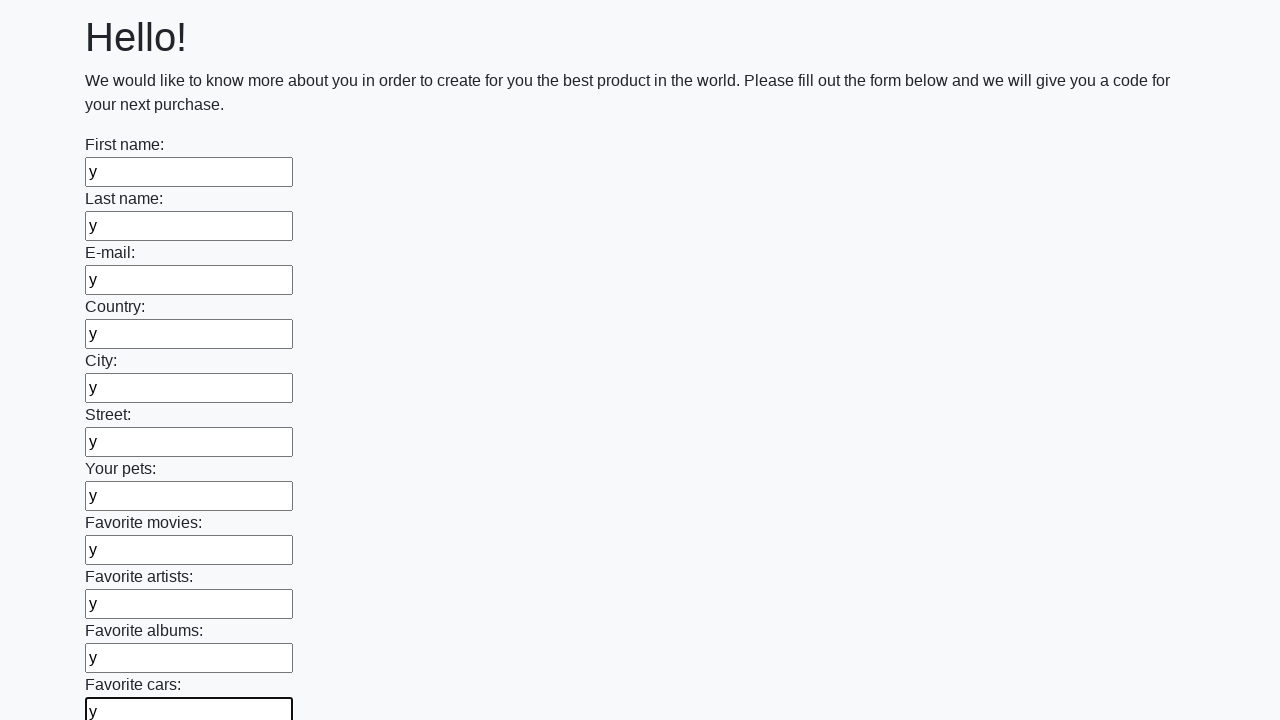

Filled input field with 'y' on input >> nth=11
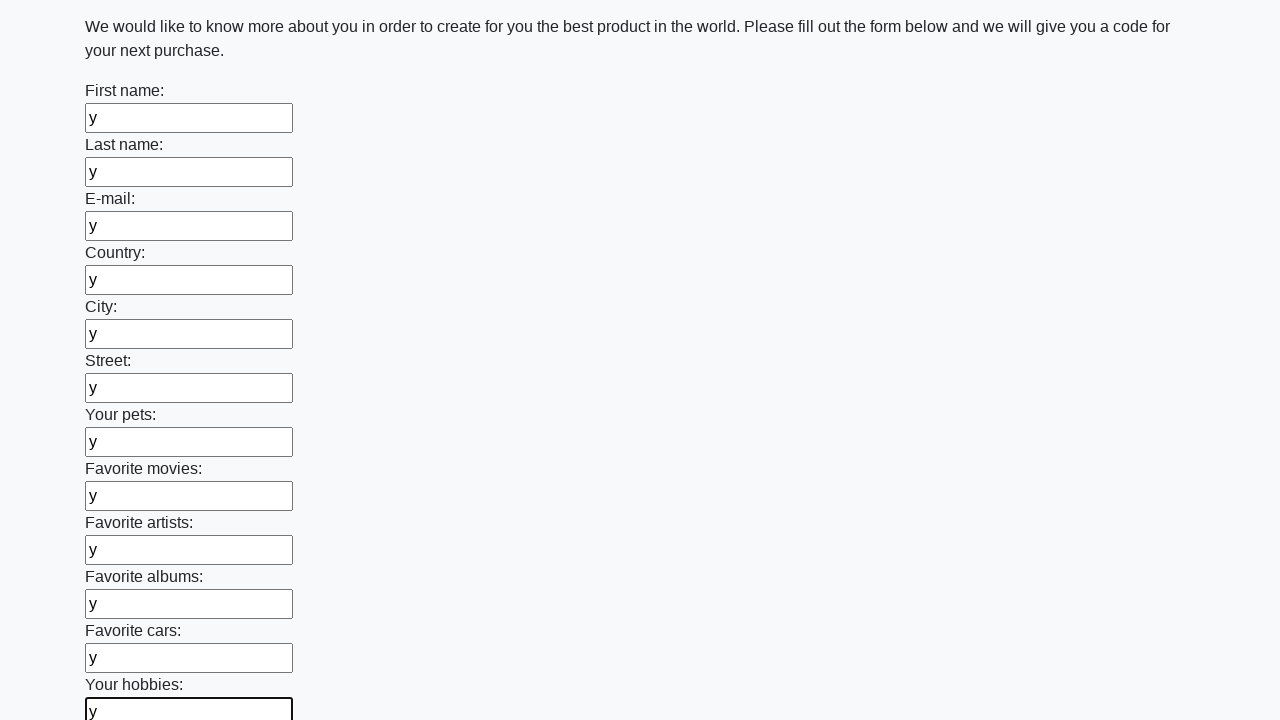

Filled input field with 'y' on input >> nth=12
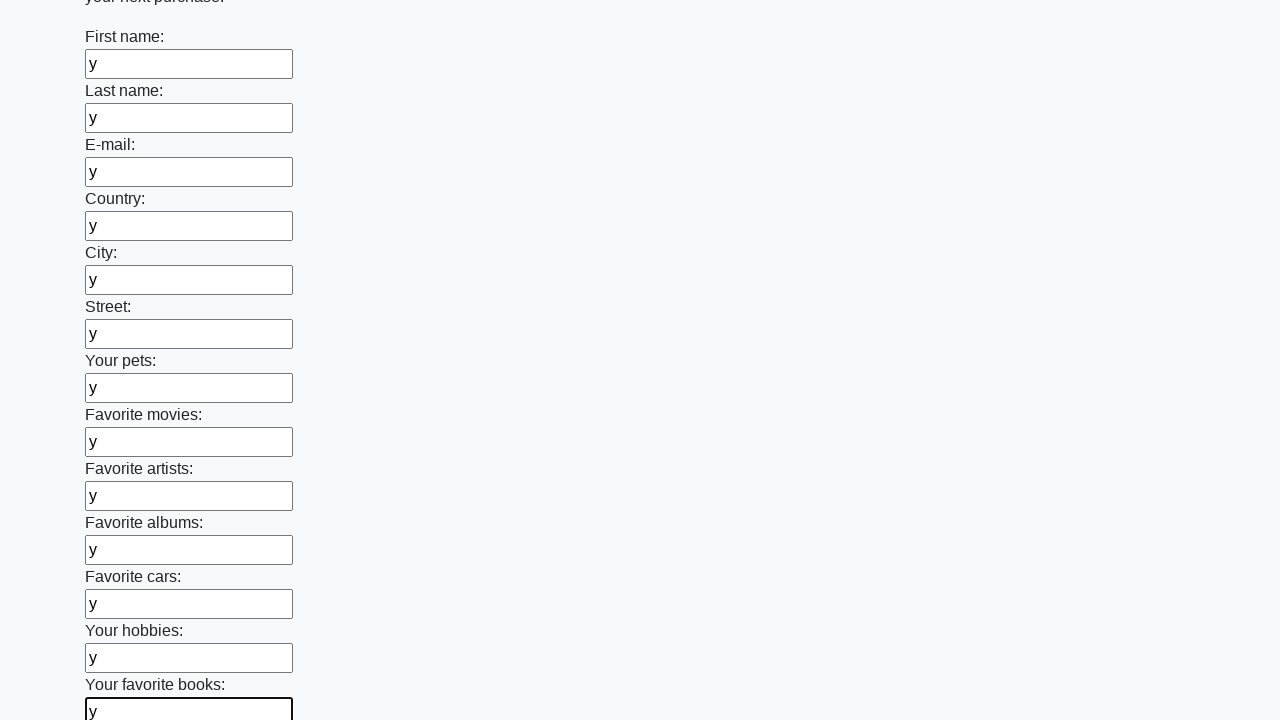

Filled input field with 'y' on input >> nth=13
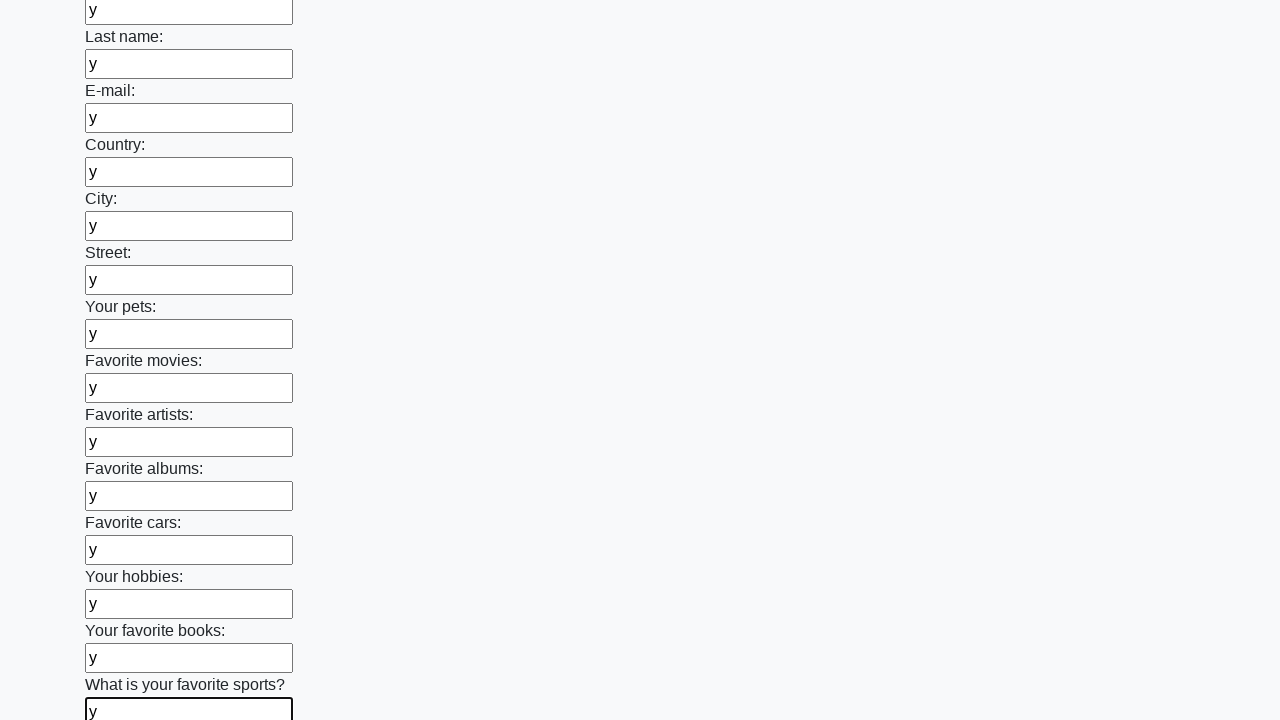

Filled input field with 'y' on input >> nth=14
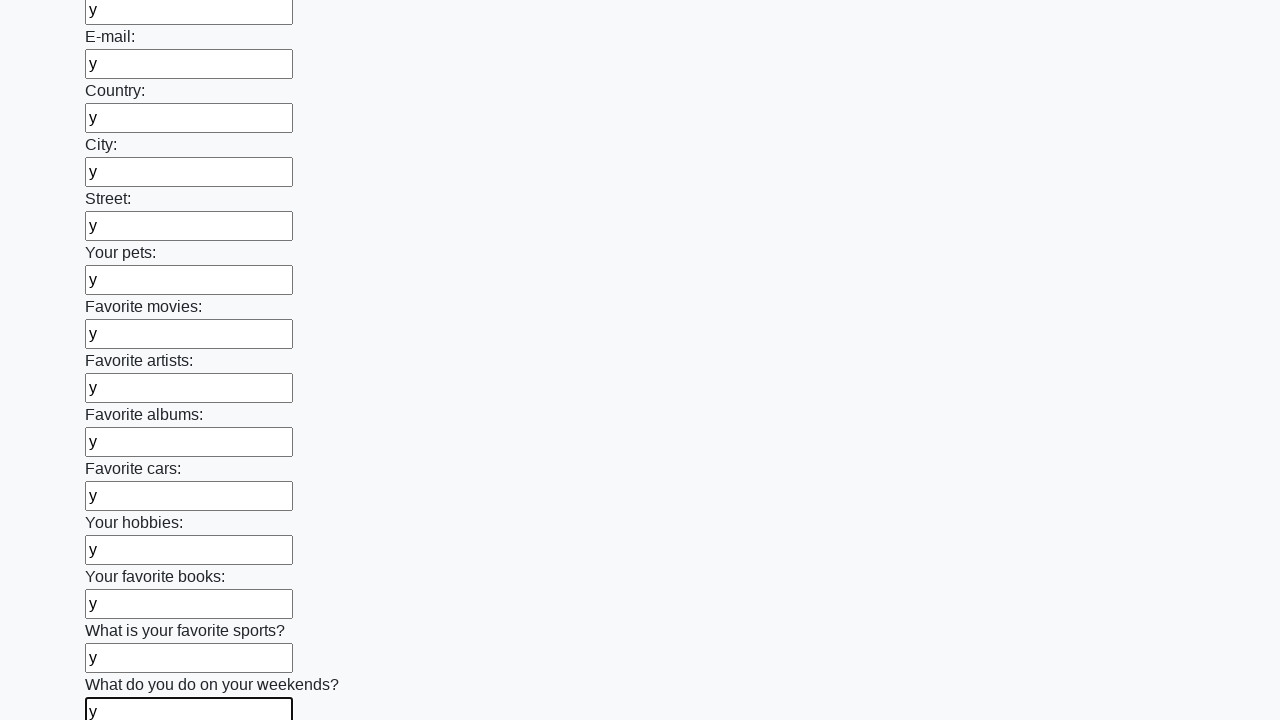

Filled input field with 'y' on input >> nth=15
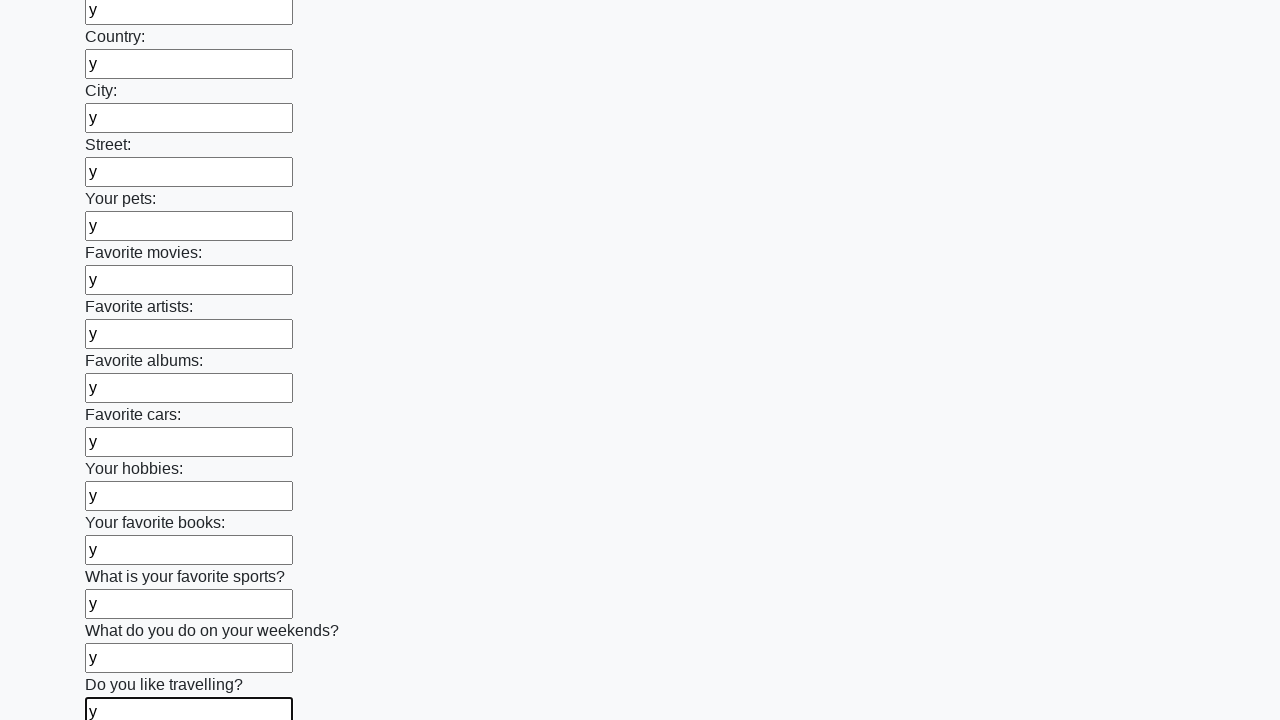

Filled input field with 'y' on input >> nth=16
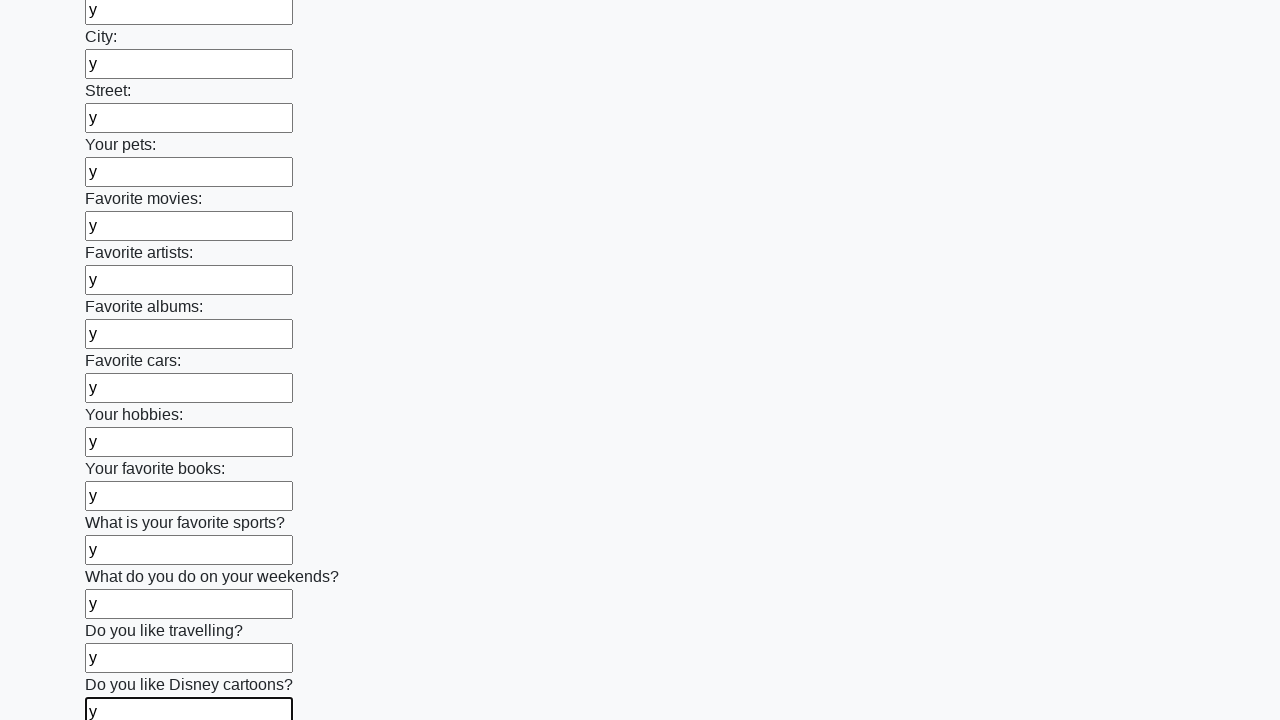

Filled input field with 'y' on input >> nth=17
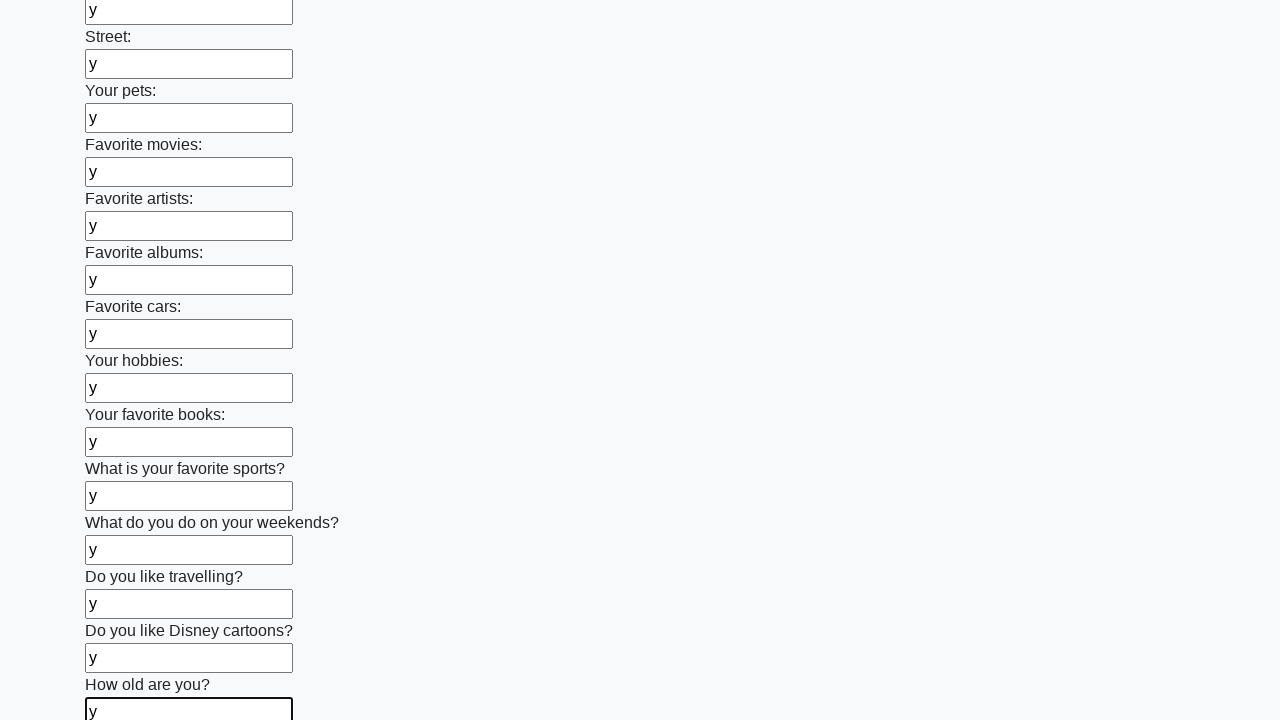

Filled input field with 'y' on input >> nth=18
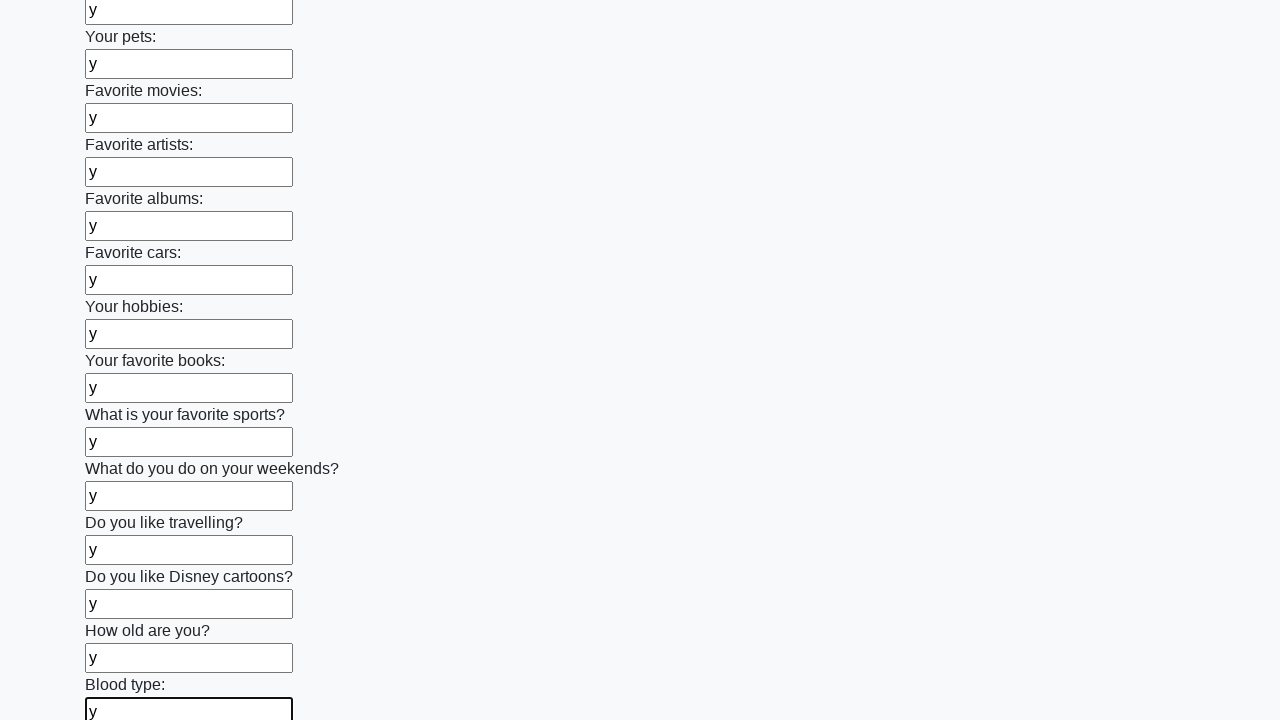

Filled input field with 'y' on input >> nth=19
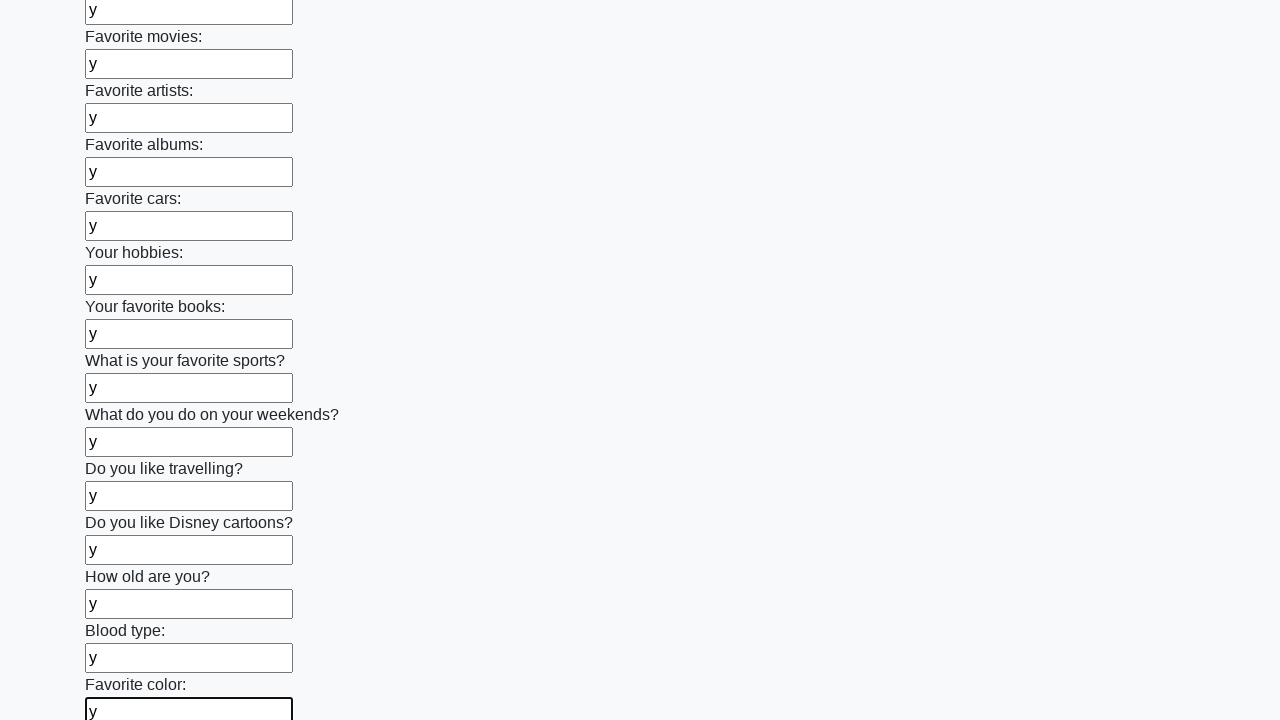

Filled input field with 'y' on input >> nth=20
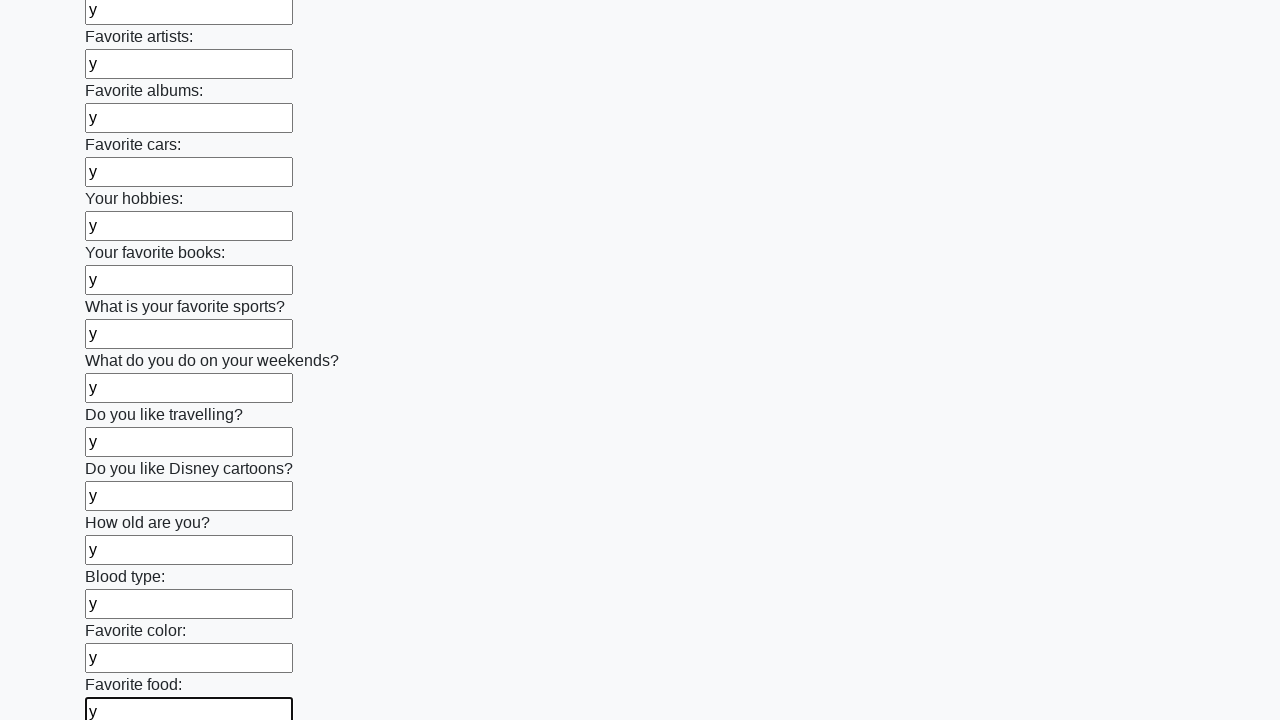

Filled input field with 'y' on input >> nth=21
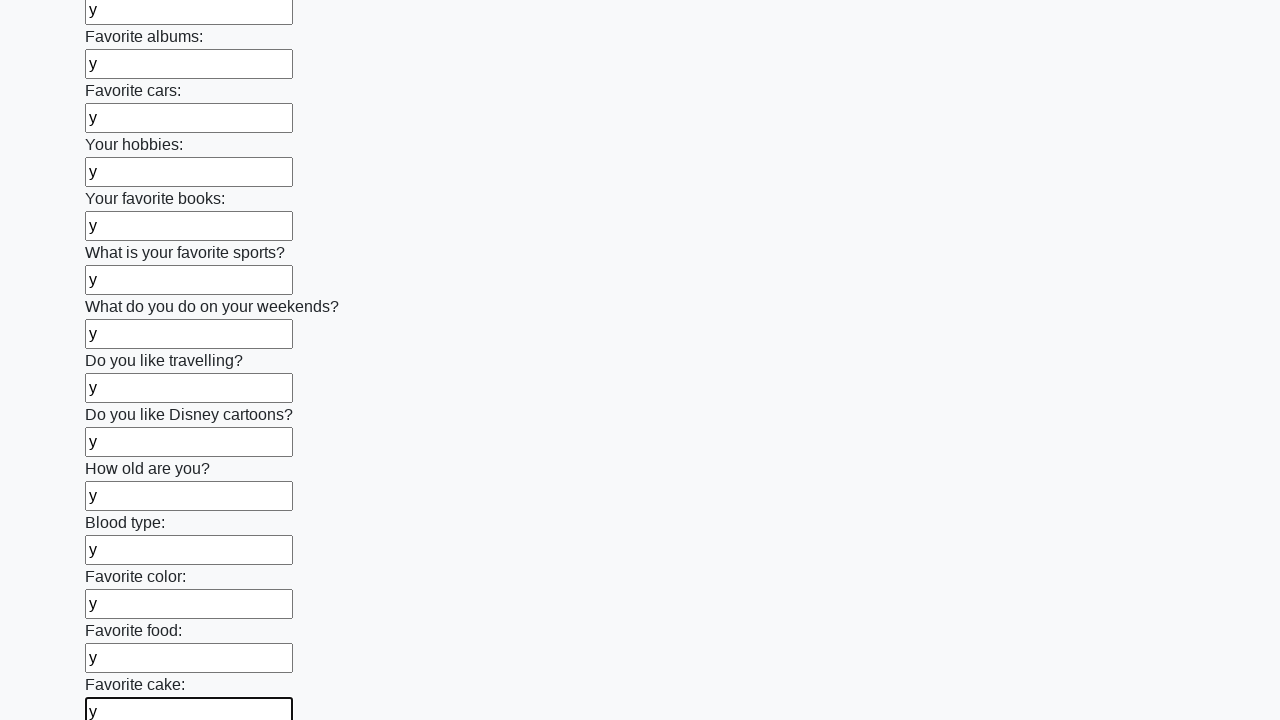

Filled input field with 'y' on input >> nth=22
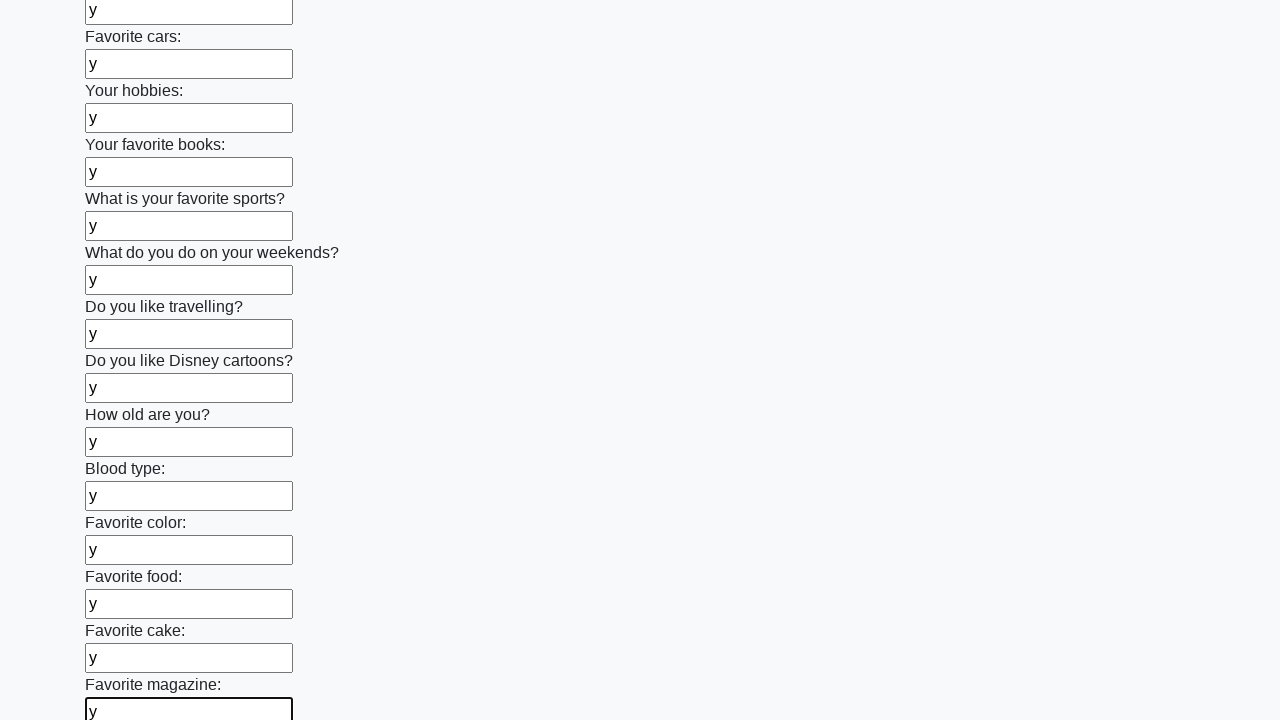

Filled input field with 'y' on input >> nth=23
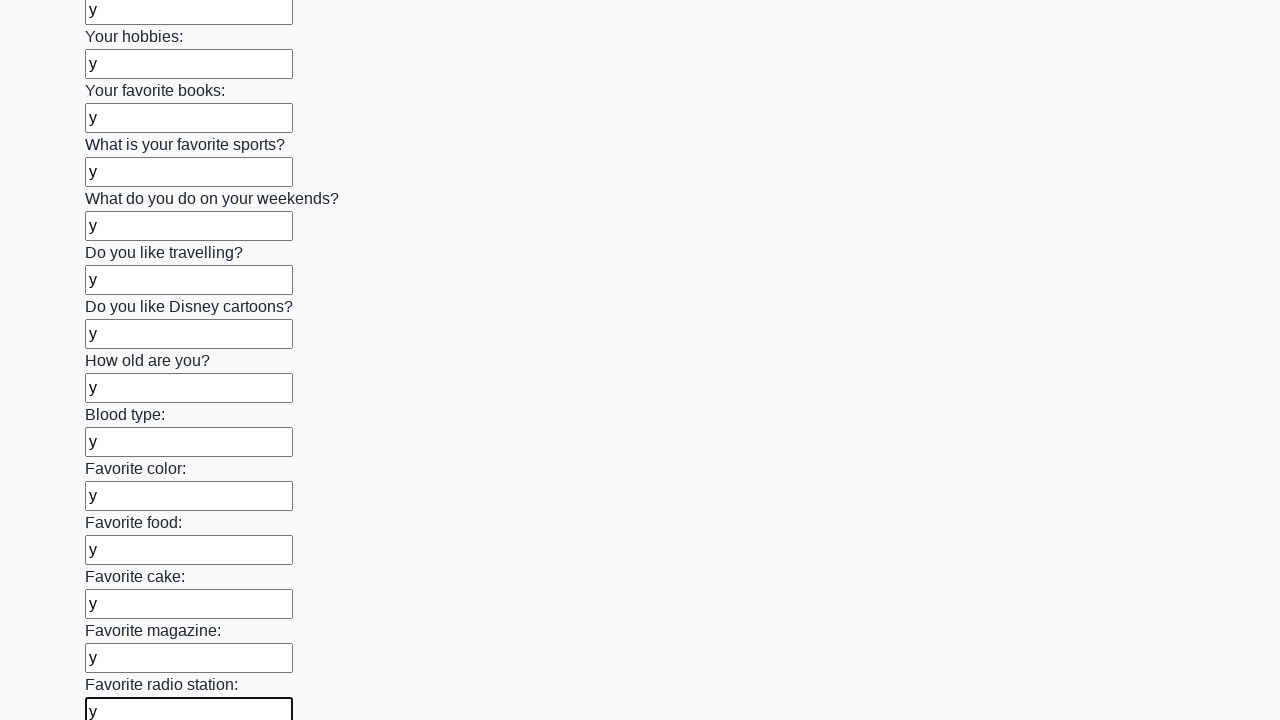

Filled input field with 'y' on input >> nth=24
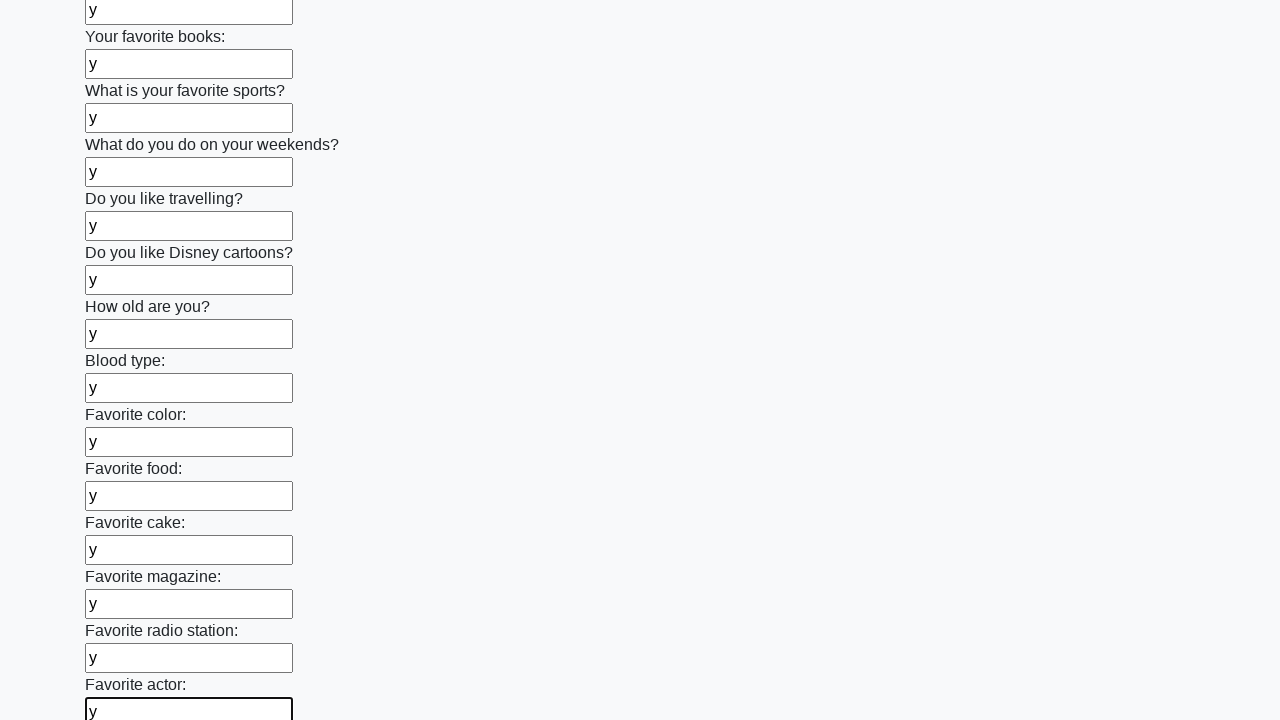

Filled input field with 'y' on input >> nth=25
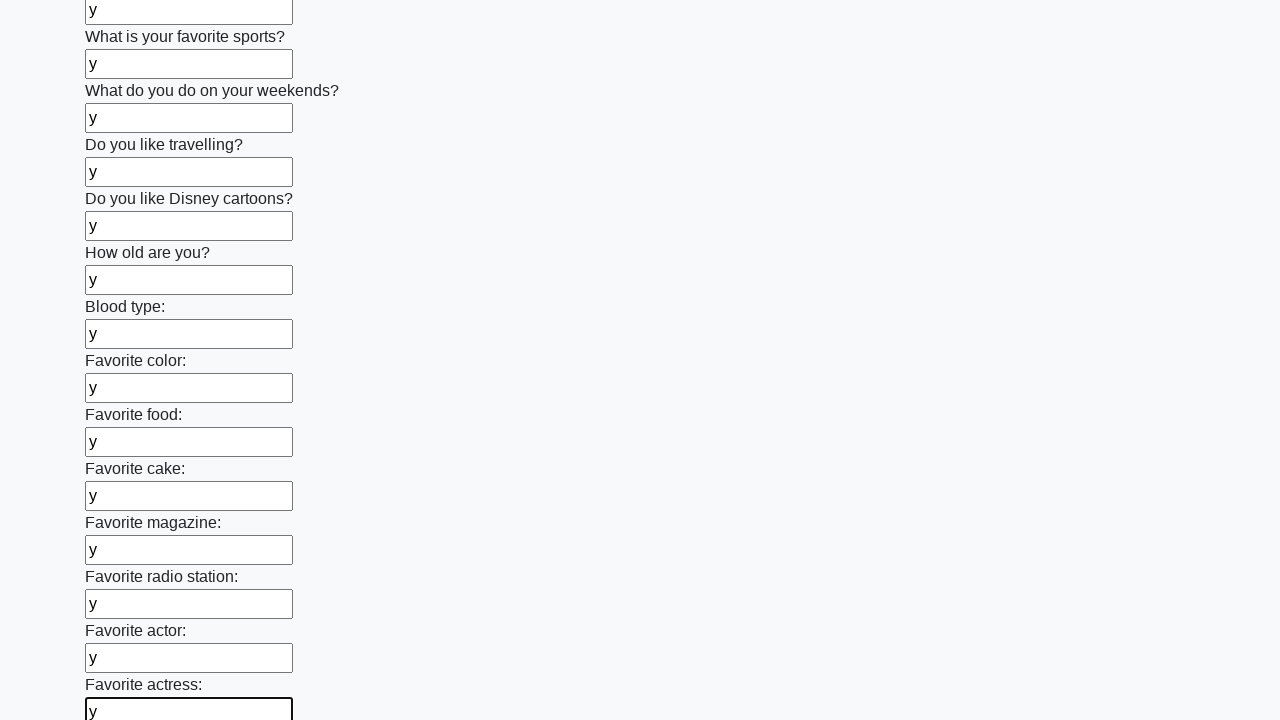

Filled input field with 'y' on input >> nth=26
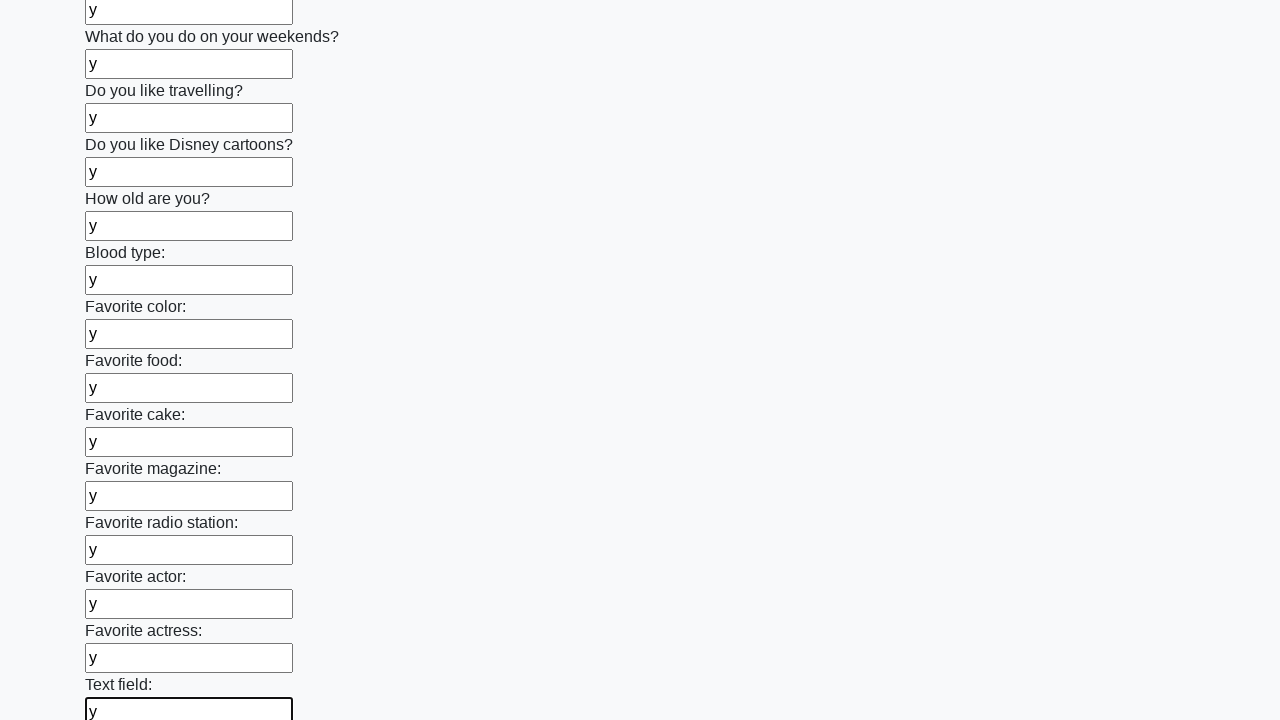

Filled input field with 'y' on input >> nth=27
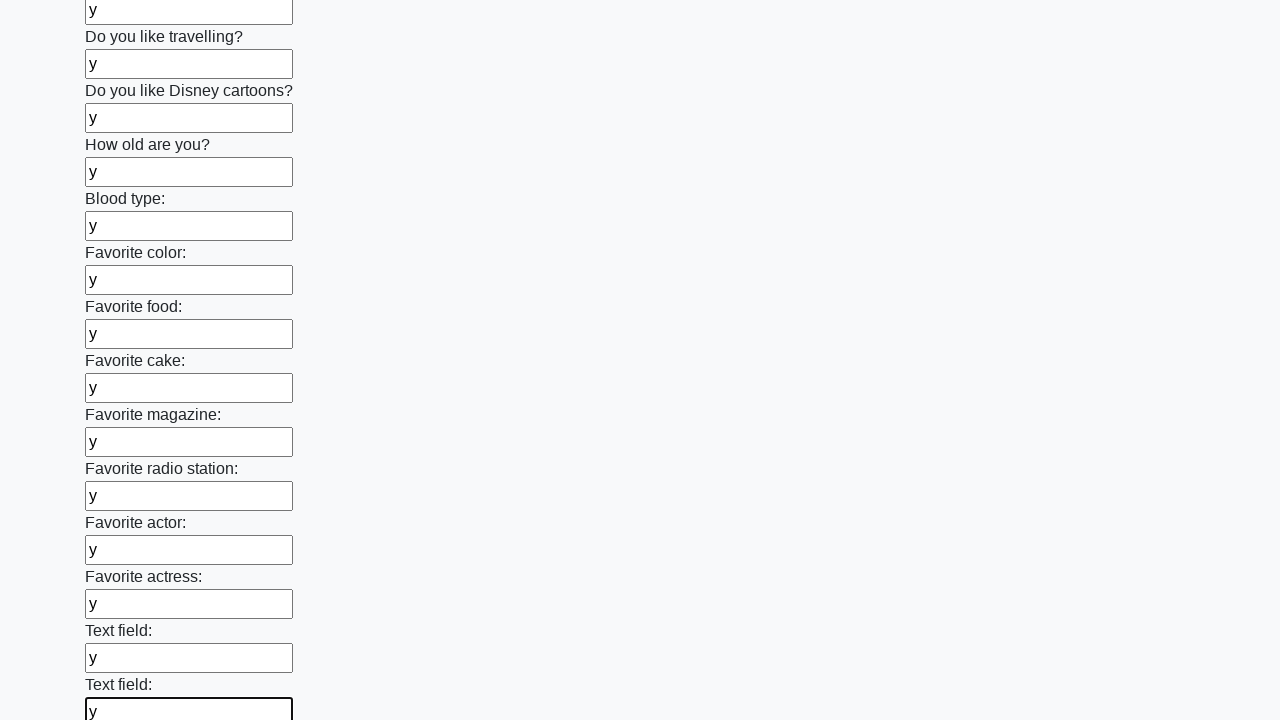

Filled input field with 'y' on input >> nth=28
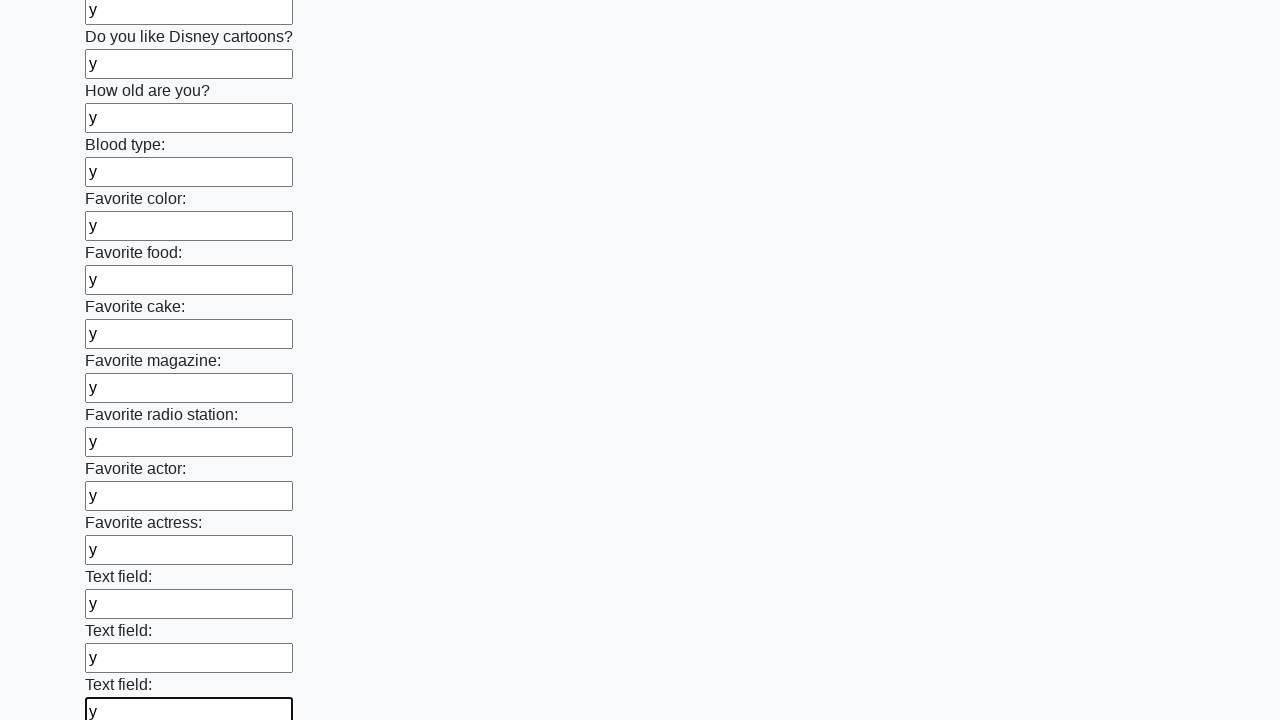

Filled input field with 'y' on input >> nth=29
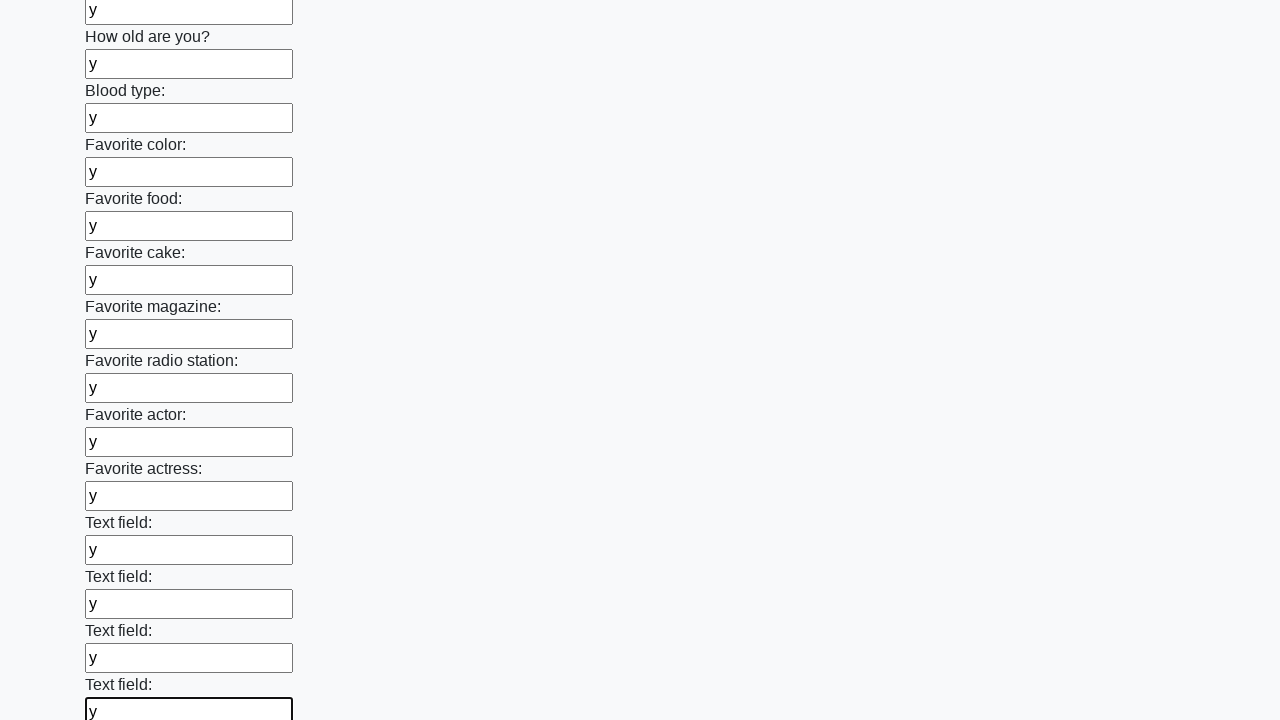

Filled input field with 'y' on input >> nth=30
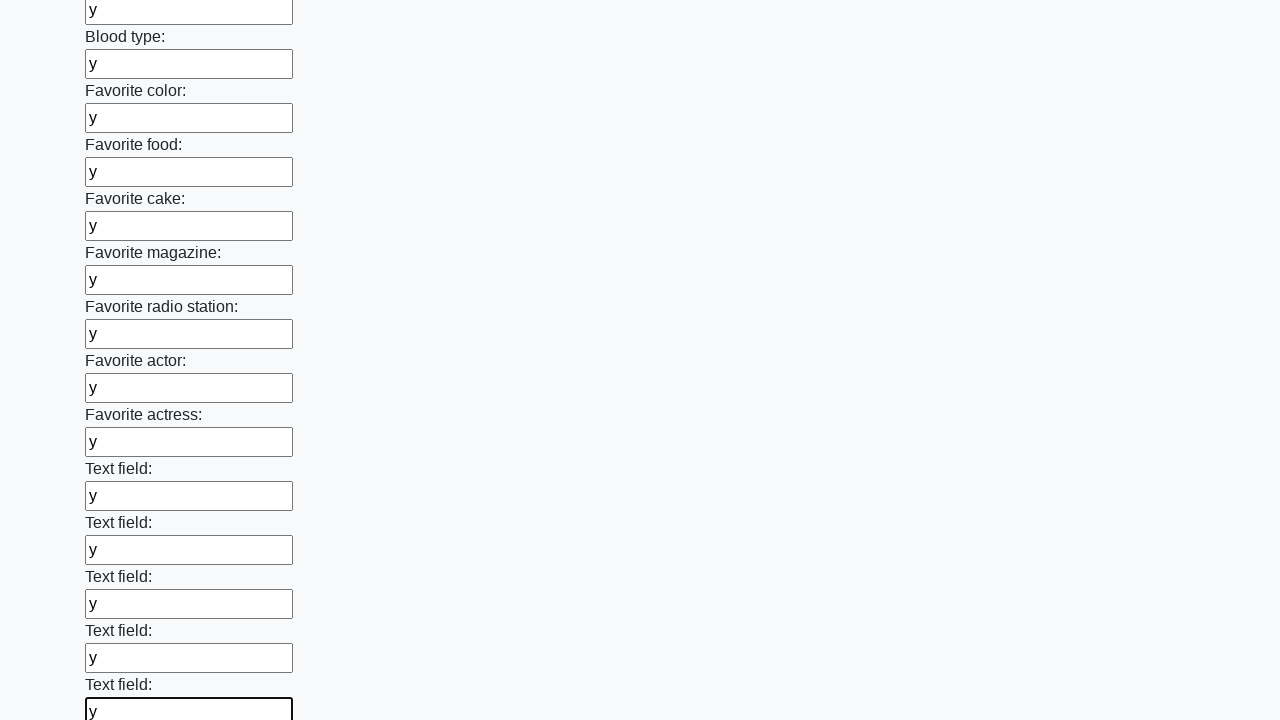

Filled input field with 'y' on input >> nth=31
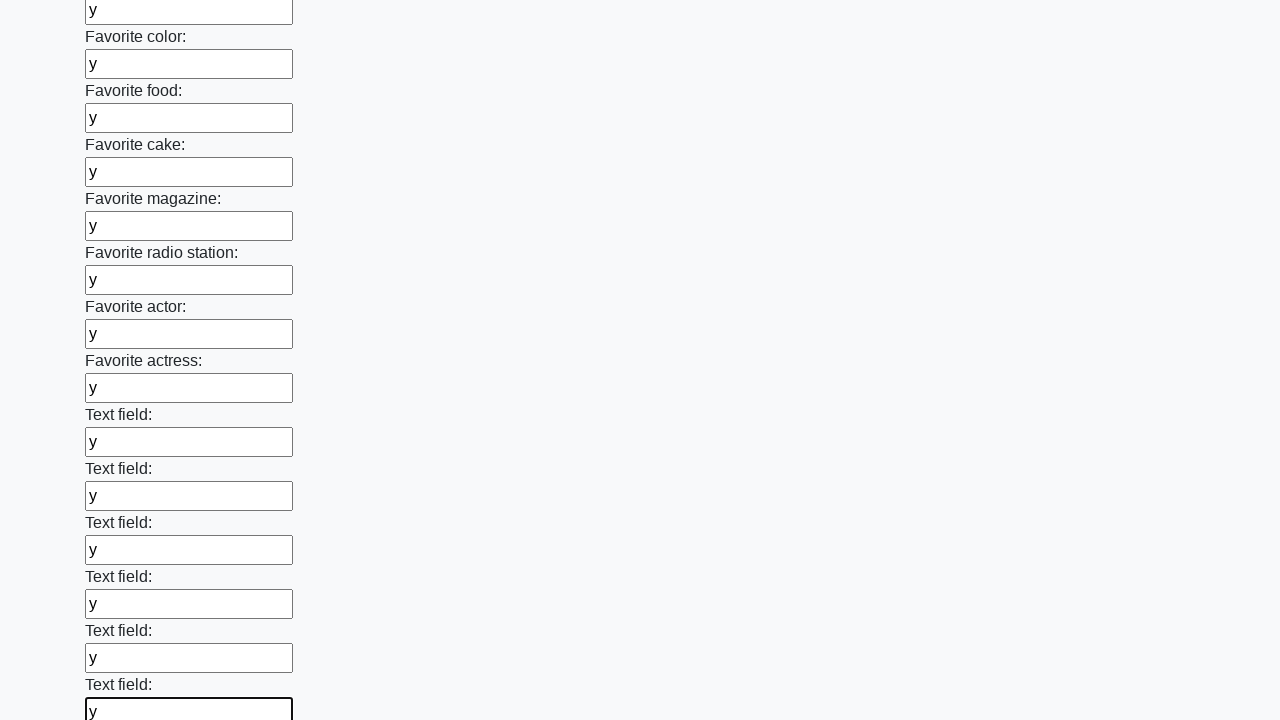

Filled input field with 'y' on input >> nth=32
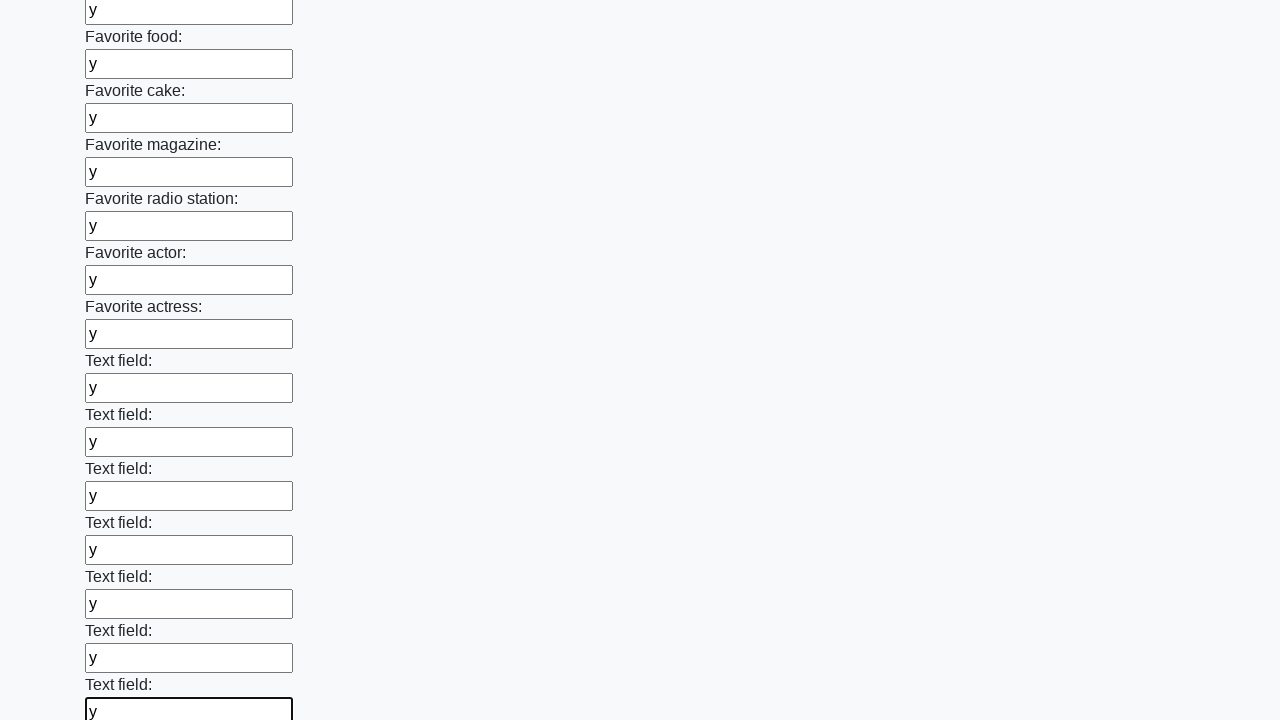

Filled input field with 'y' on input >> nth=33
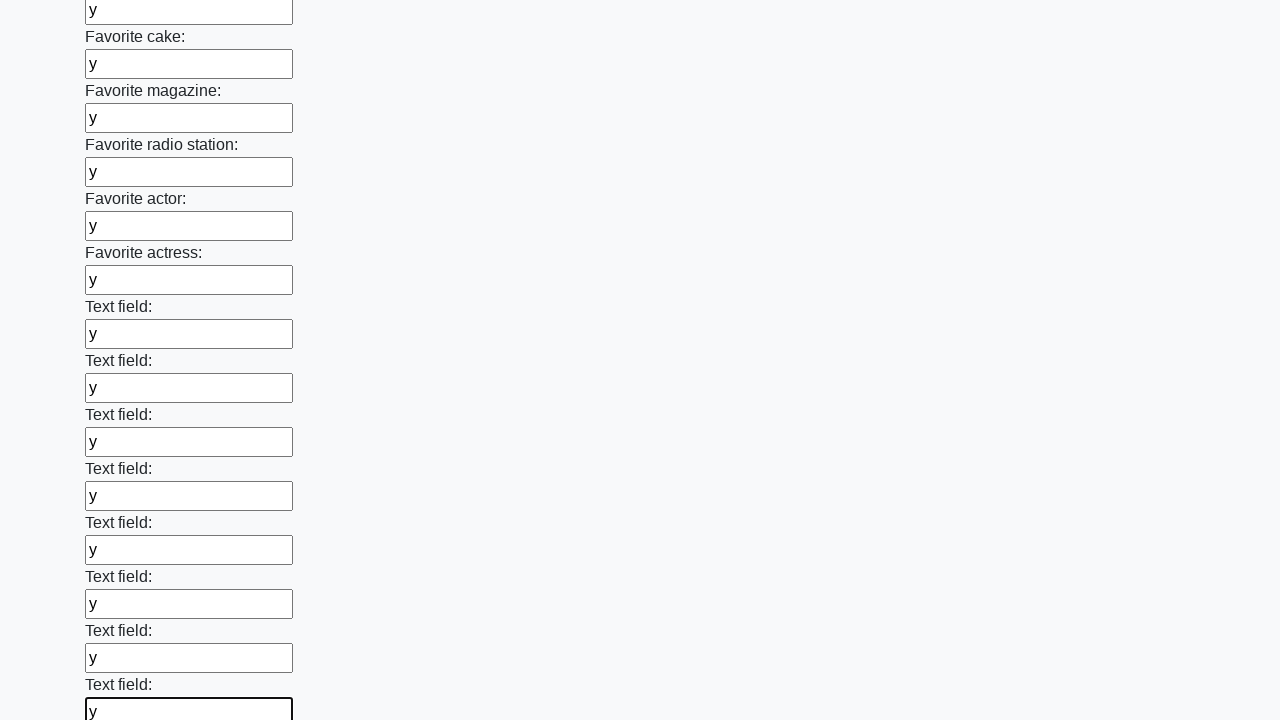

Filled input field with 'y' on input >> nth=34
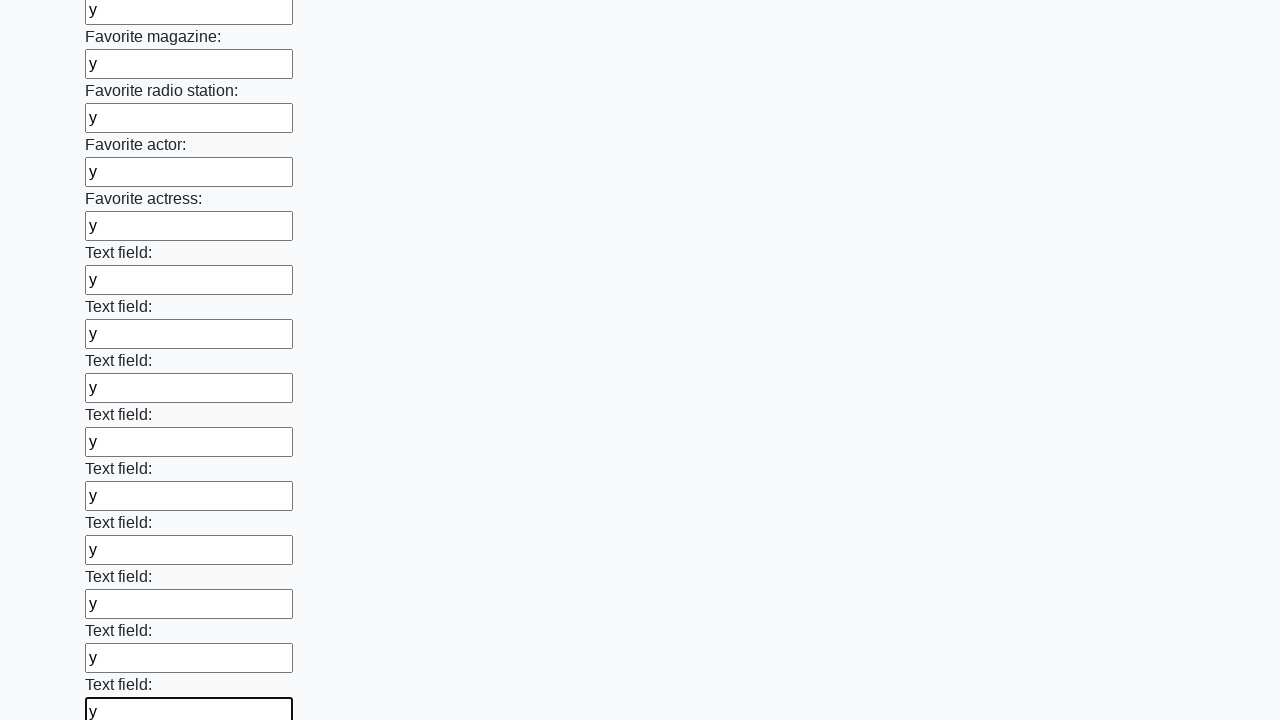

Filled input field with 'y' on input >> nth=35
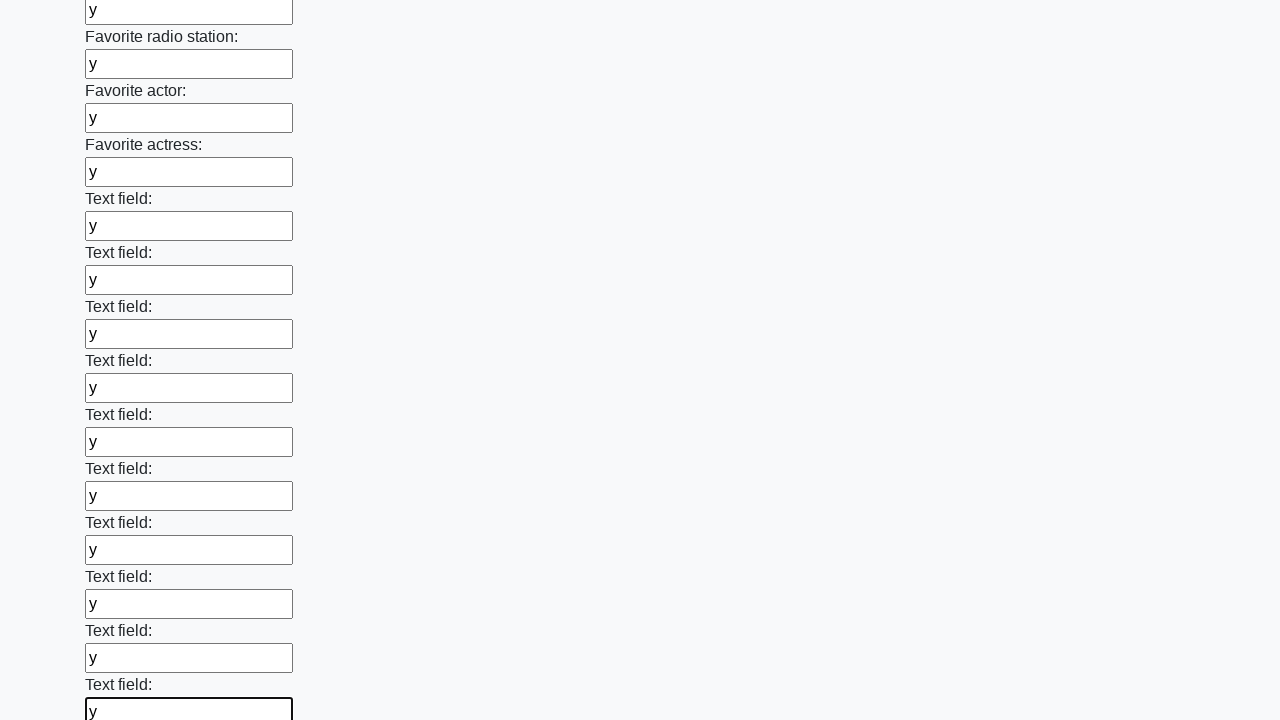

Filled input field with 'y' on input >> nth=36
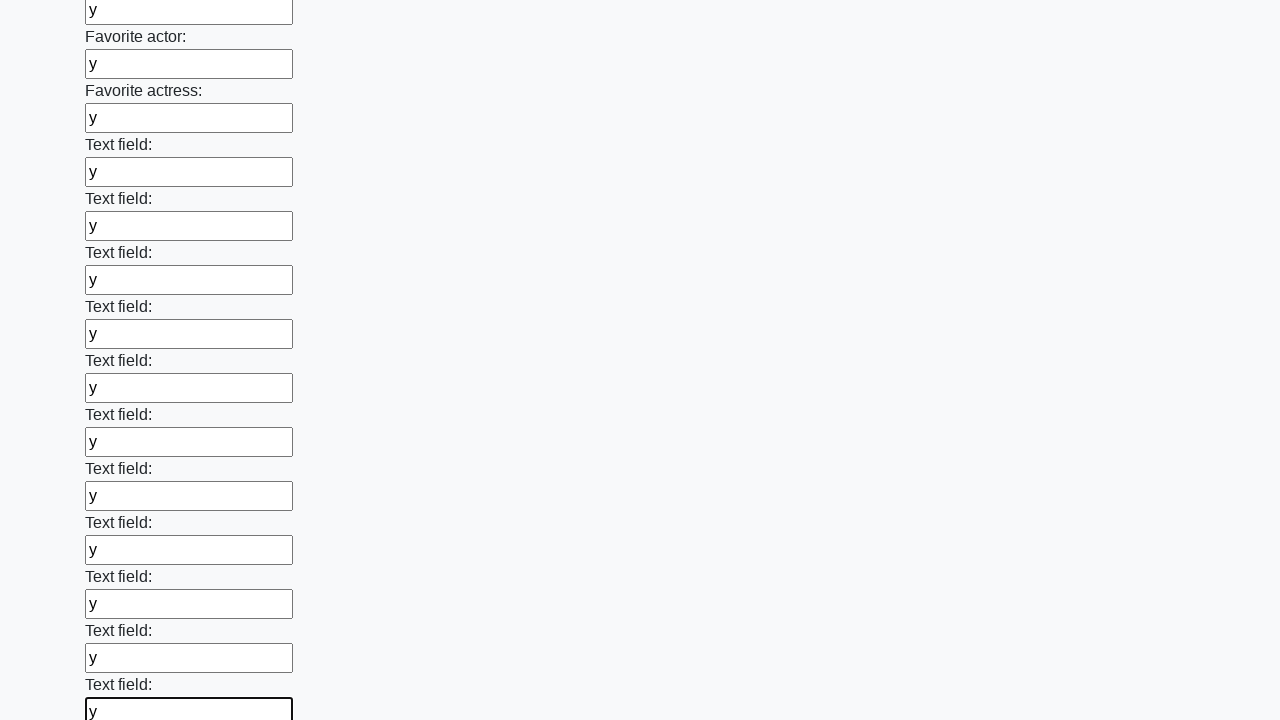

Filled input field with 'y' on input >> nth=37
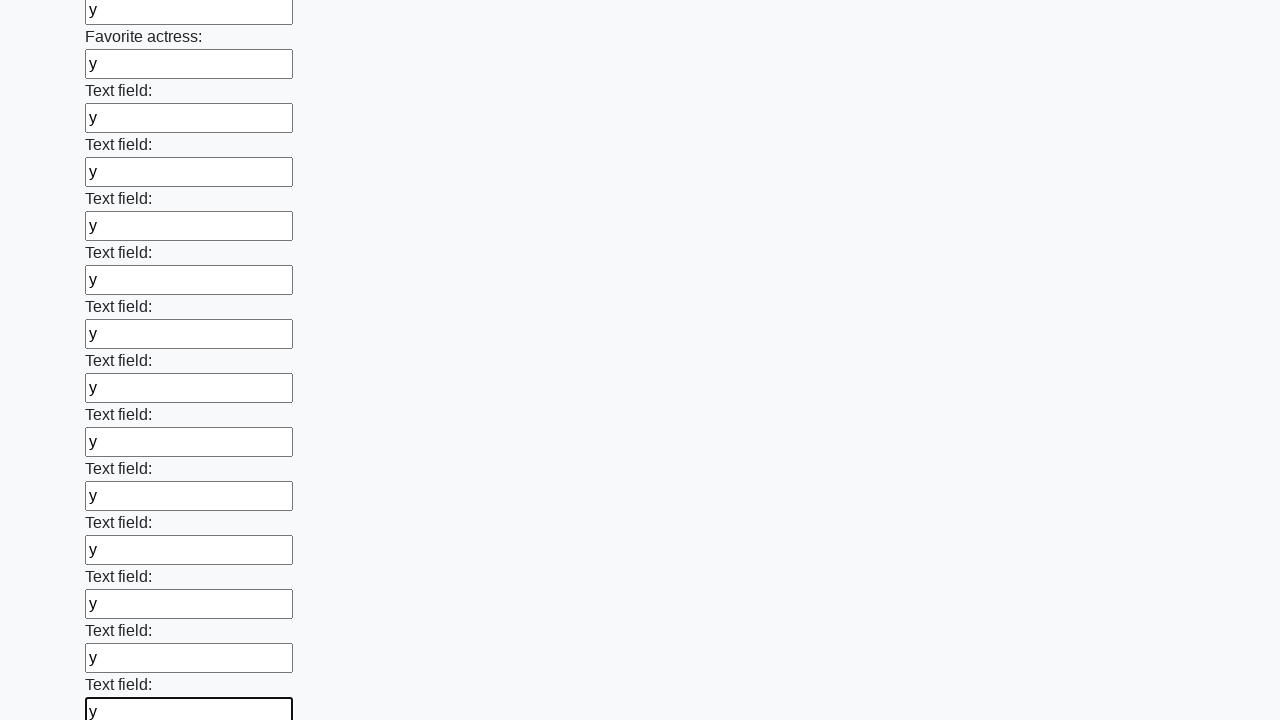

Filled input field with 'y' on input >> nth=38
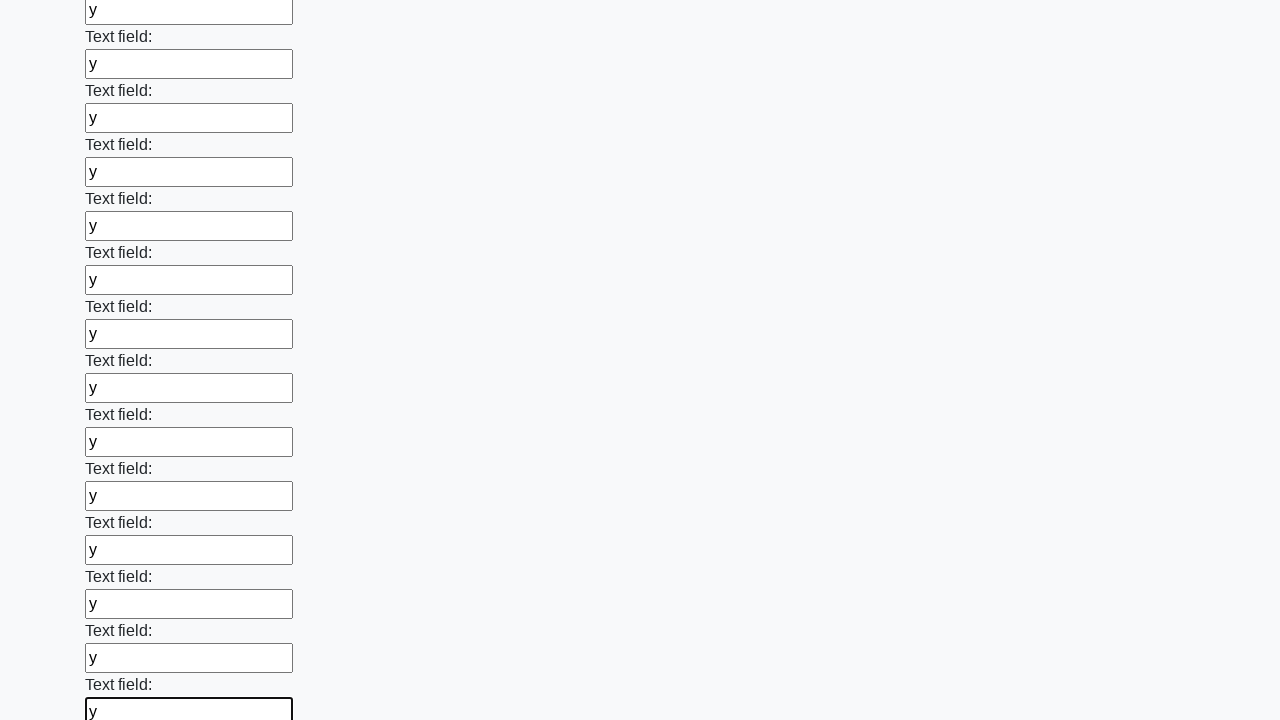

Filled input field with 'y' on input >> nth=39
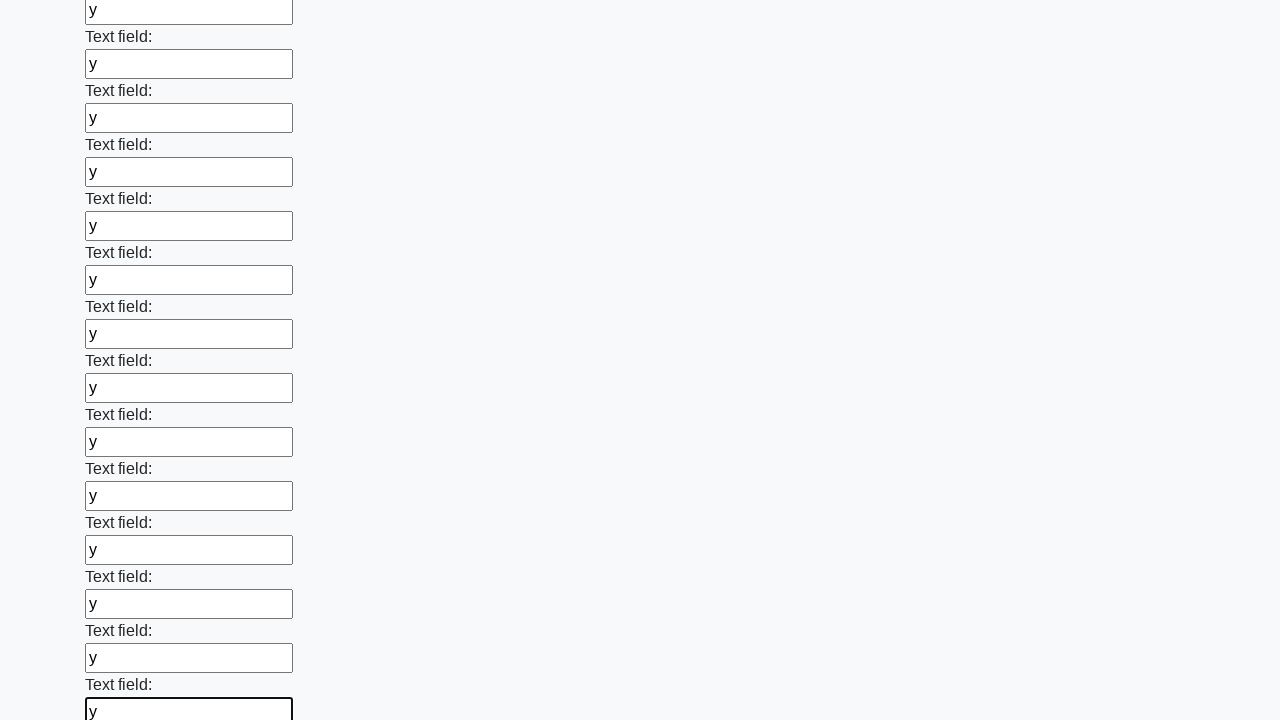

Filled input field with 'y' on input >> nth=40
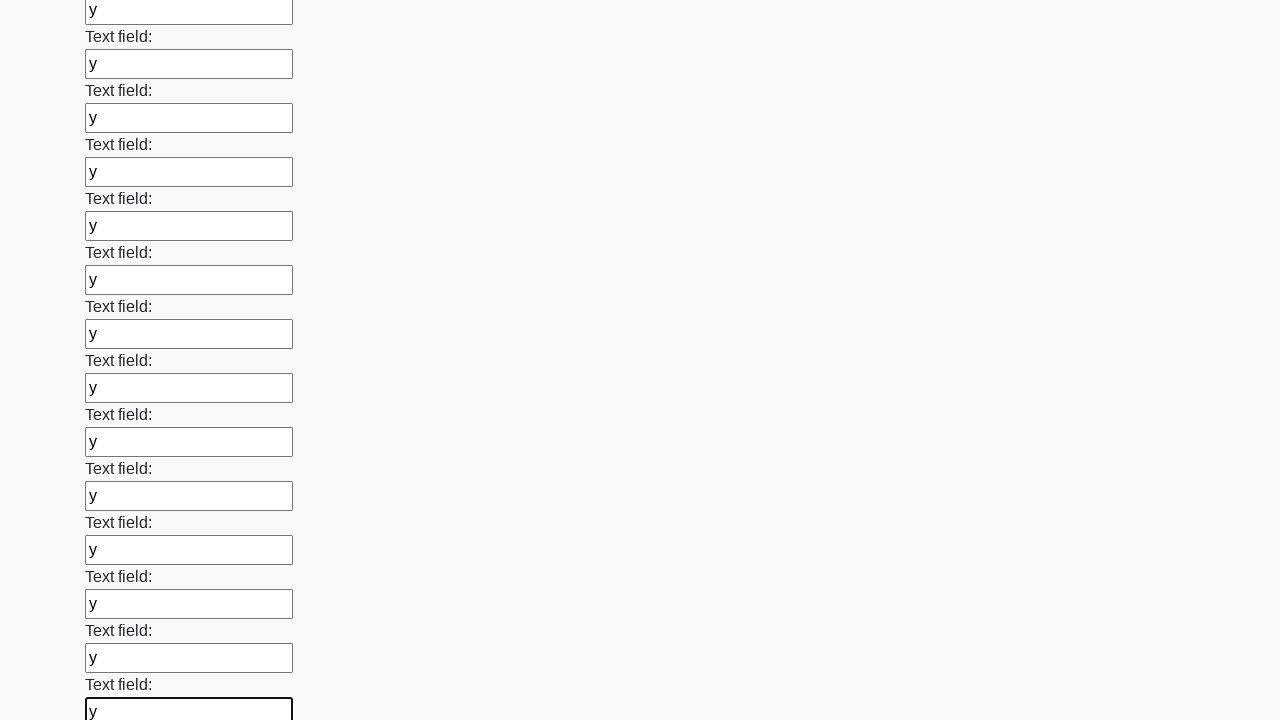

Filled input field with 'y' on input >> nth=41
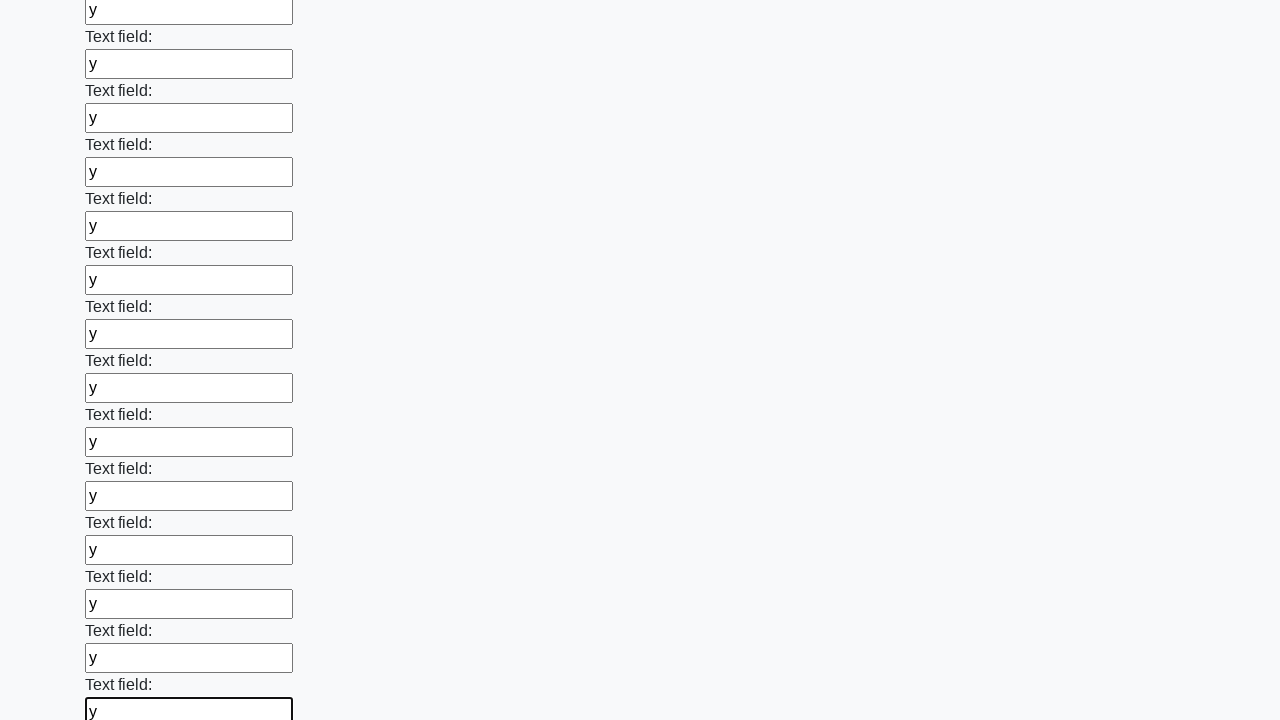

Filled input field with 'y' on input >> nth=42
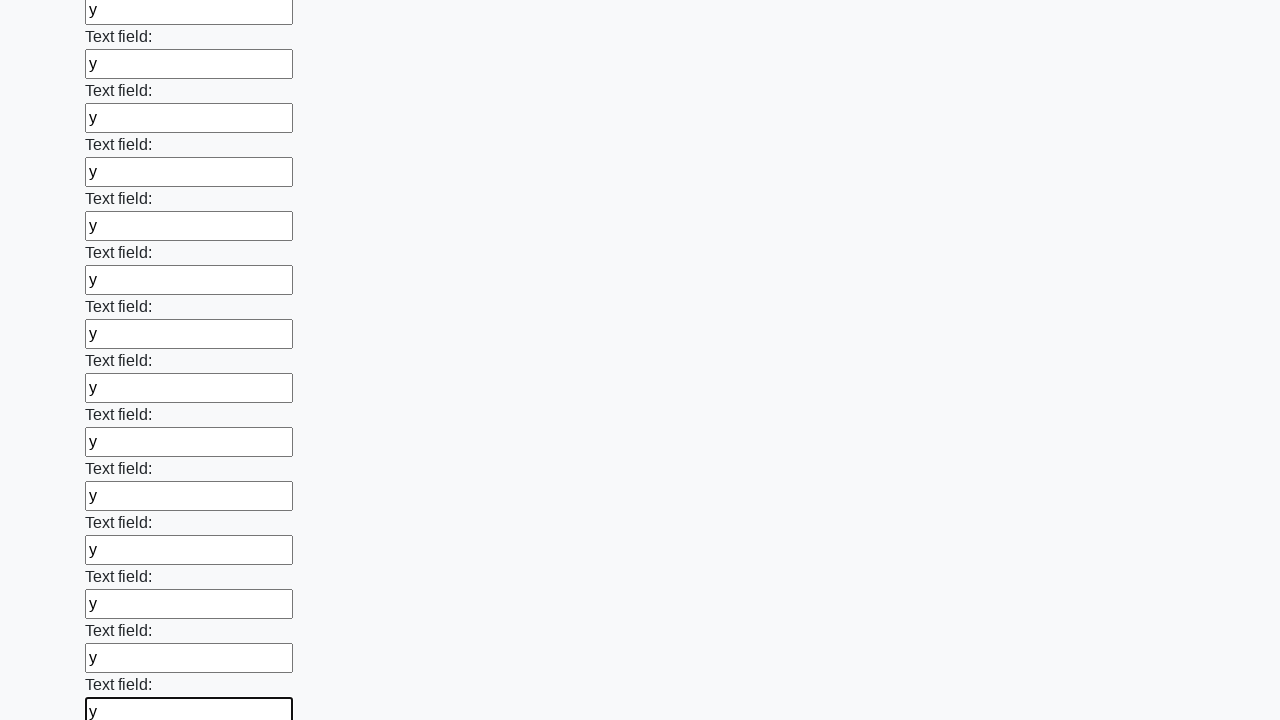

Filled input field with 'y' on input >> nth=43
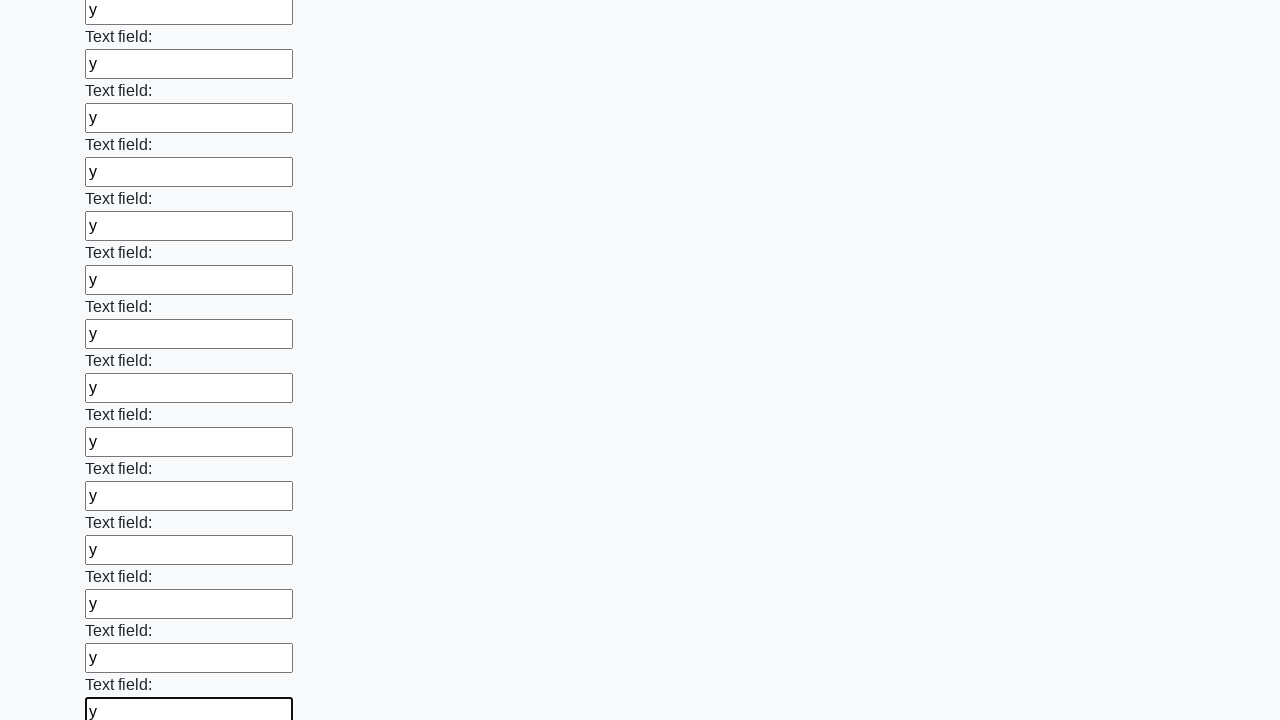

Filled input field with 'y' on input >> nth=44
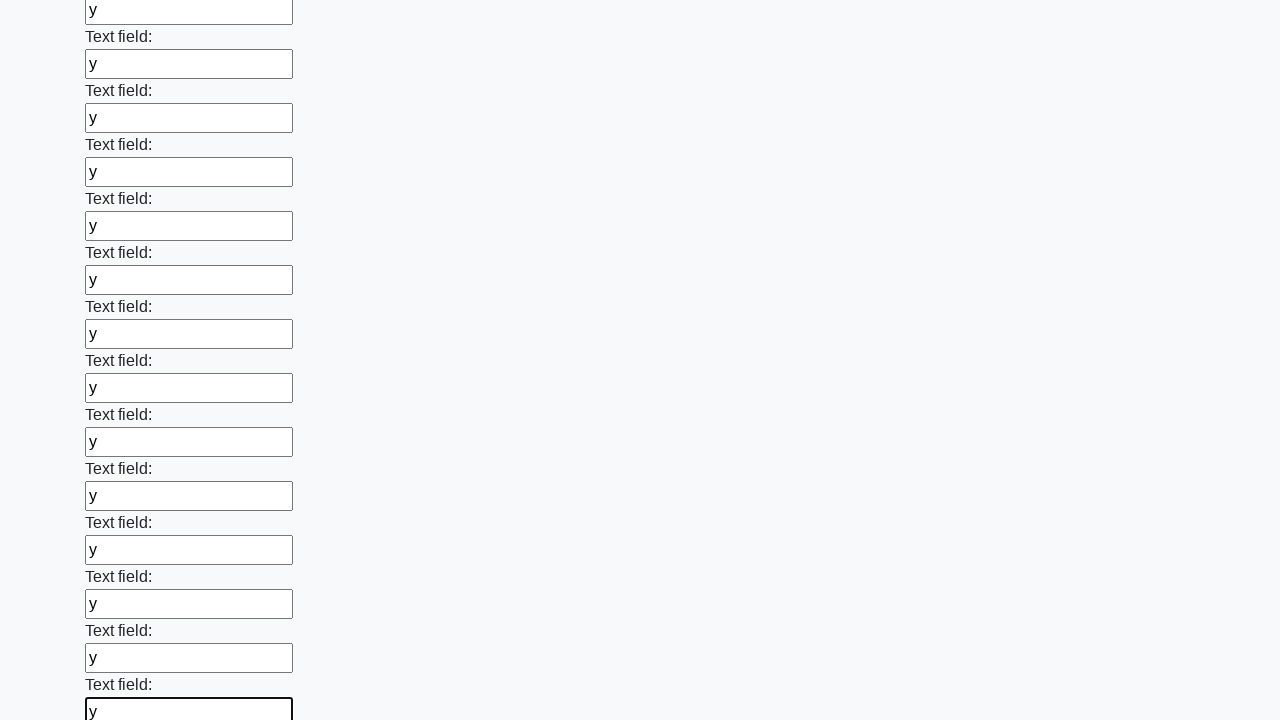

Filled input field with 'y' on input >> nth=45
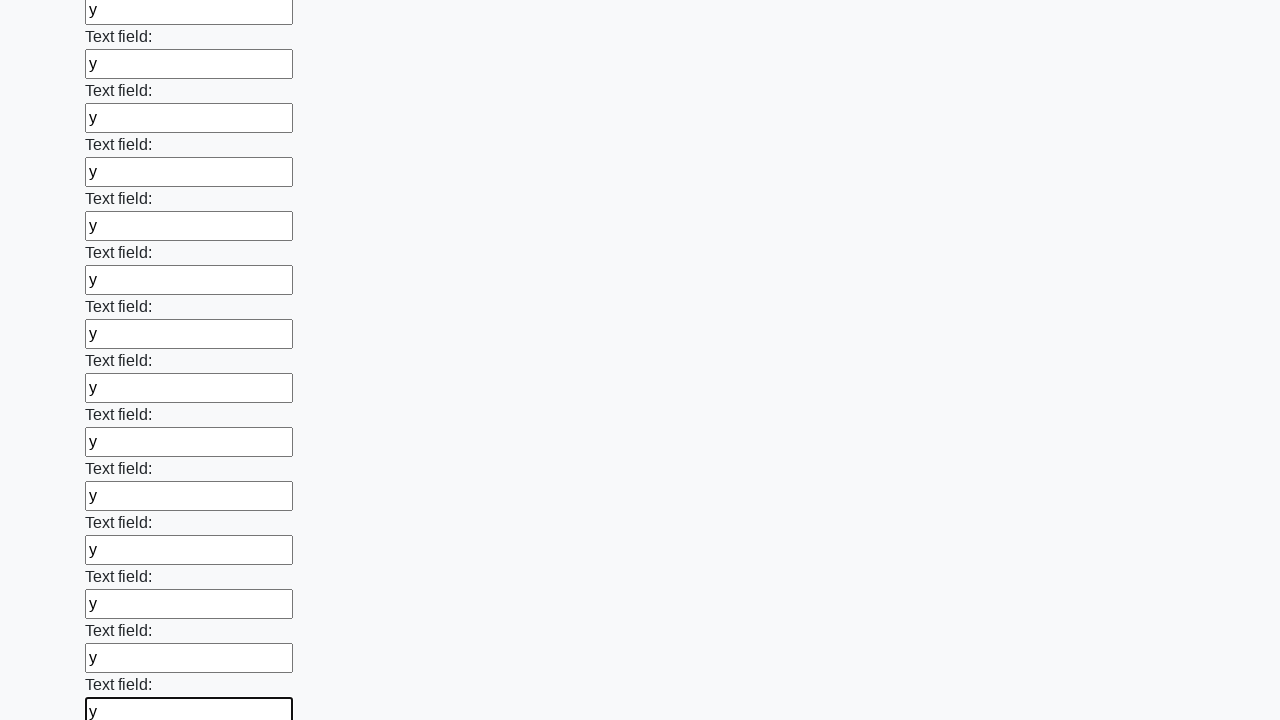

Filled input field with 'y' on input >> nth=46
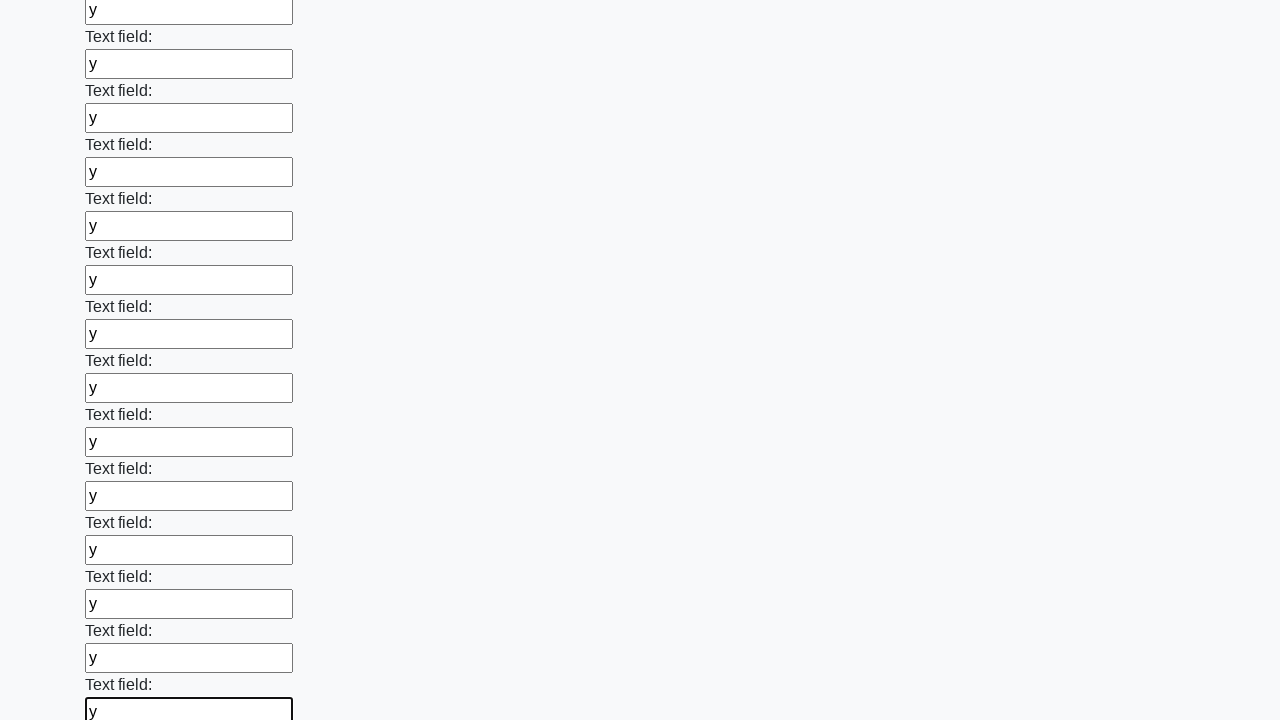

Filled input field with 'y' on input >> nth=47
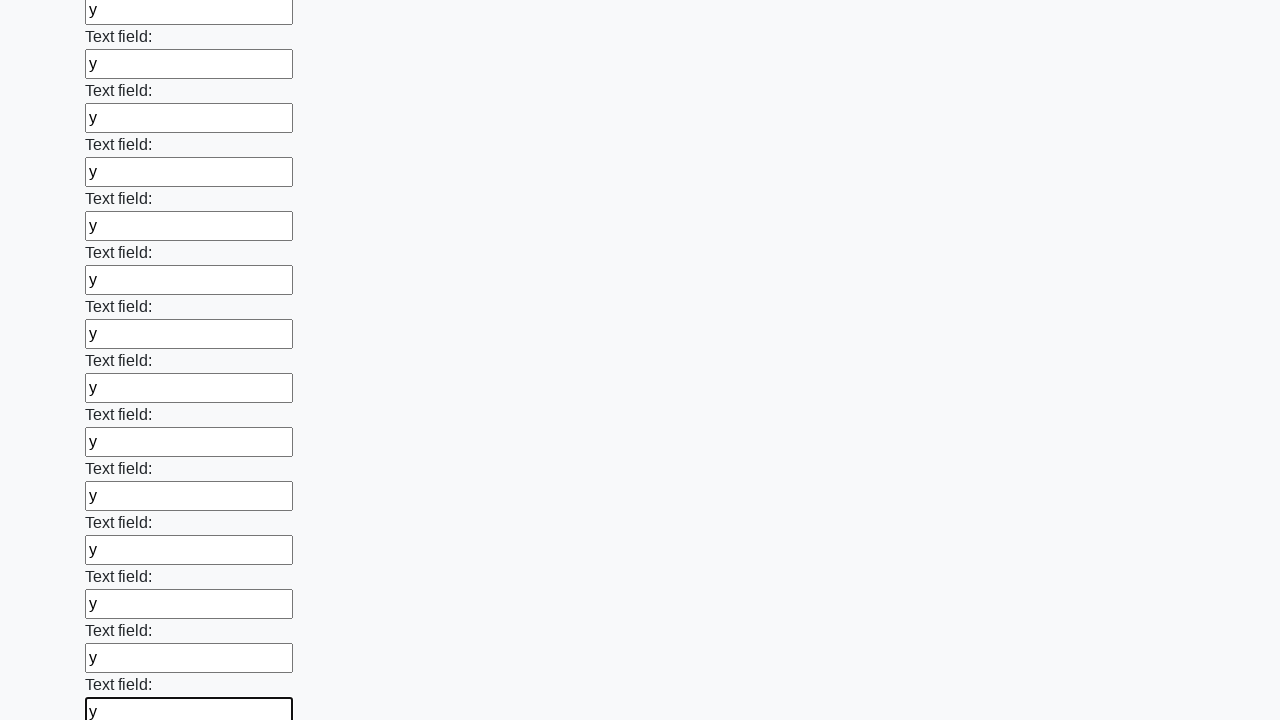

Filled input field with 'y' on input >> nth=48
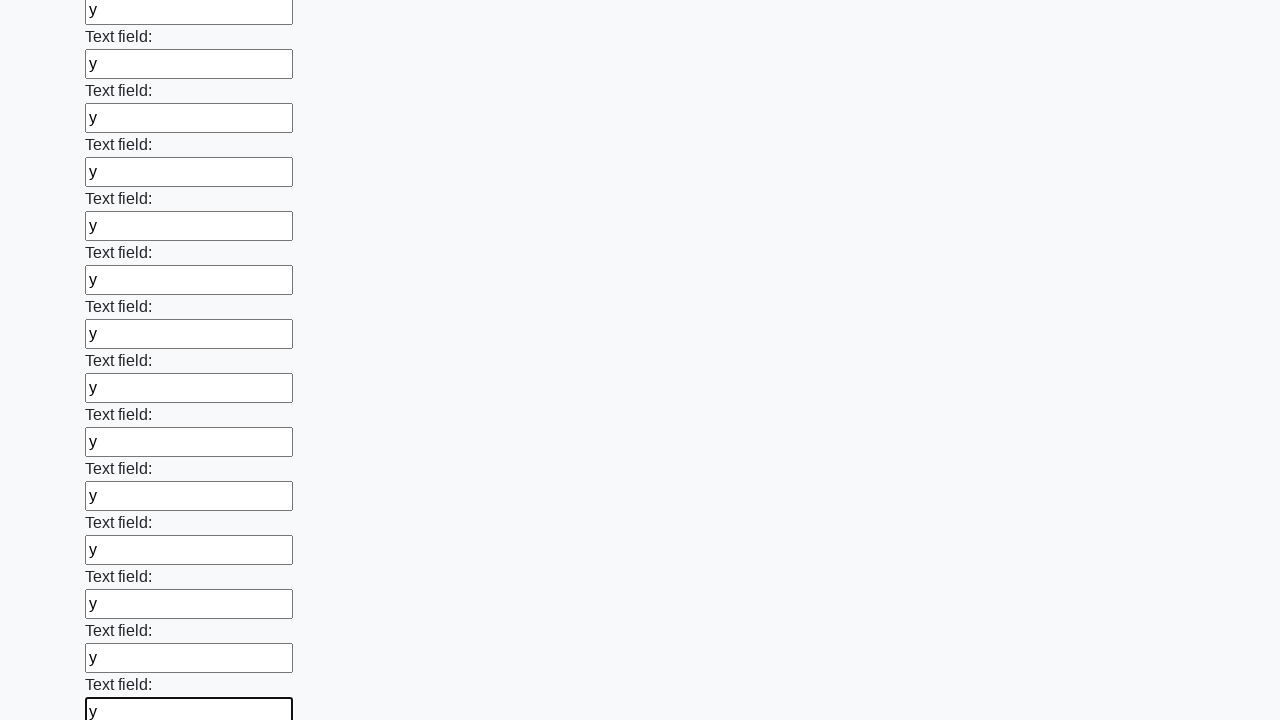

Filled input field with 'y' on input >> nth=49
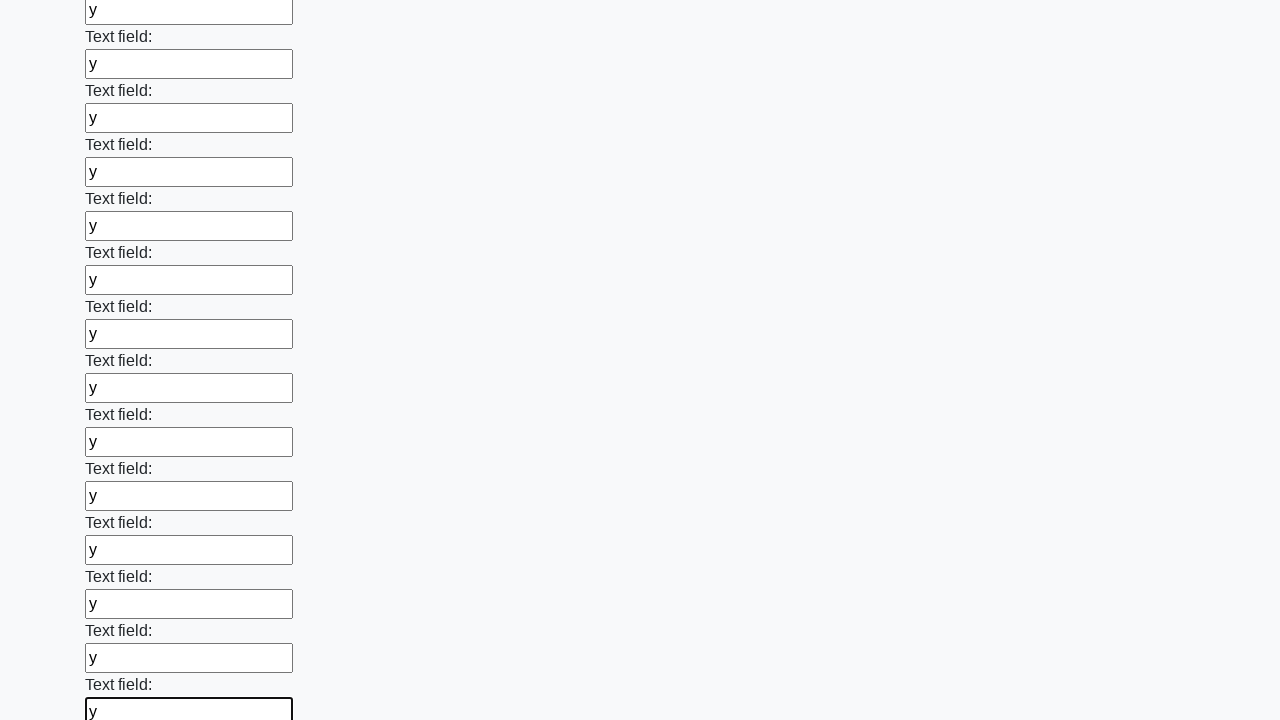

Filled input field with 'y' on input >> nth=50
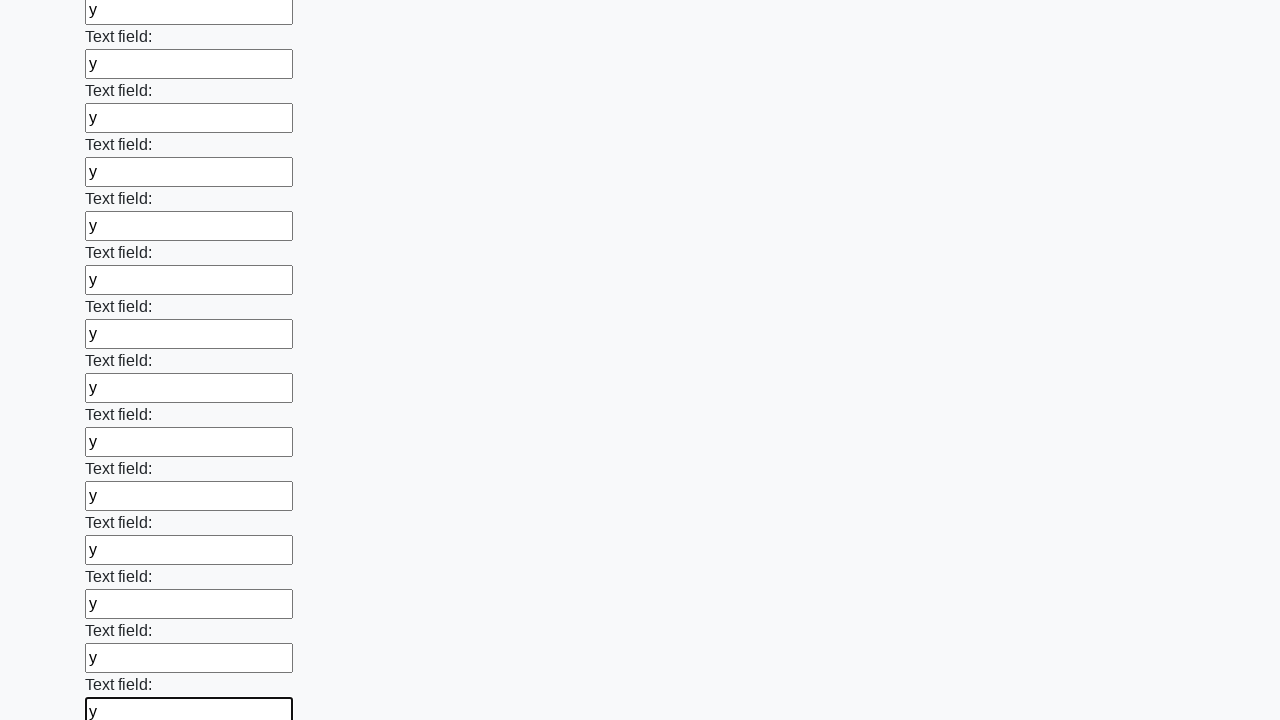

Filled input field with 'y' on input >> nth=51
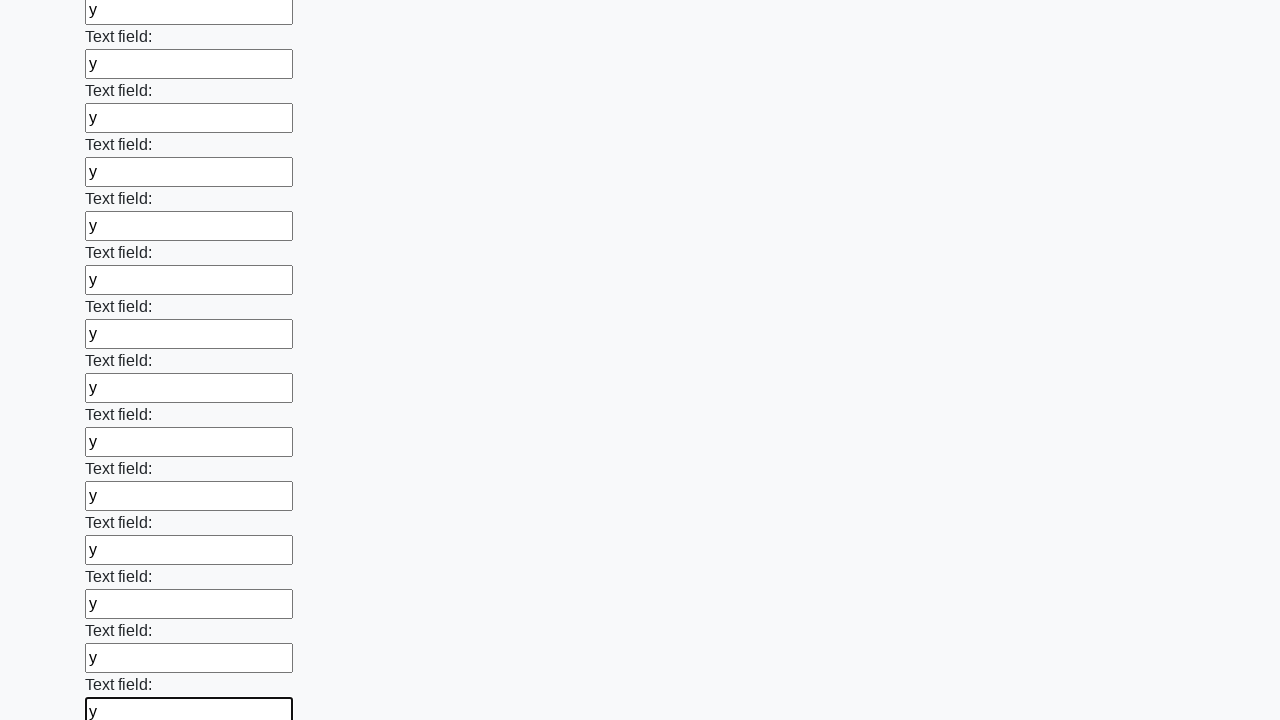

Filled input field with 'y' on input >> nth=52
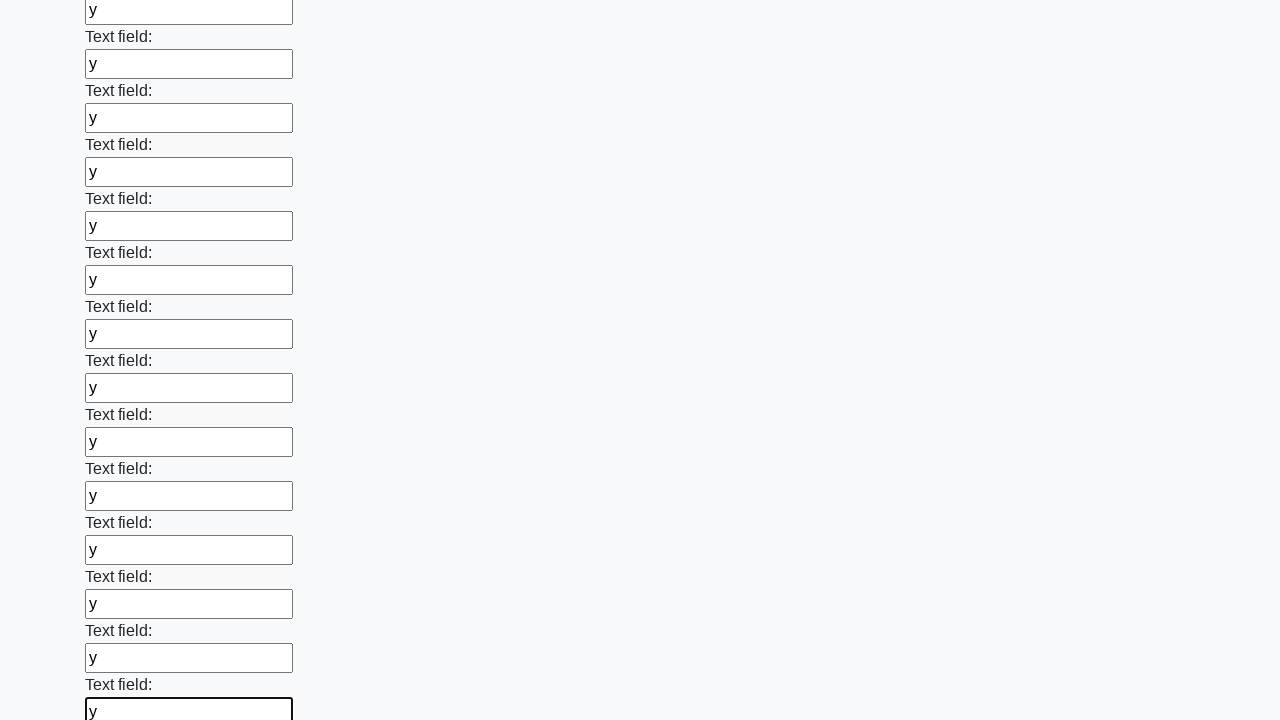

Filled input field with 'y' on input >> nth=53
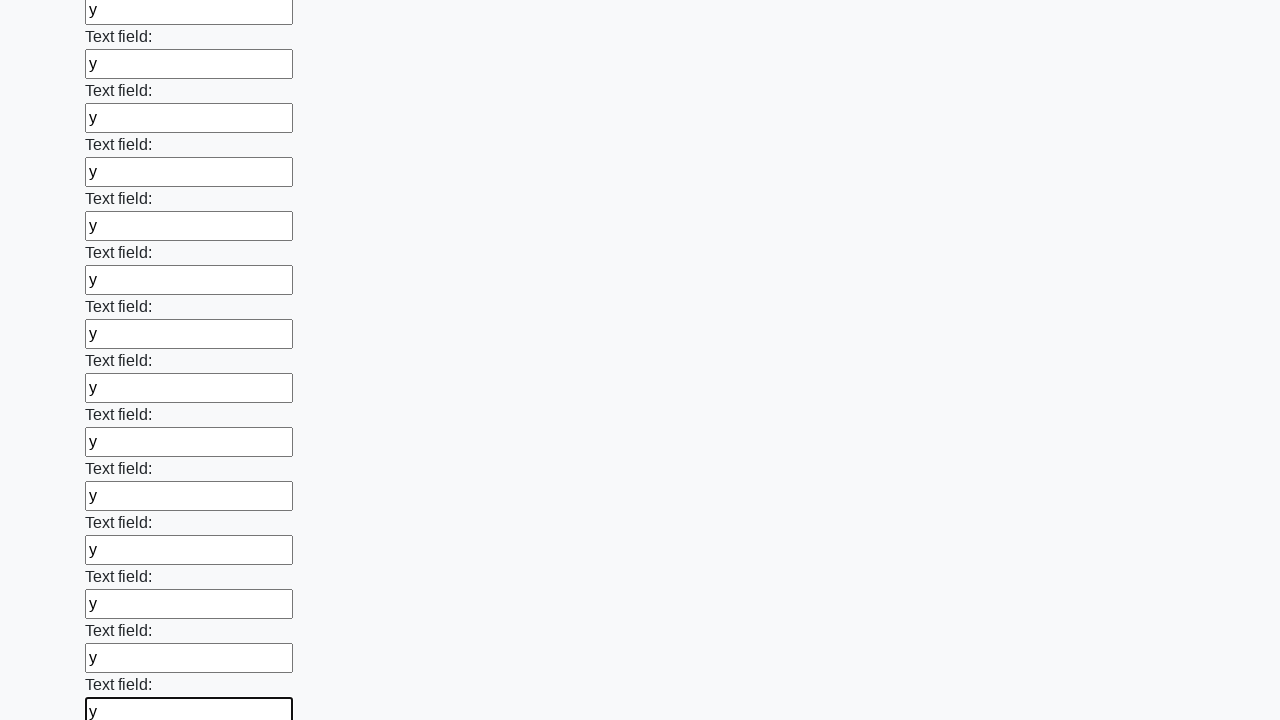

Filled input field with 'y' on input >> nth=54
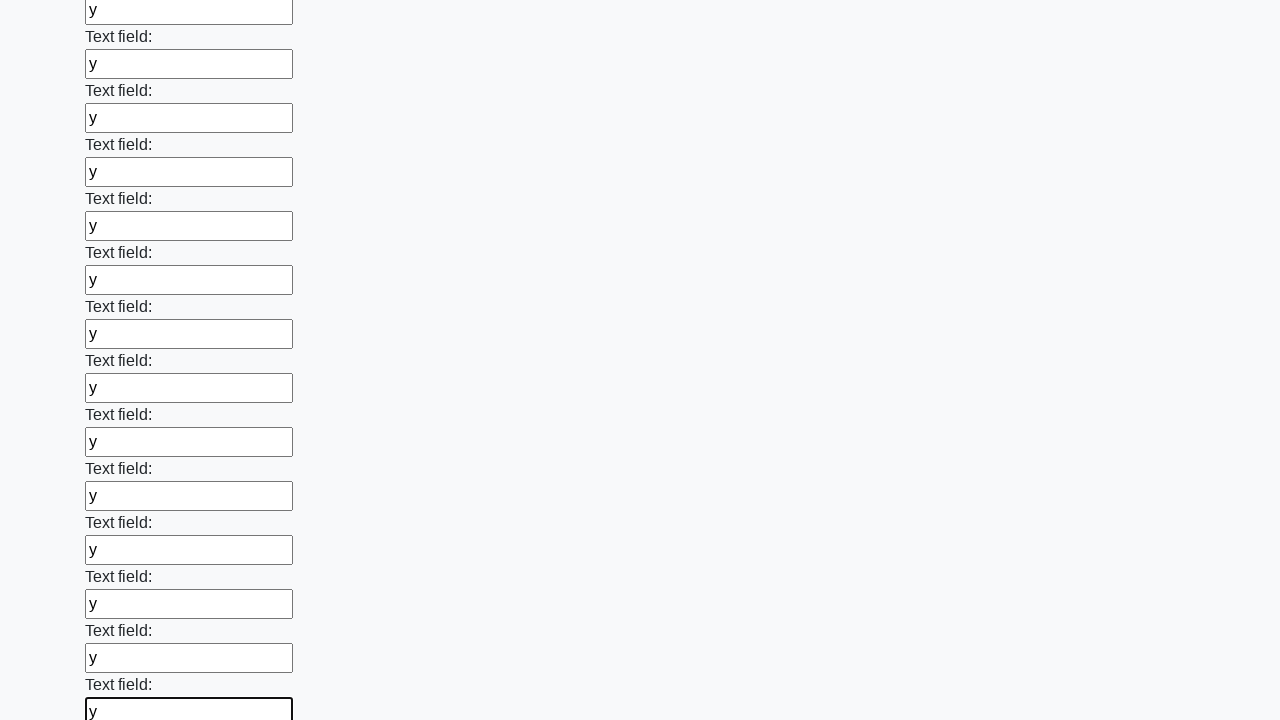

Filled input field with 'y' on input >> nth=55
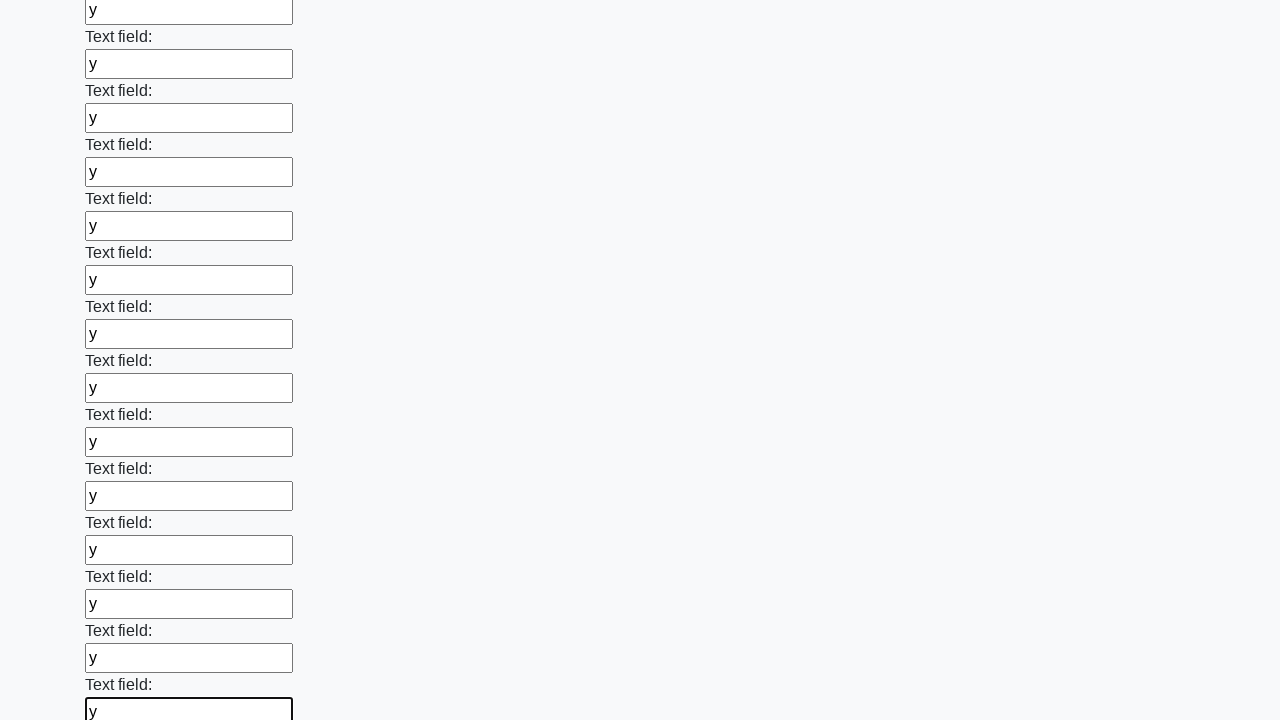

Filled input field with 'y' on input >> nth=56
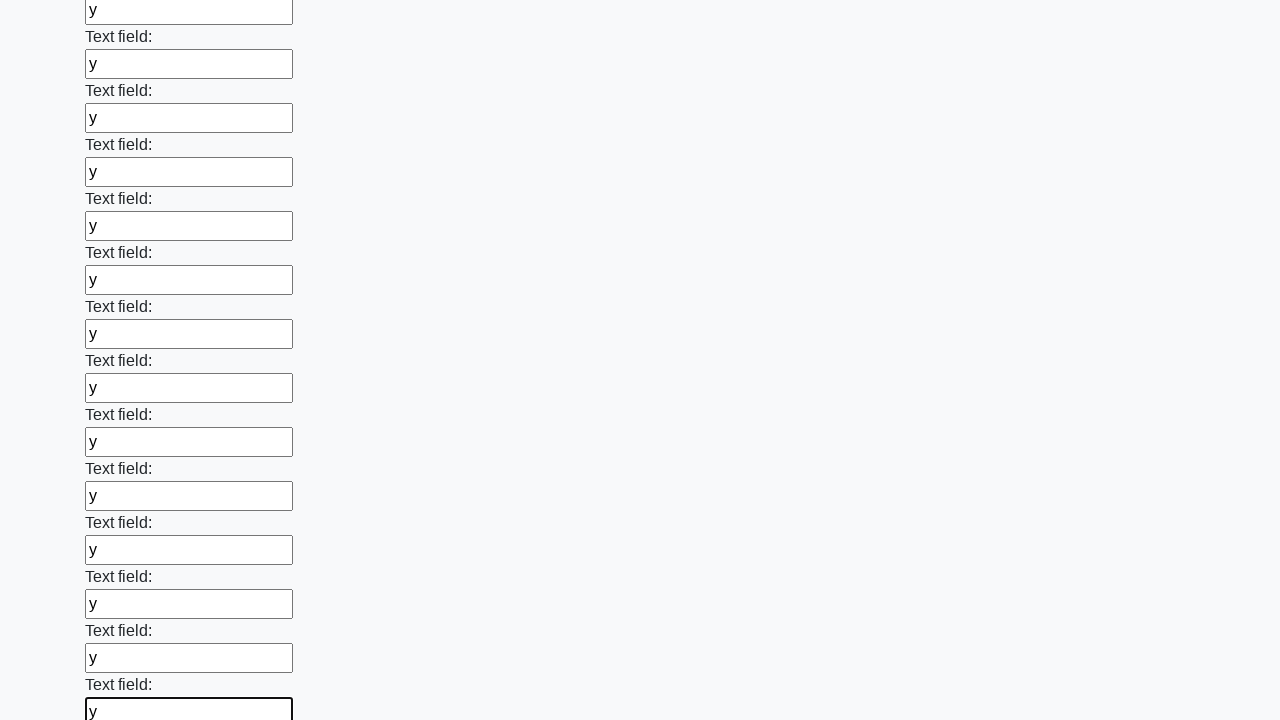

Filled input field with 'y' on input >> nth=57
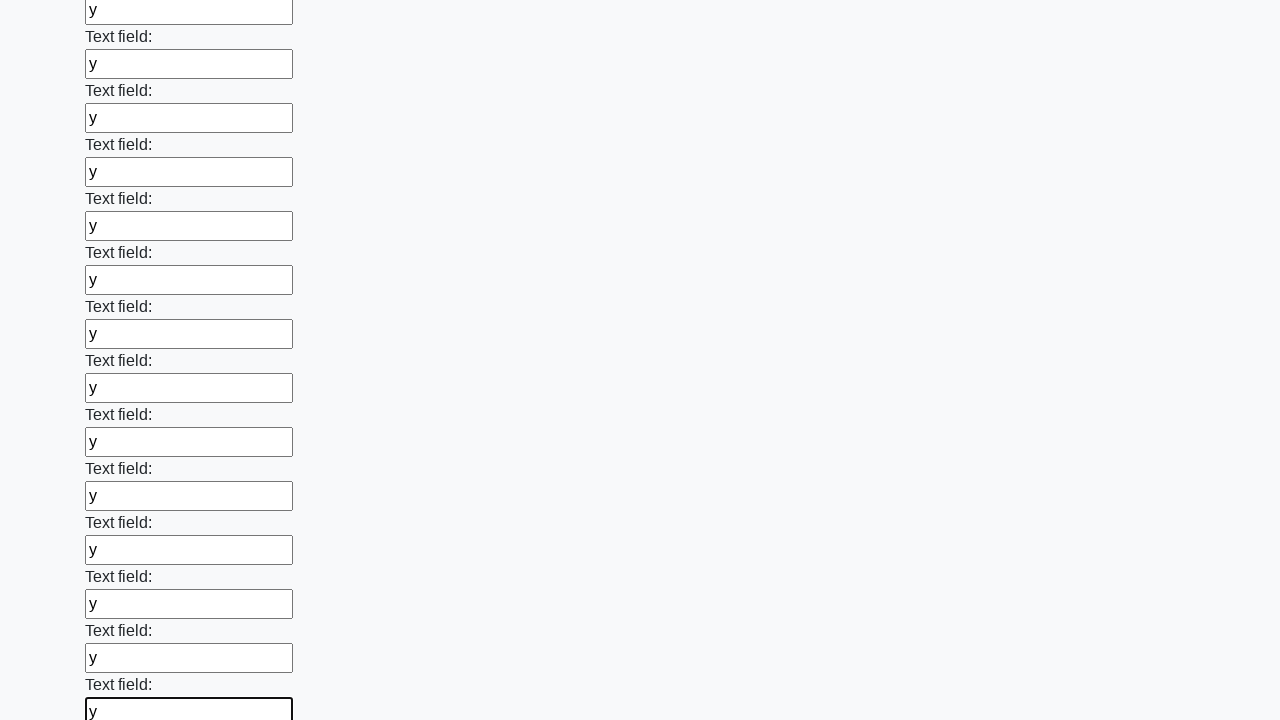

Filled input field with 'y' on input >> nth=58
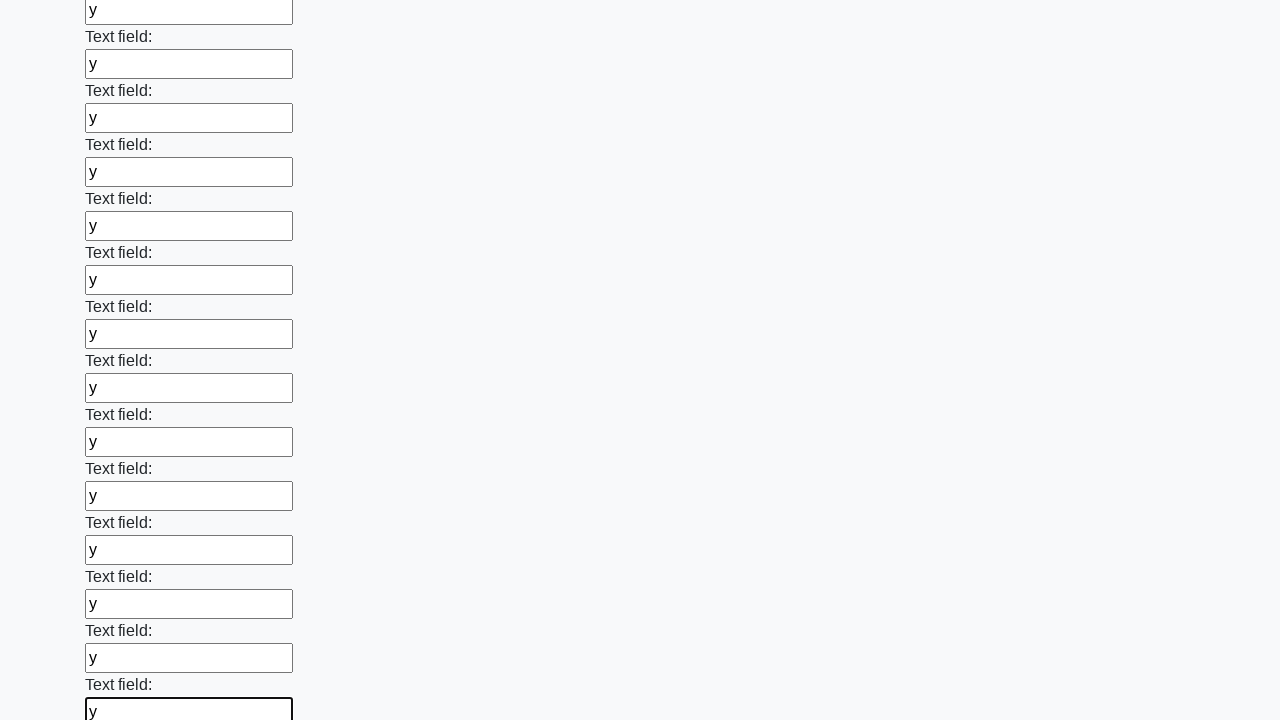

Filled input field with 'y' on input >> nth=59
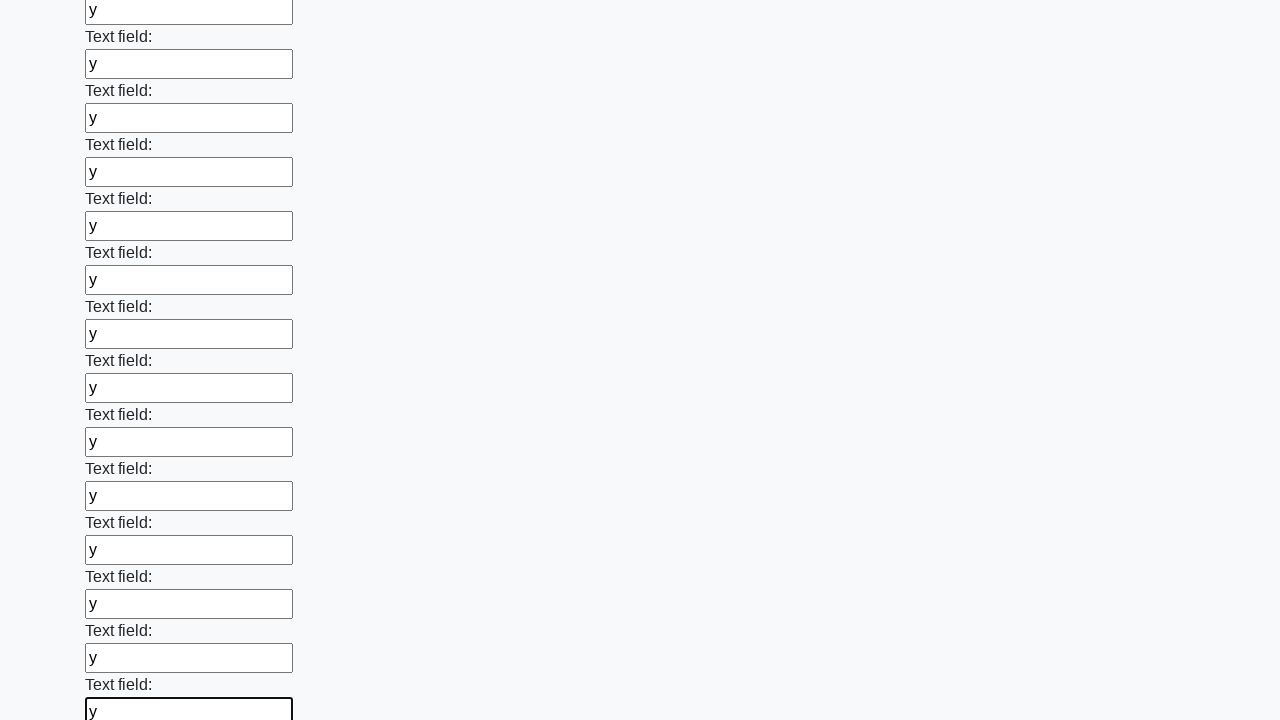

Filled input field with 'y' on input >> nth=60
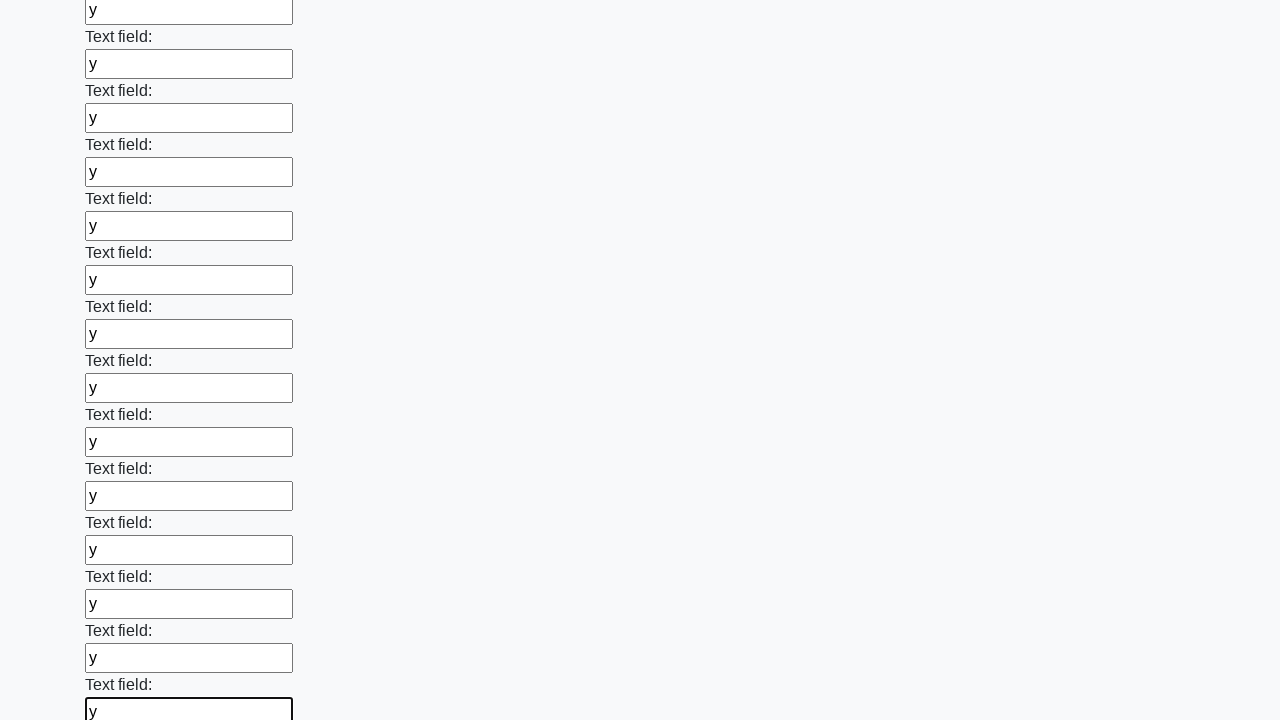

Filled input field with 'y' on input >> nth=61
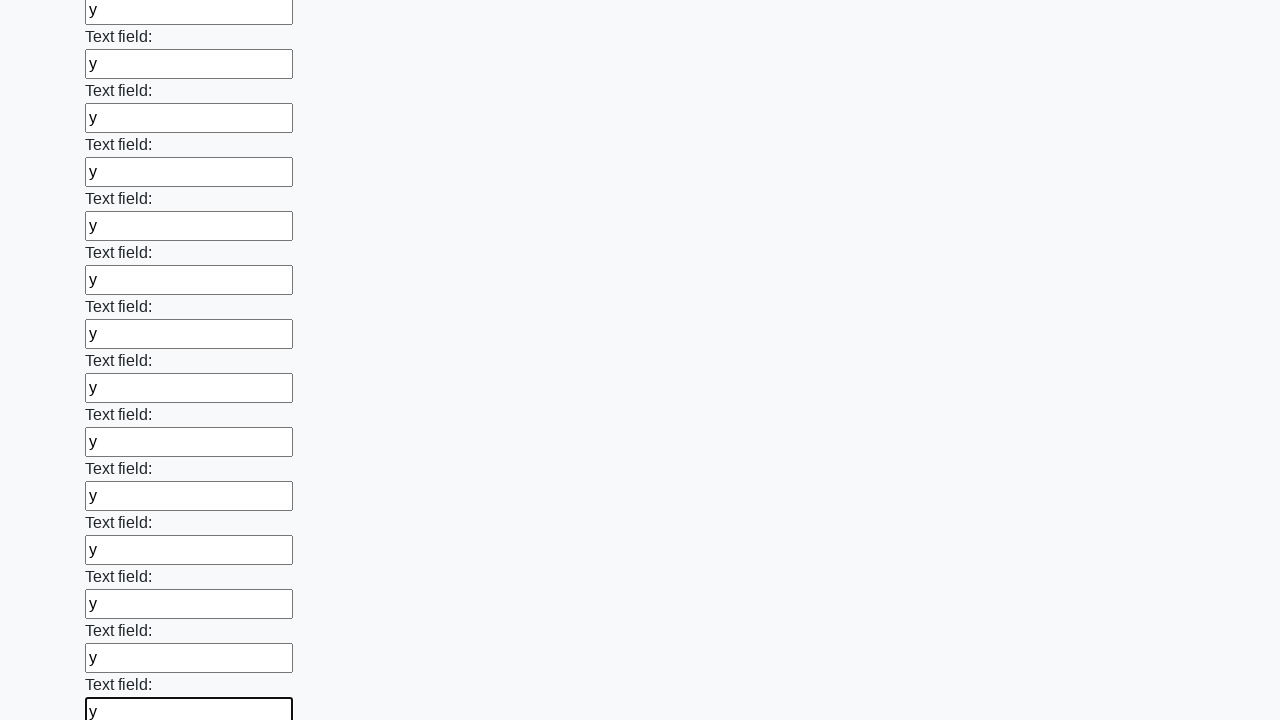

Filled input field with 'y' on input >> nth=62
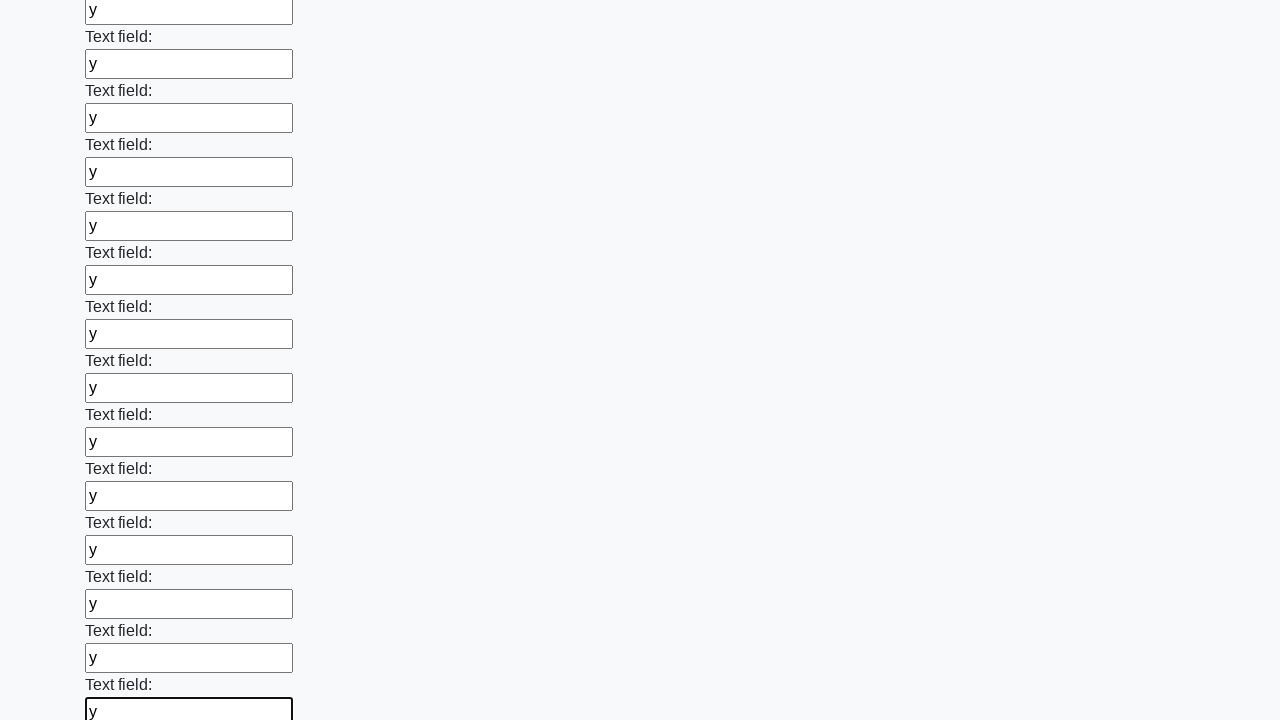

Filled input field with 'y' on input >> nth=63
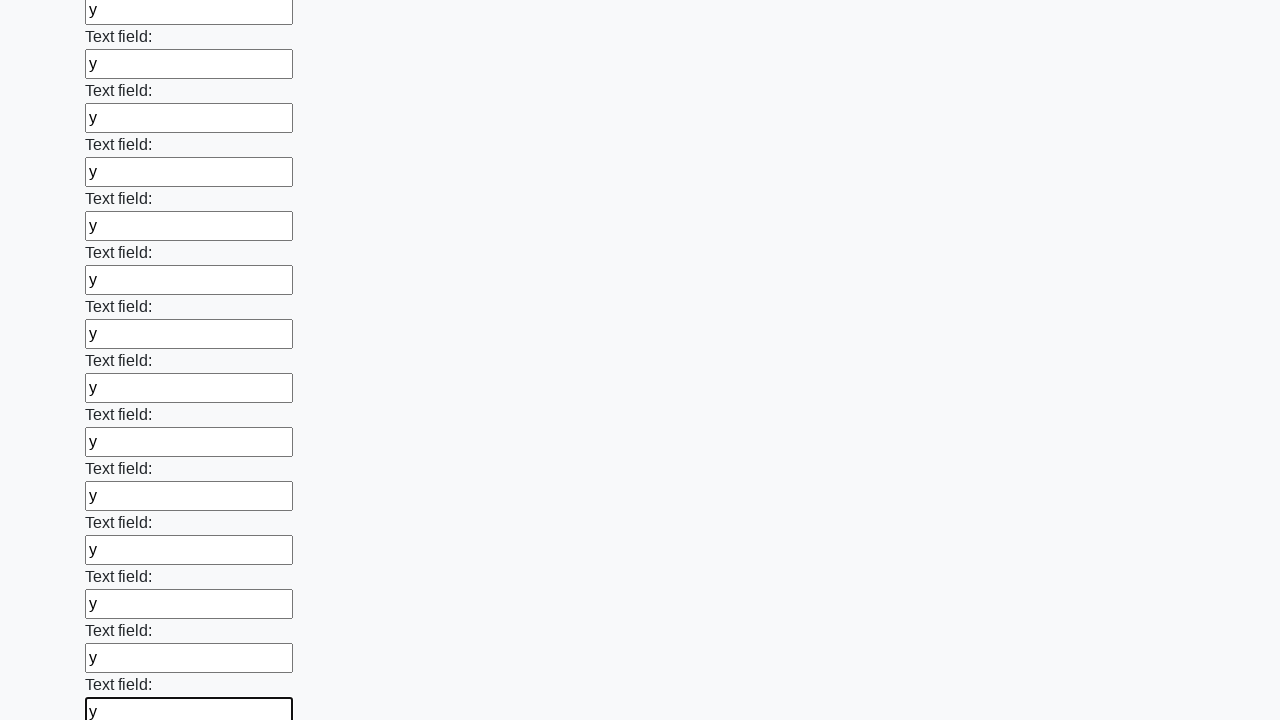

Filled input field with 'y' on input >> nth=64
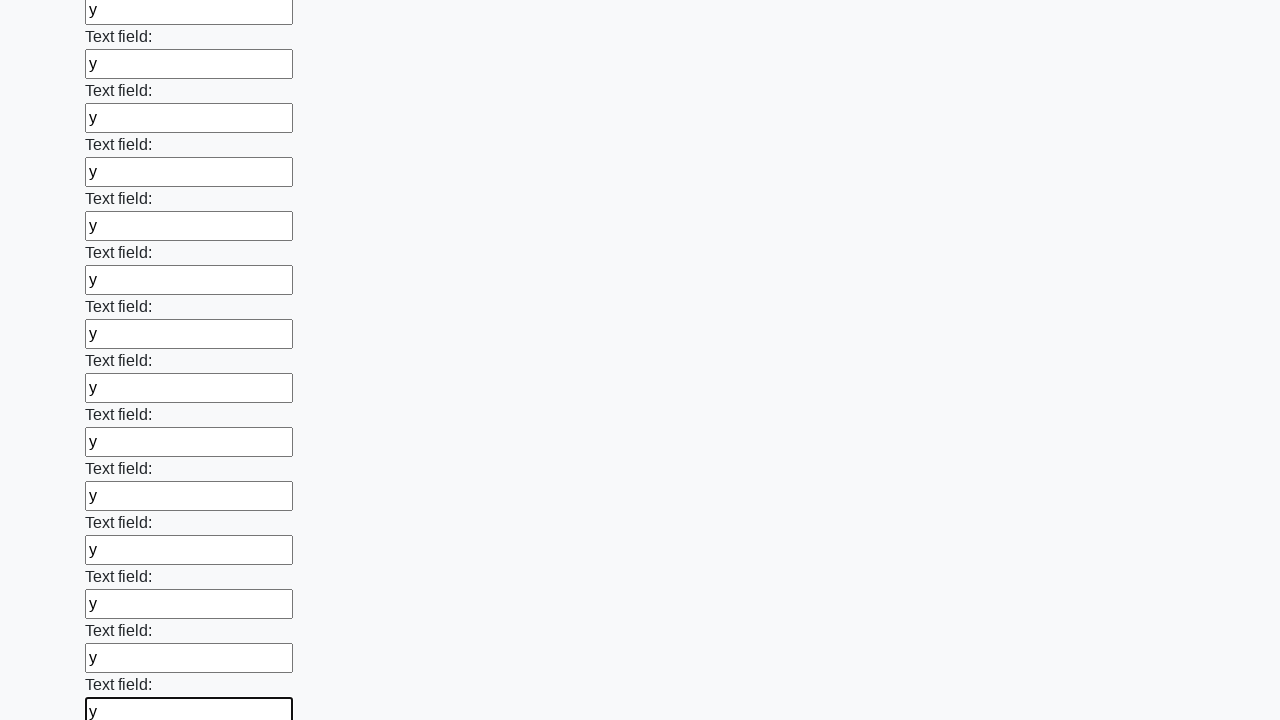

Filled input field with 'y' on input >> nth=65
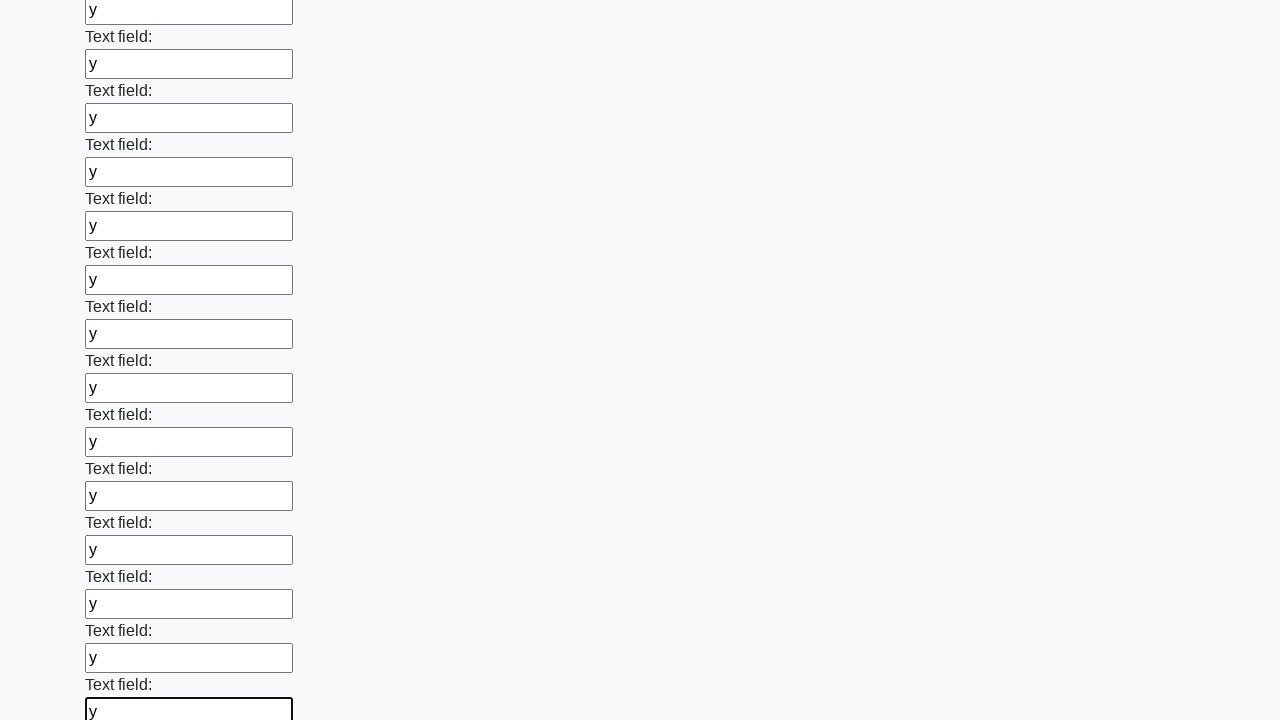

Filled input field with 'y' on input >> nth=66
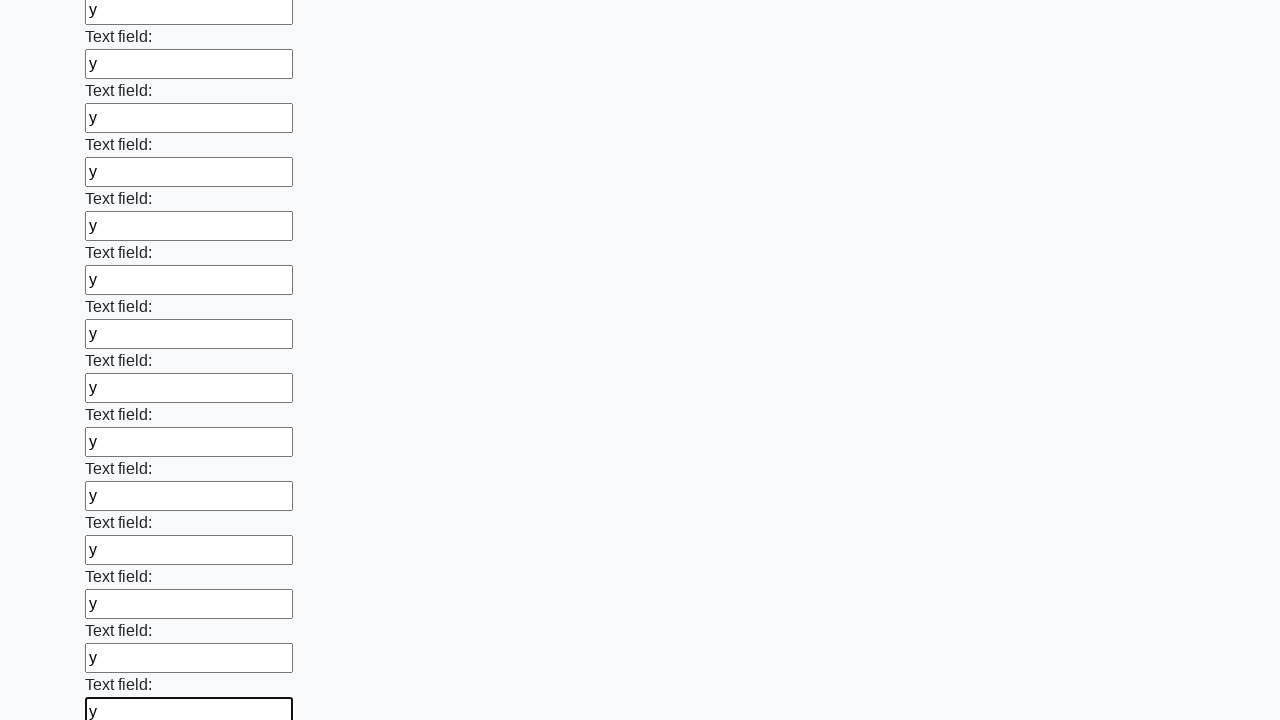

Filled input field with 'y' on input >> nth=67
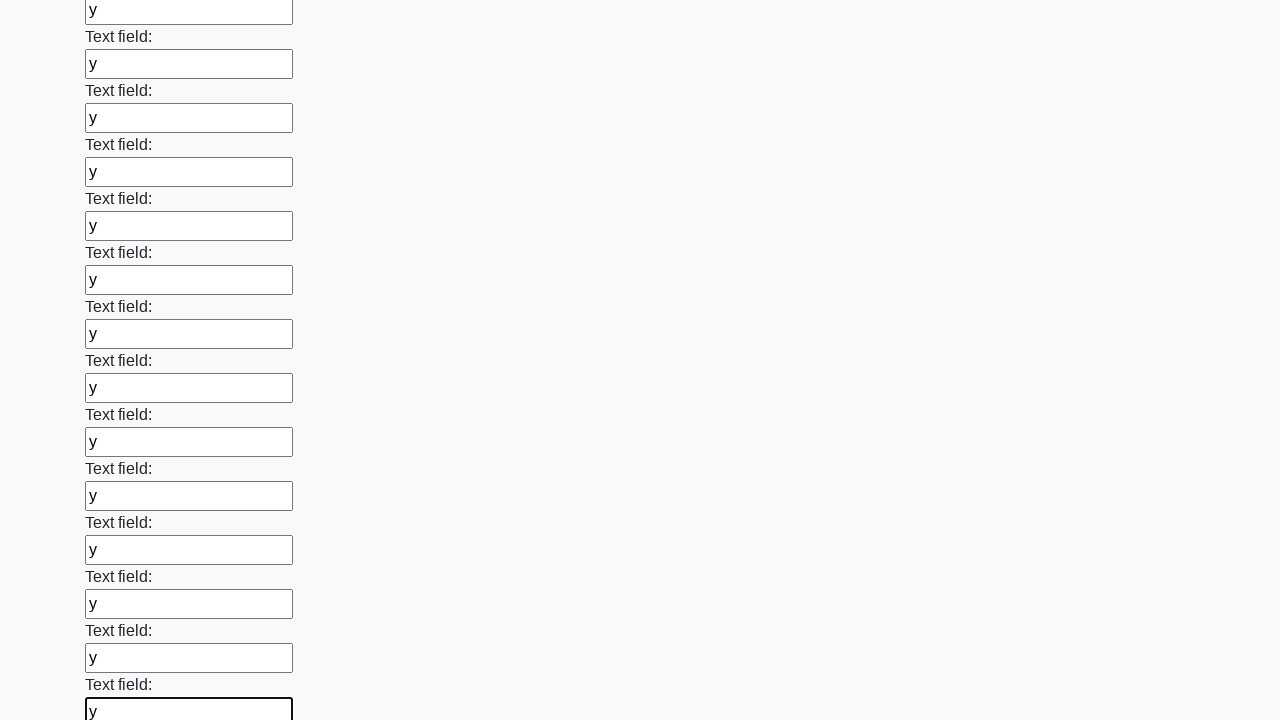

Filled input field with 'y' on input >> nth=68
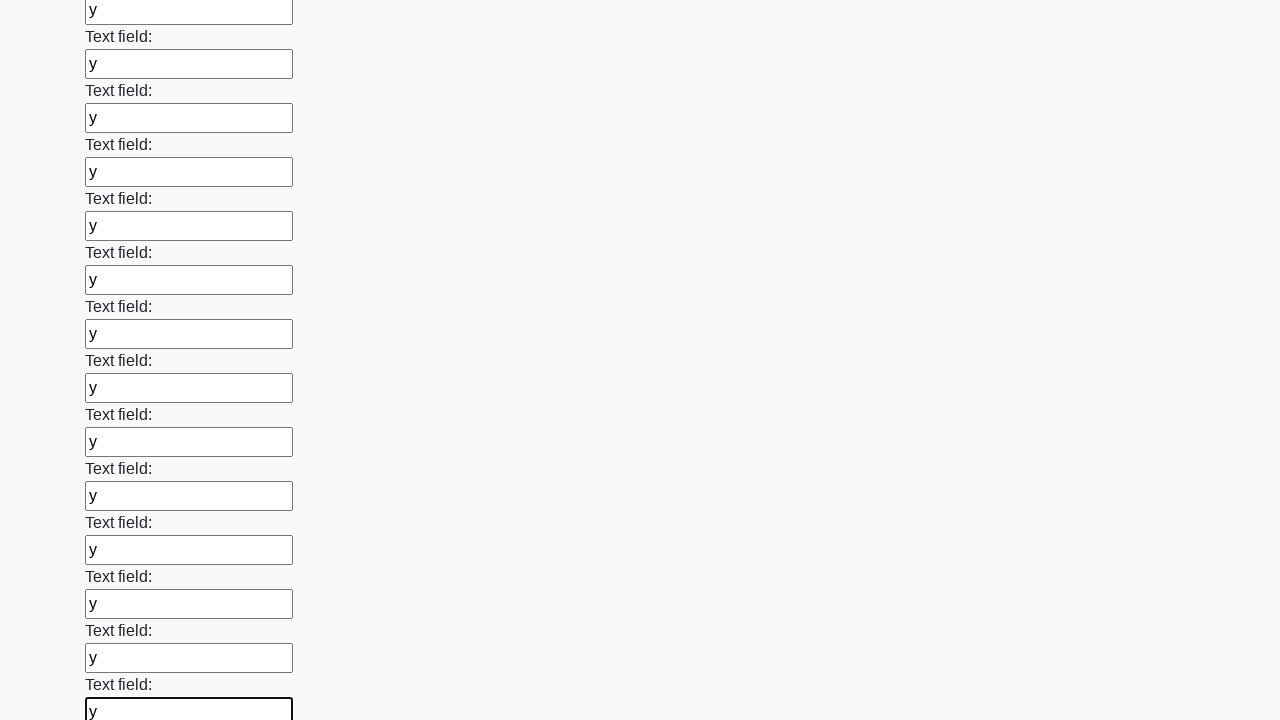

Filled input field with 'y' on input >> nth=69
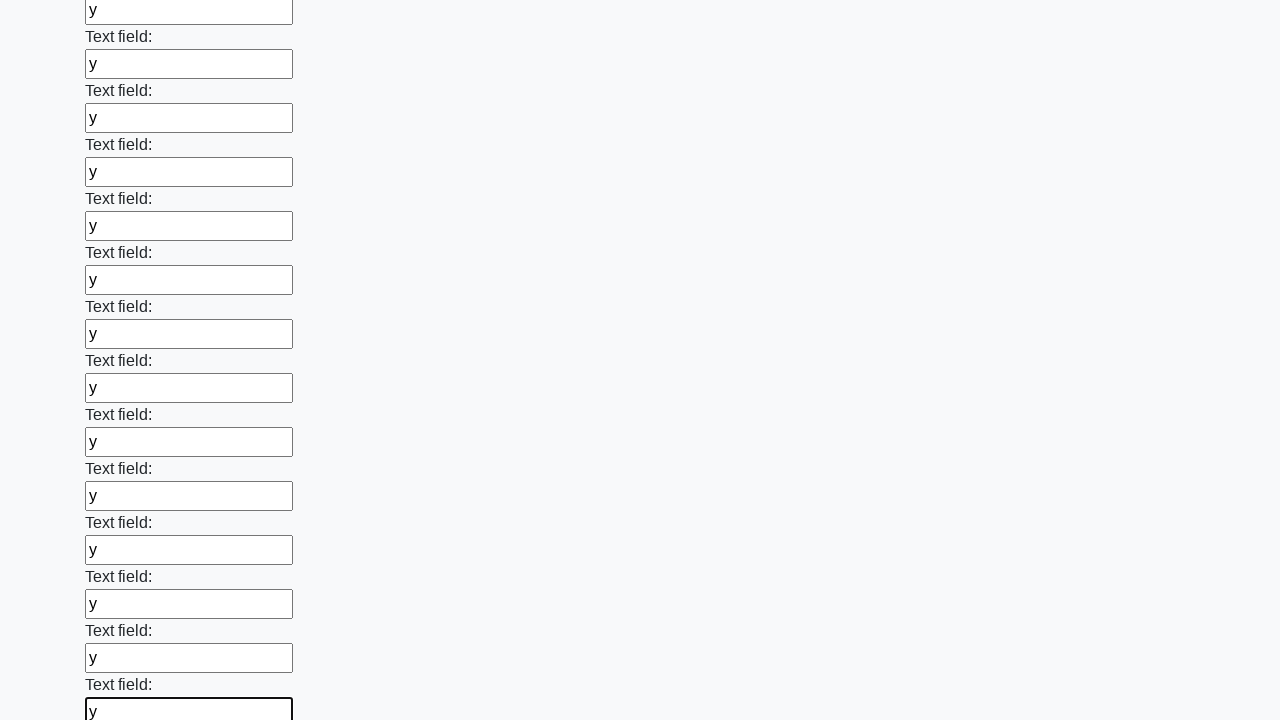

Filled input field with 'y' on input >> nth=70
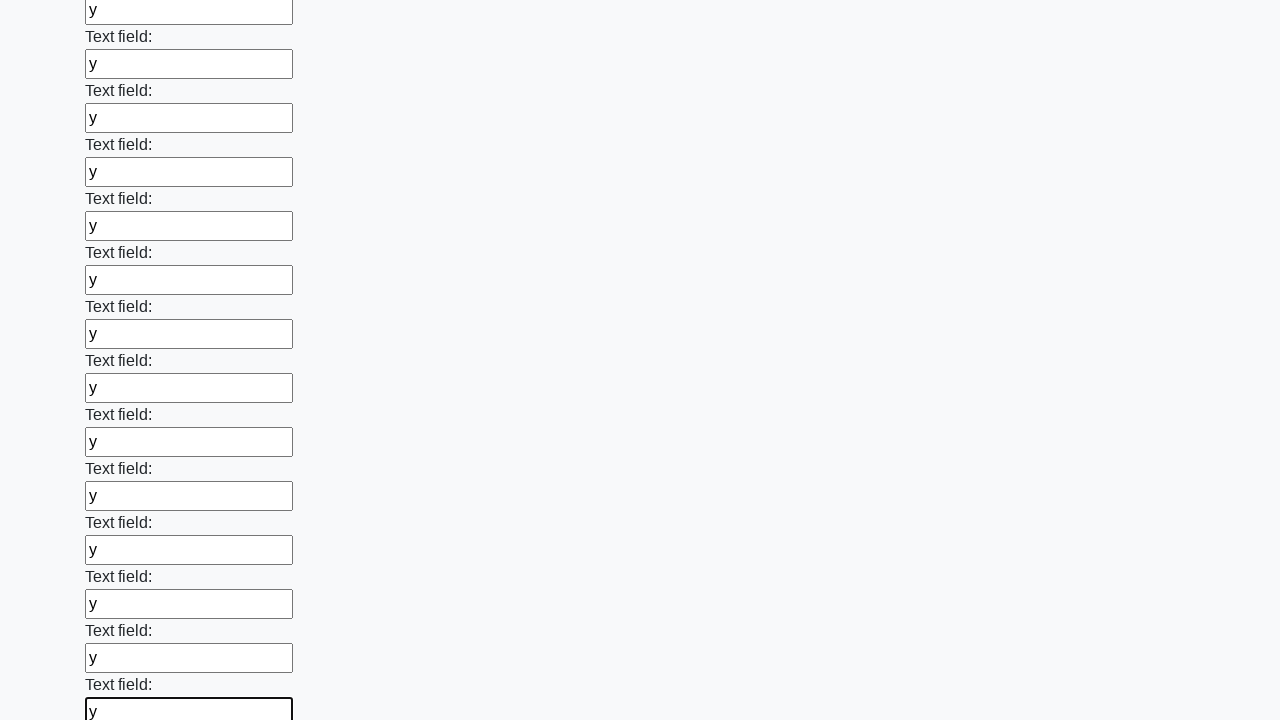

Filled input field with 'y' on input >> nth=71
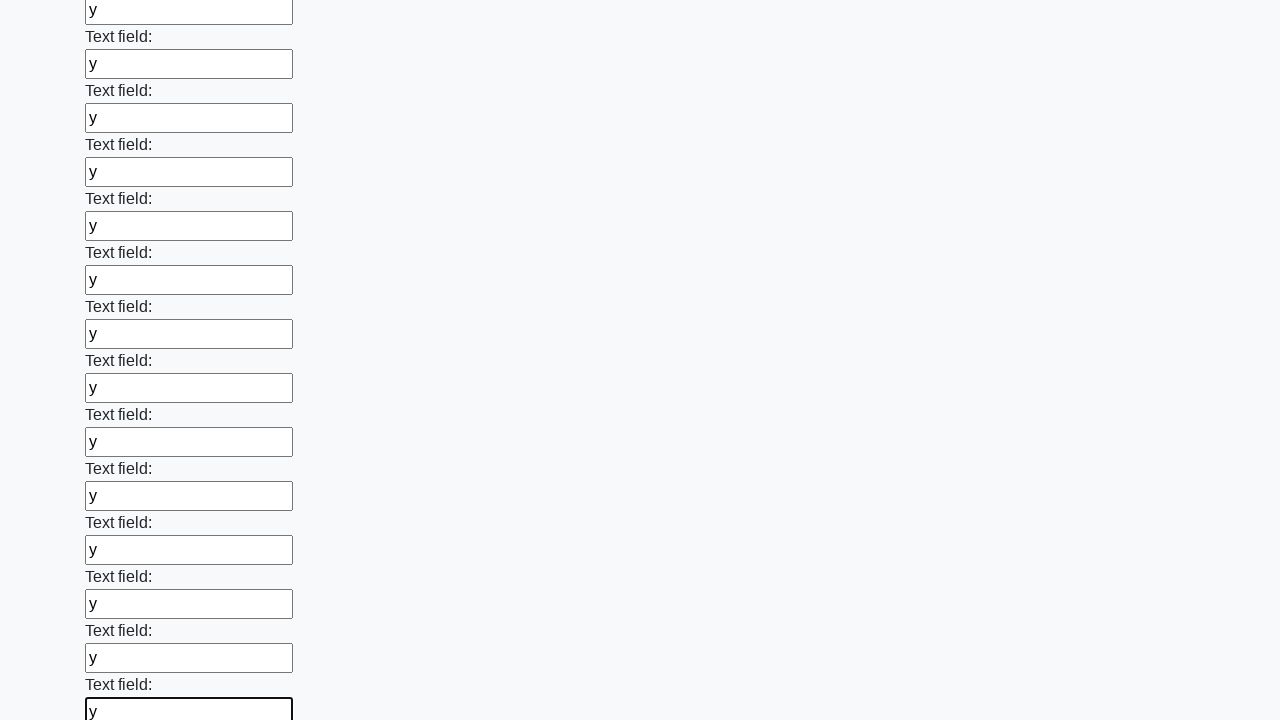

Filled input field with 'y' on input >> nth=72
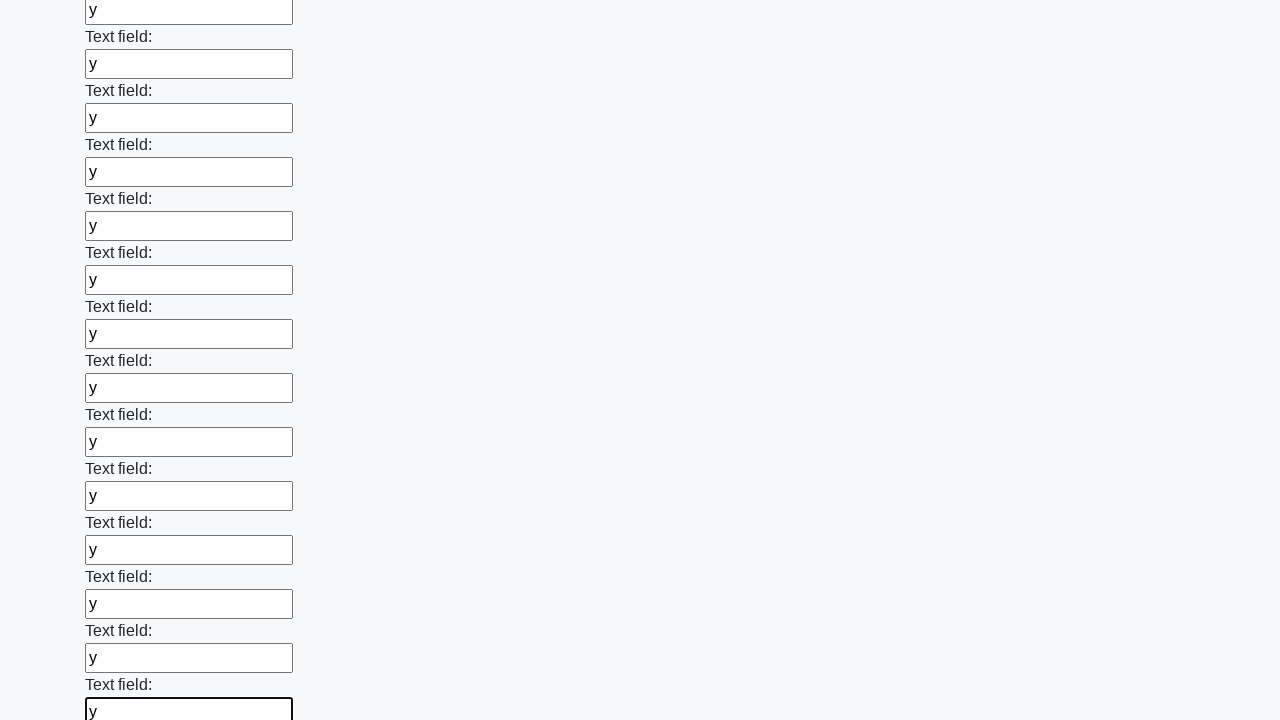

Filled input field with 'y' on input >> nth=73
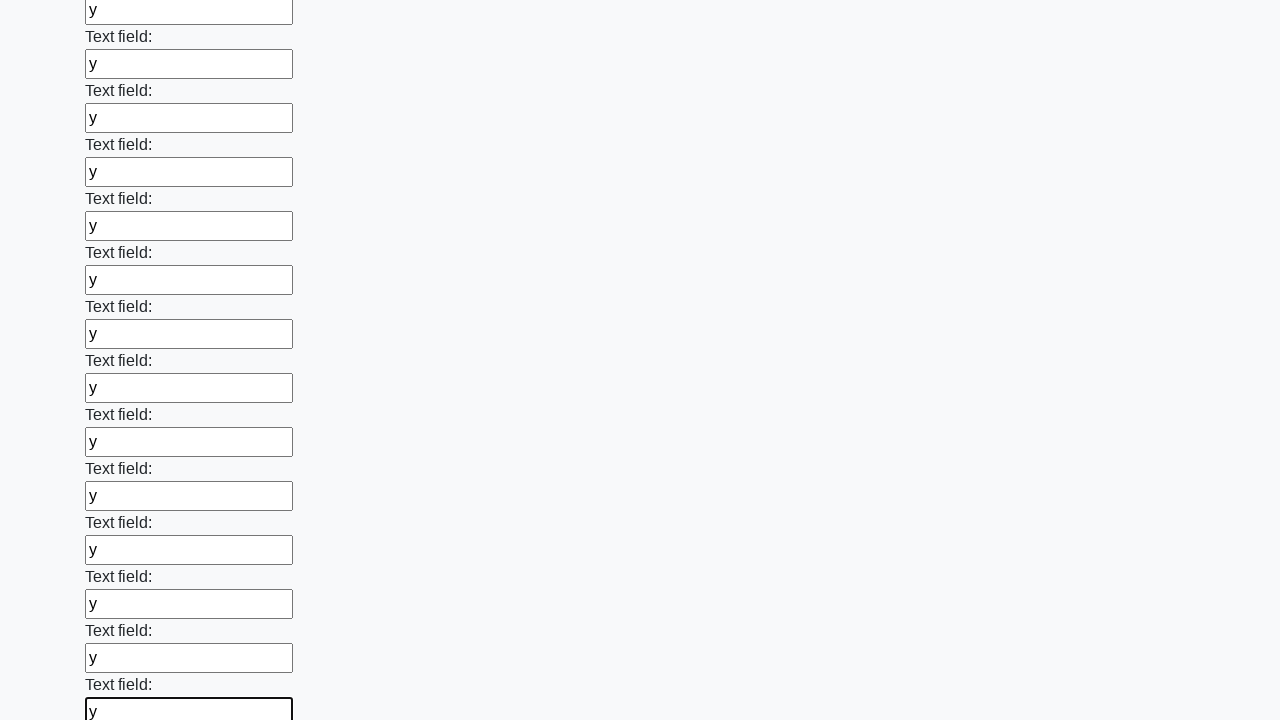

Filled input field with 'y' on input >> nth=74
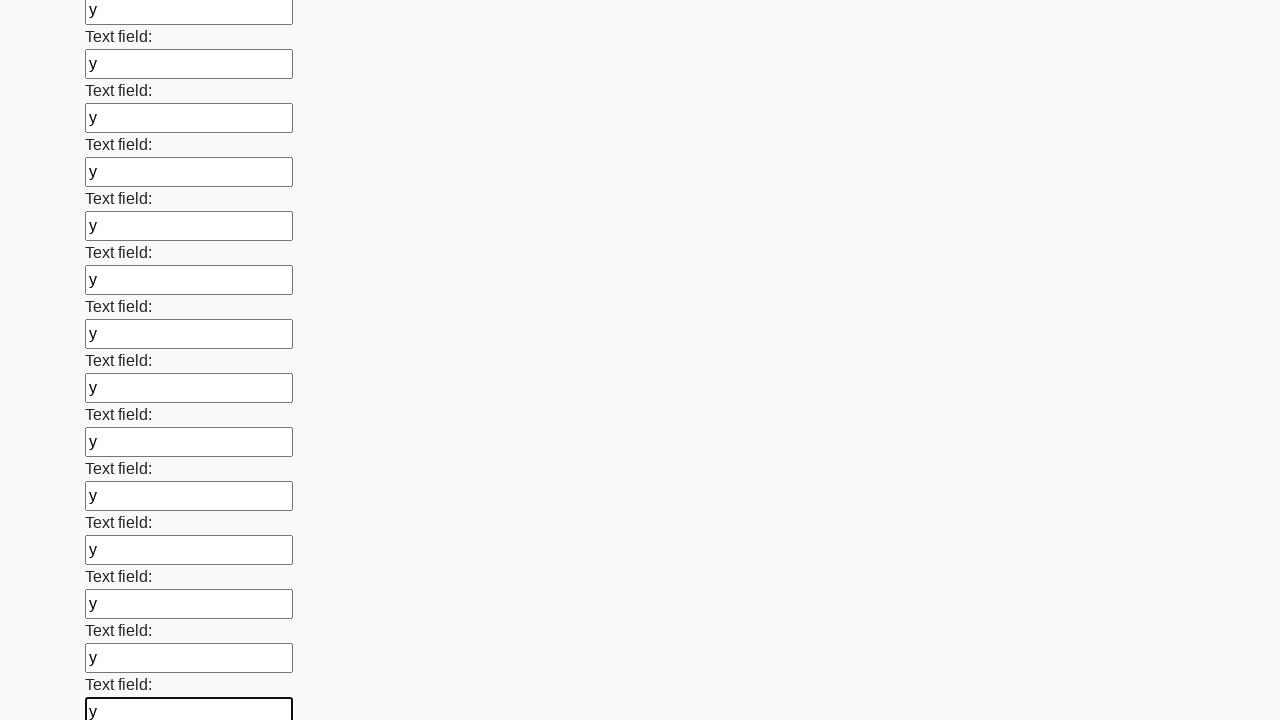

Filled input field with 'y' on input >> nth=75
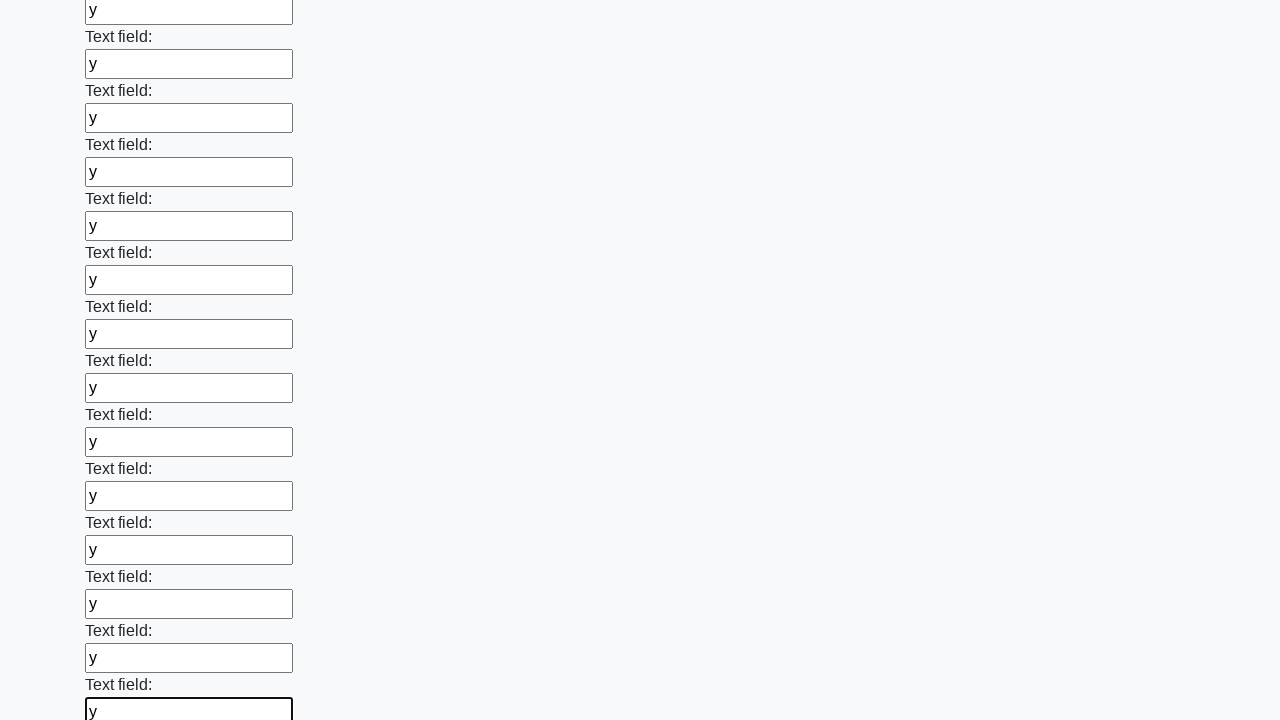

Filled input field with 'y' on input >> nth=76
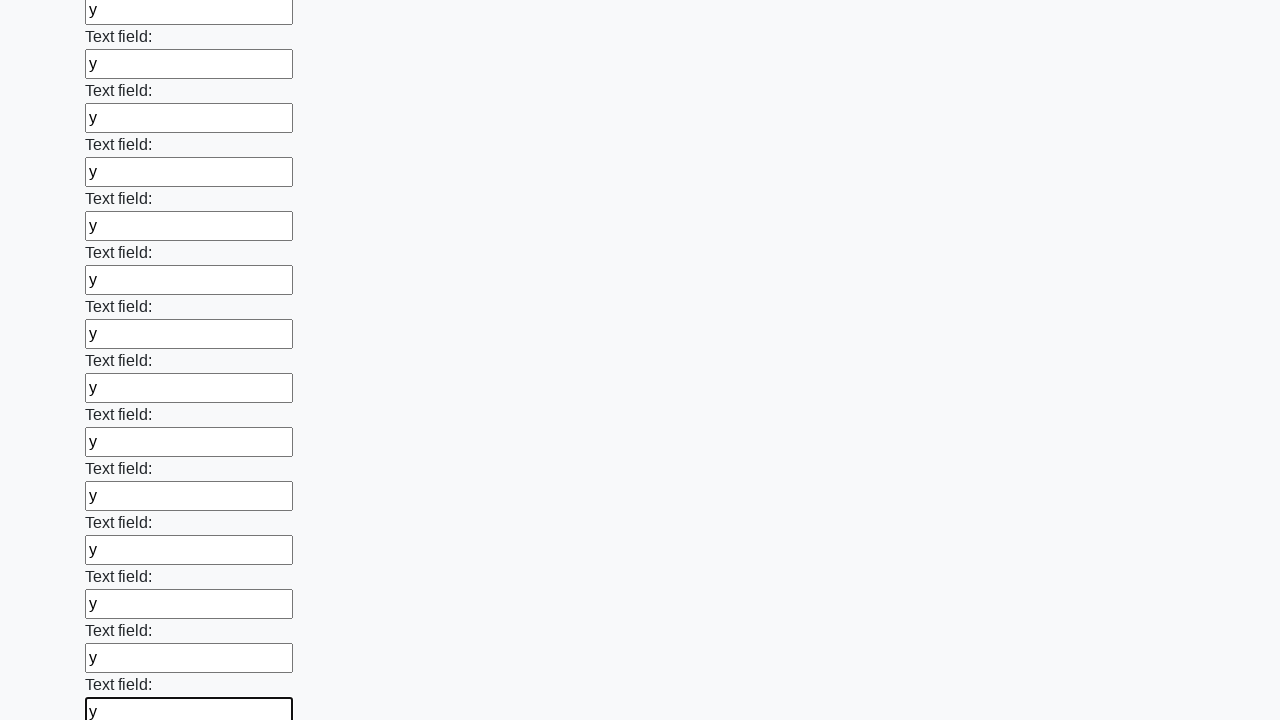

Filled input field with 'y' on input >> nth=77
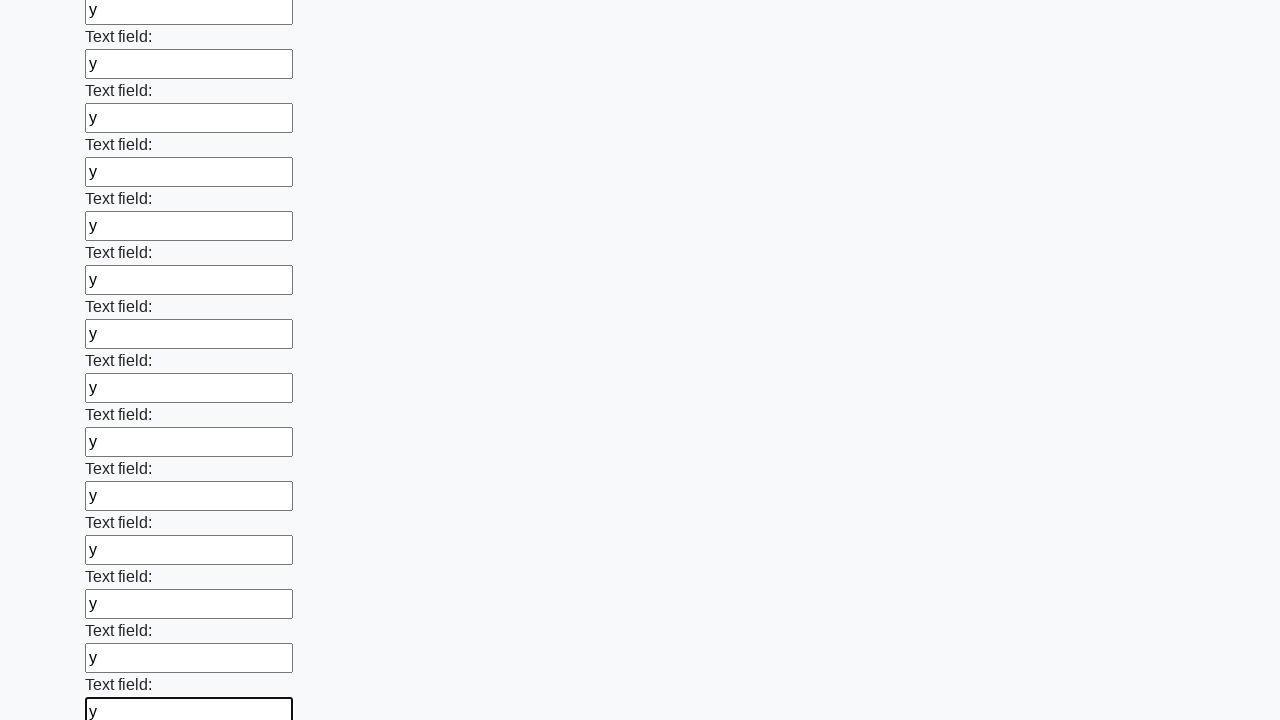

Filled input field with 'y' on input >> nth=78
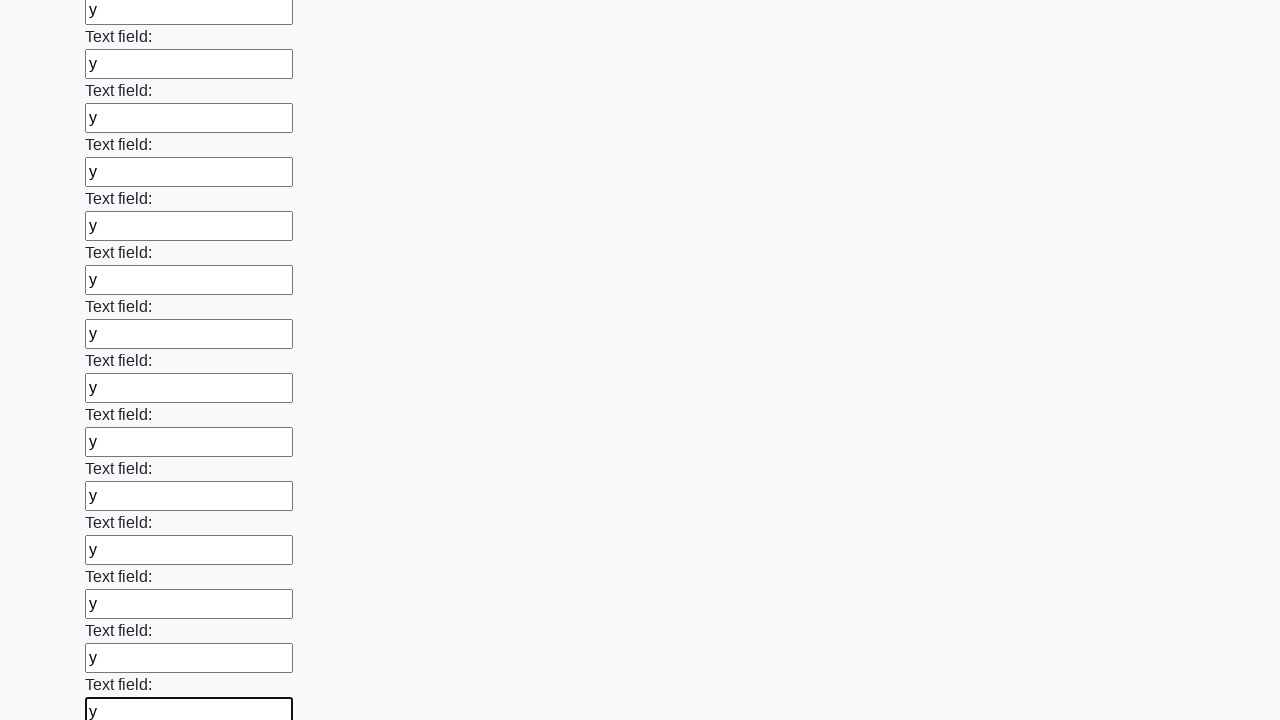

Filled input field with 'y' on input >> nth=79
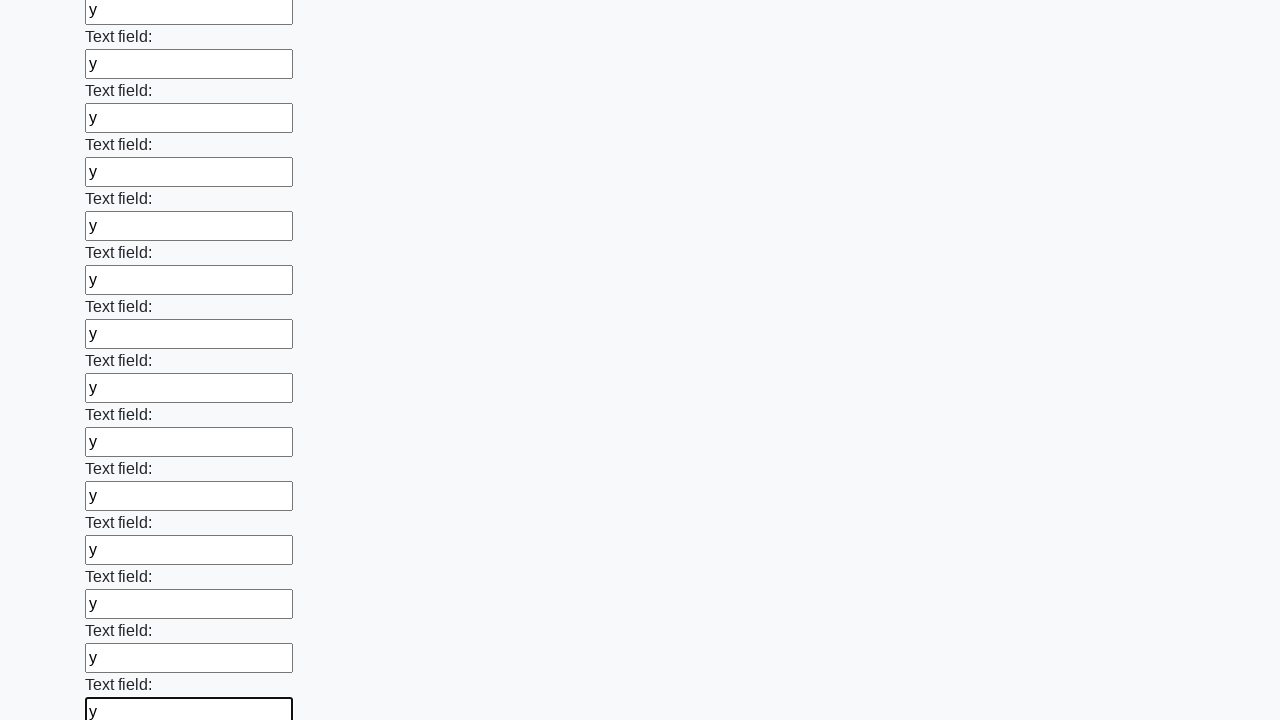

Filled input field with 'y' on input >> nth=80
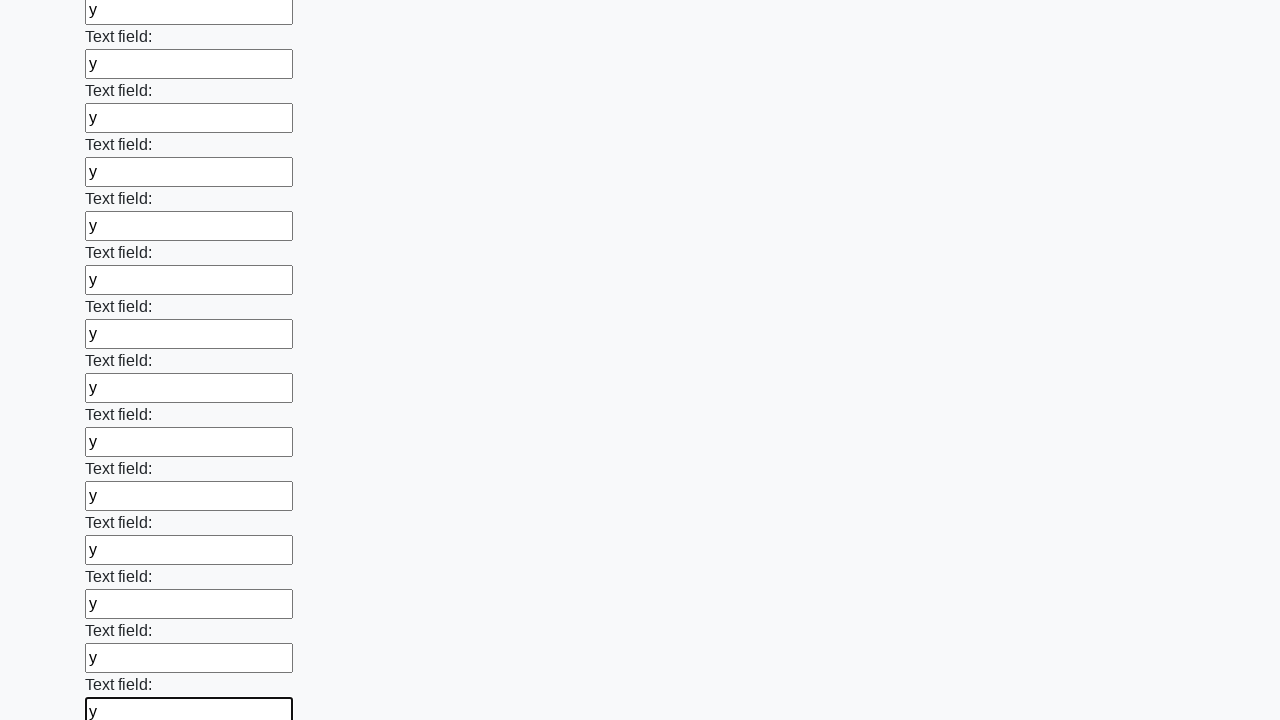

Filled input field with 'y' on input >> nth=81
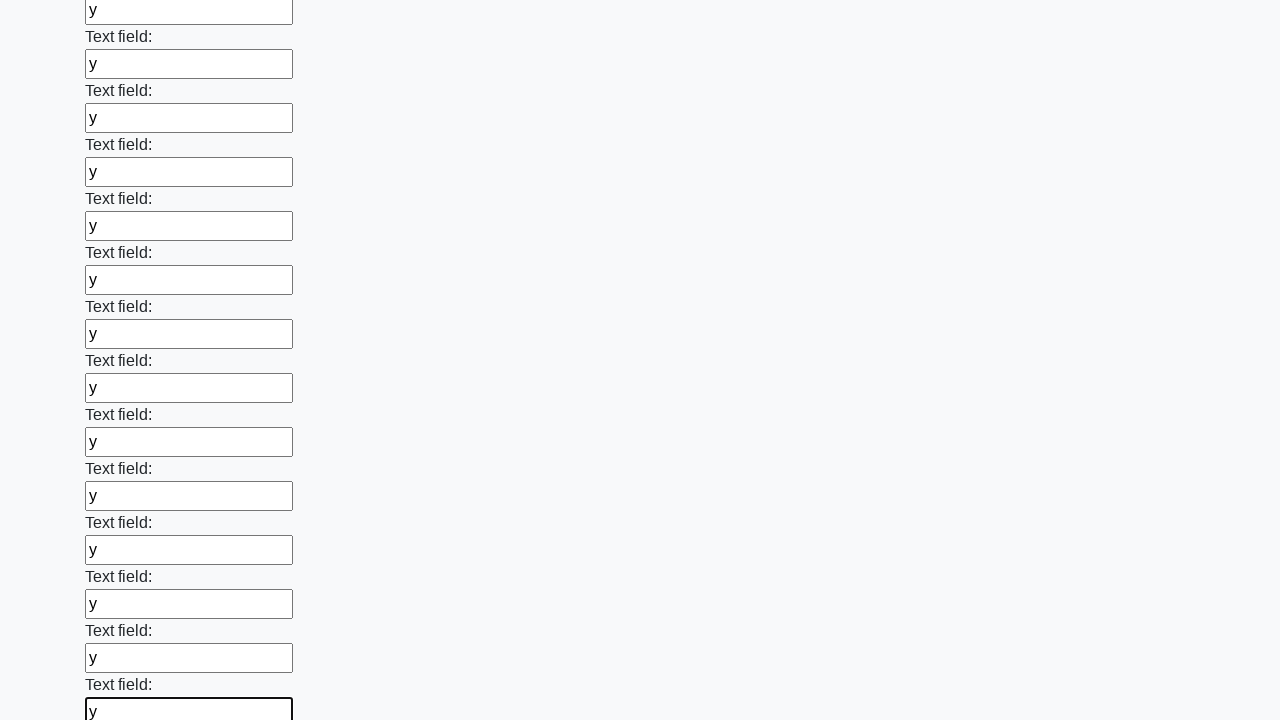

Filled input field with 'y' on input >> nth=82
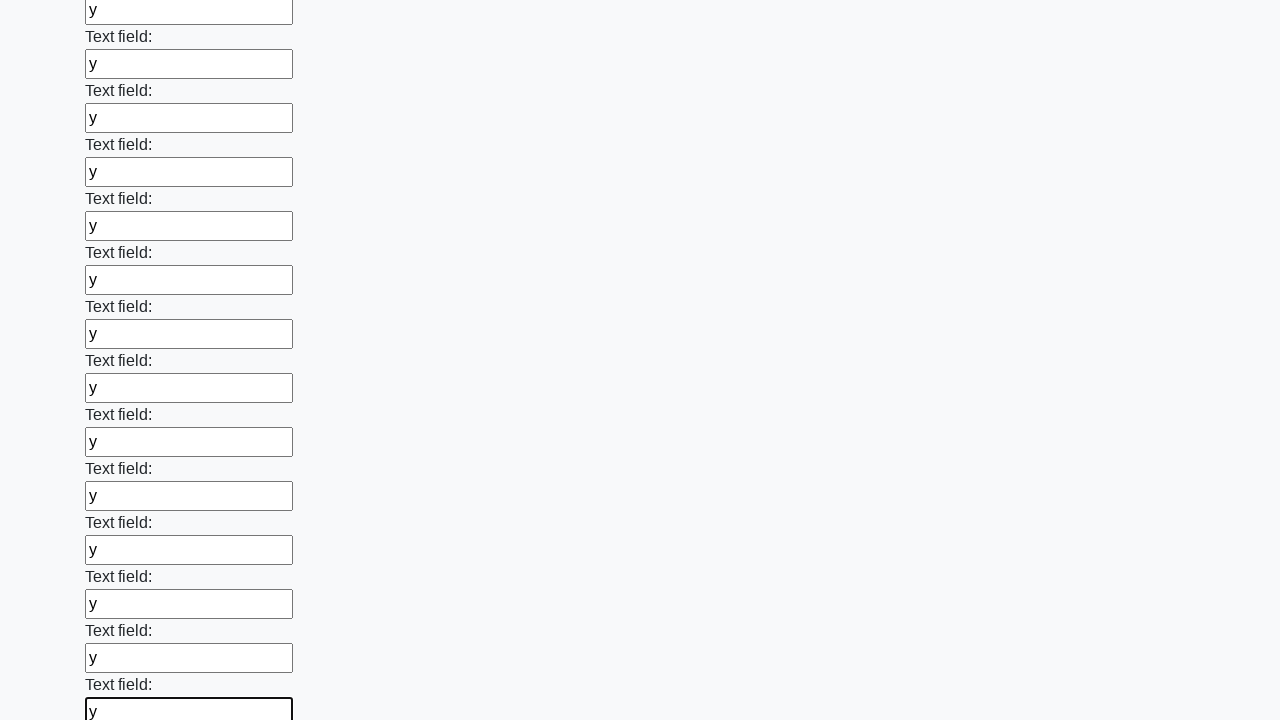

Filled input field with 'y' on input >> nth=83
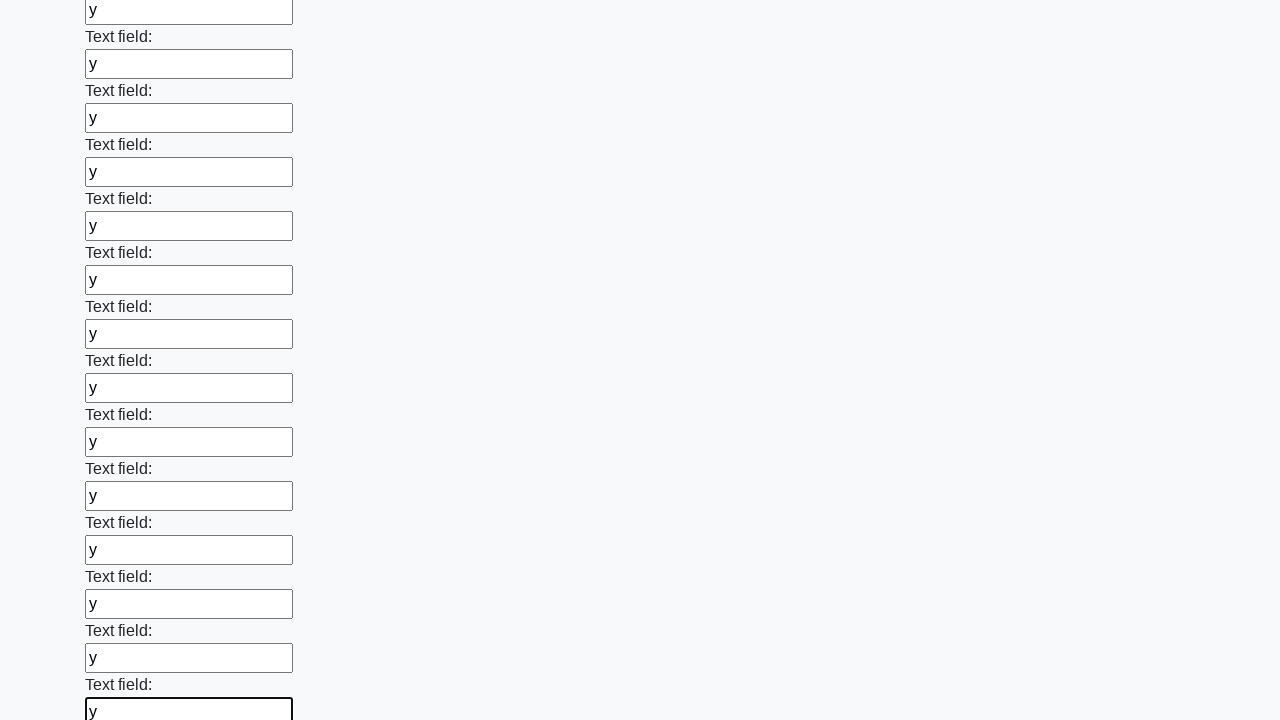

Filled input field with 'y' on input >> nth=84
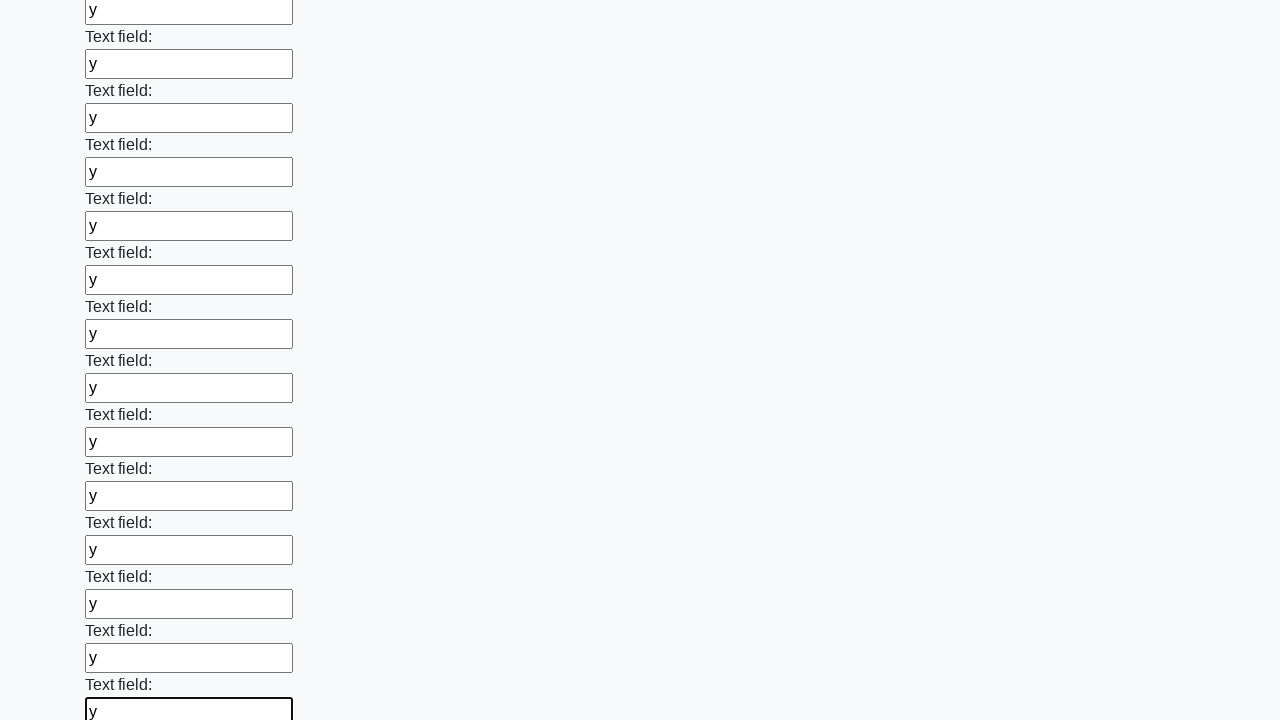

Filled input field with 'y' on input >> nth=85
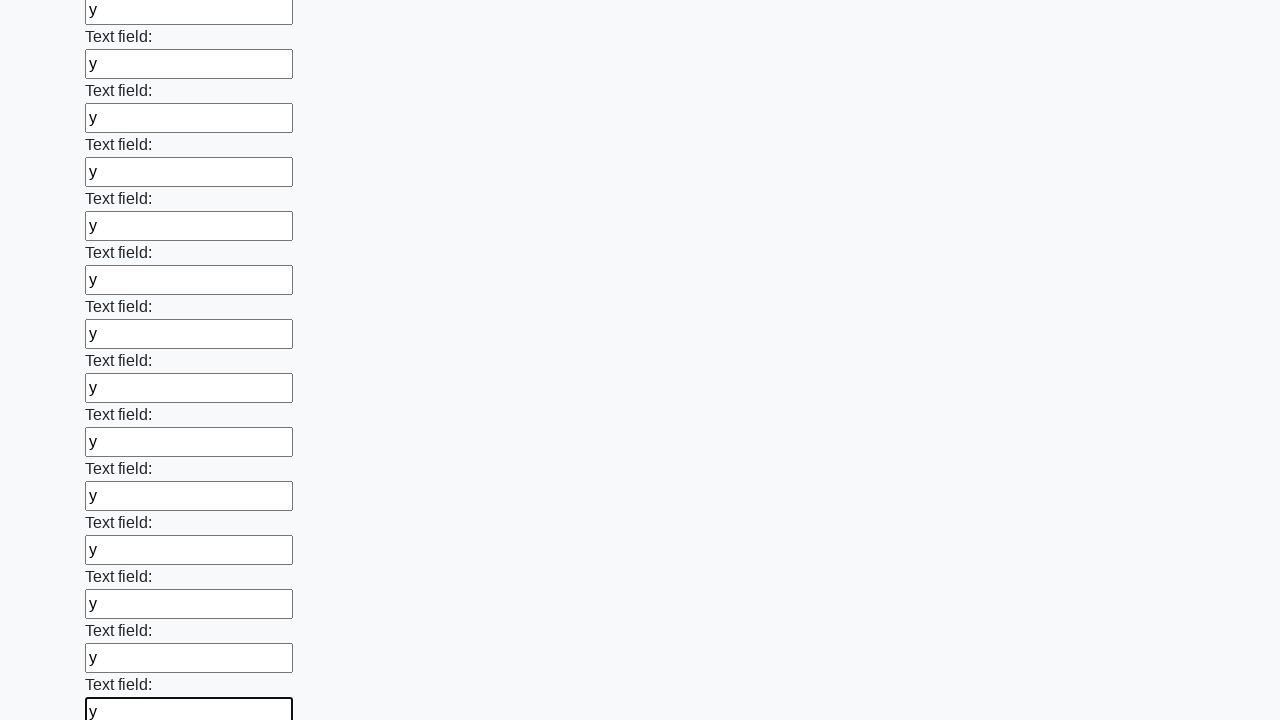

Filled input field with 'y' on input >> nth=86
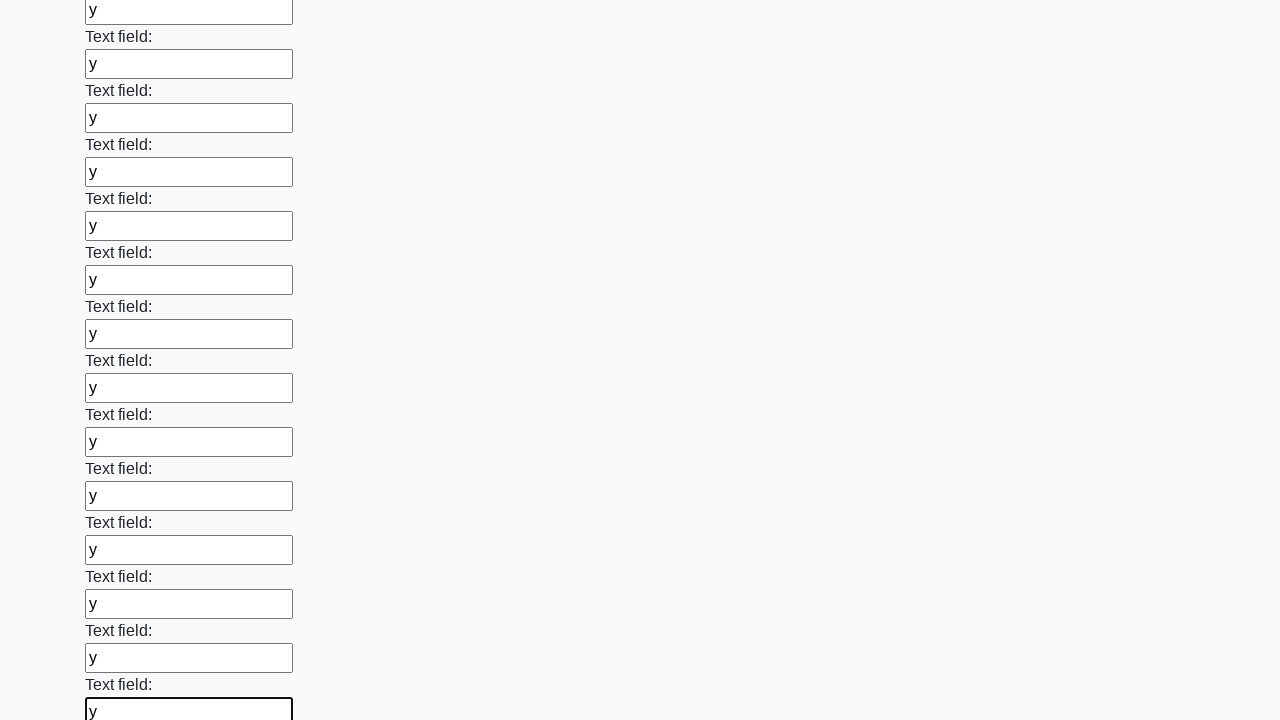

Filled input field with 'y' on input >> nth=87
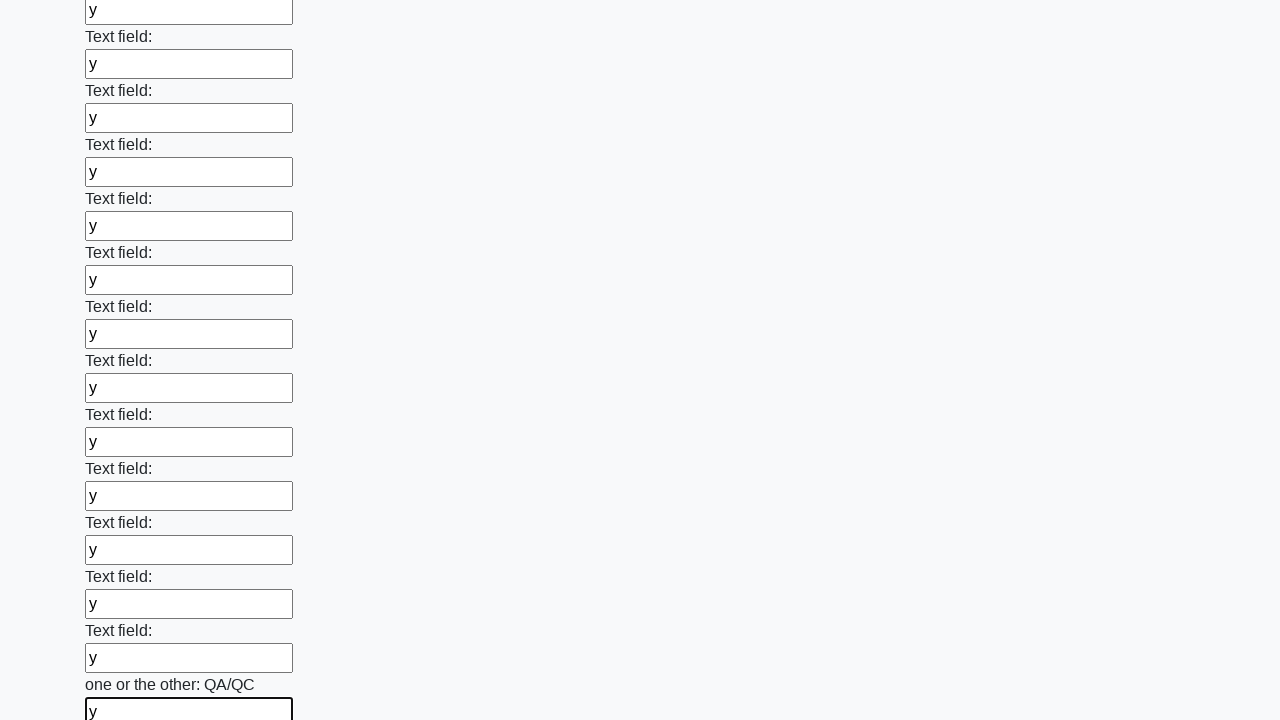

Filled input field with 'y' on input >> nth=88
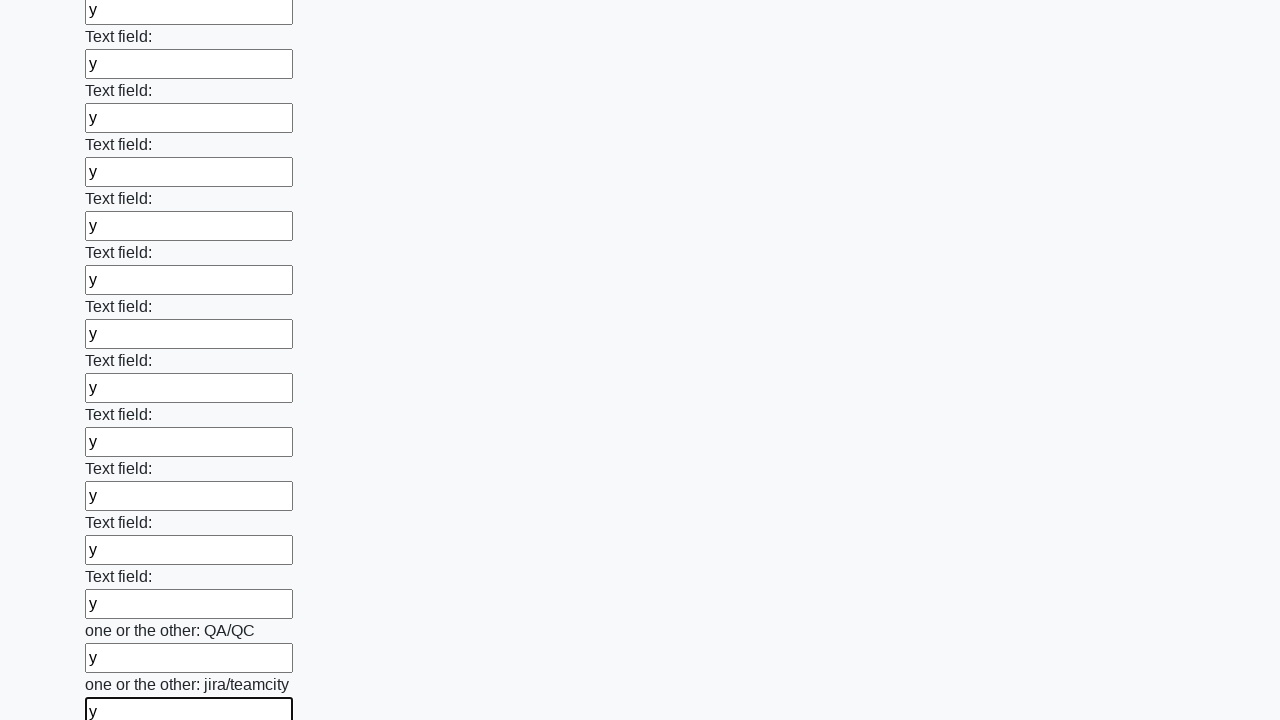

Filled input field with 'y' on input >> nth=89
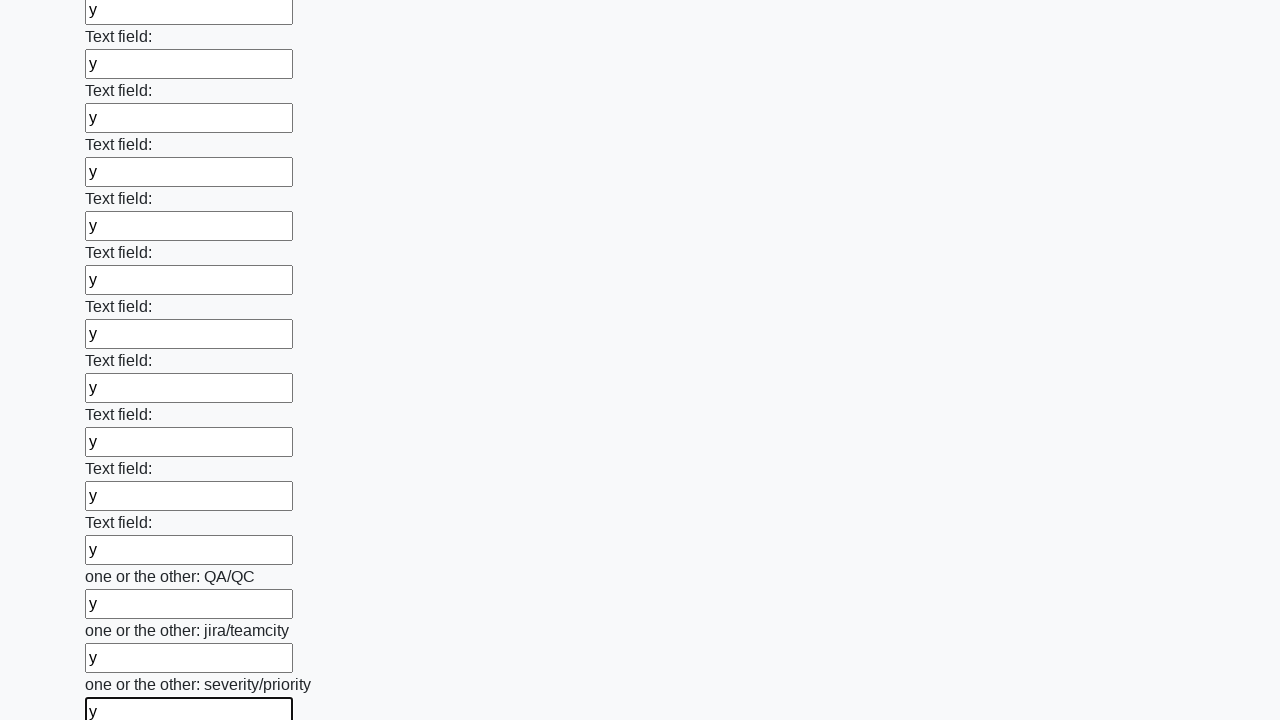

Filled input field with 'y' on input >> nth=90
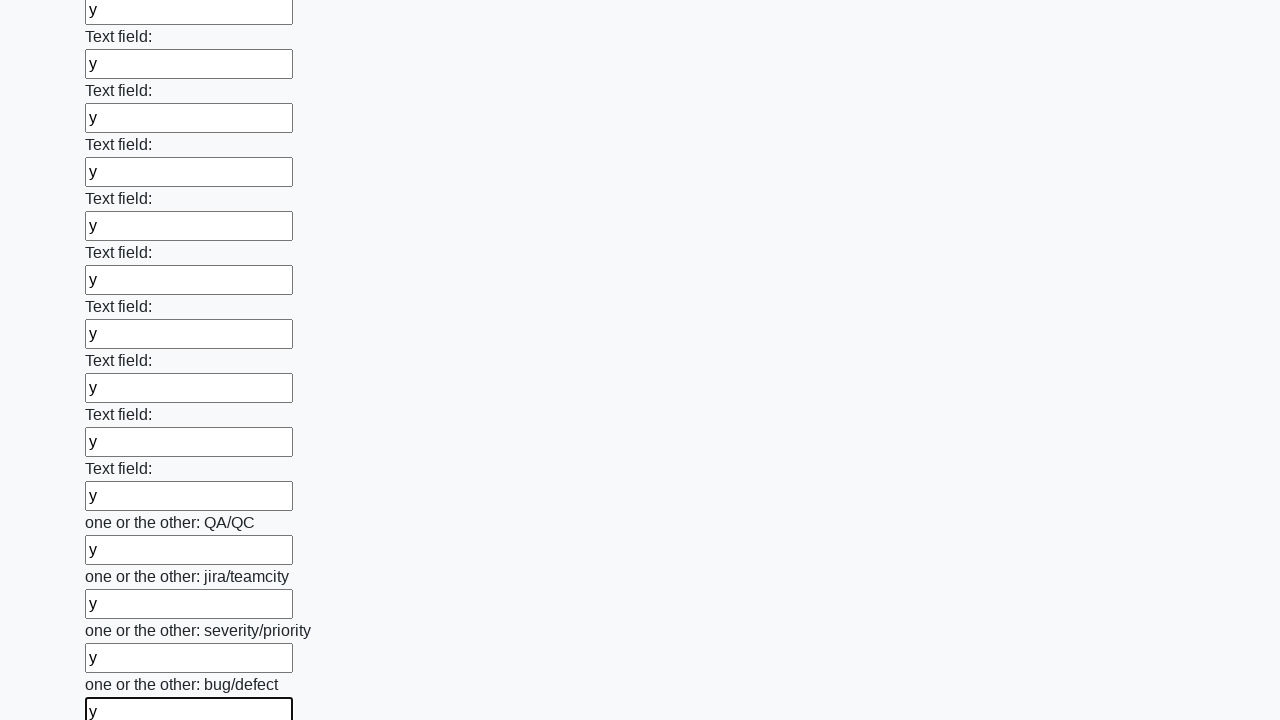

Filled input field with 'y' on input >> nth=91
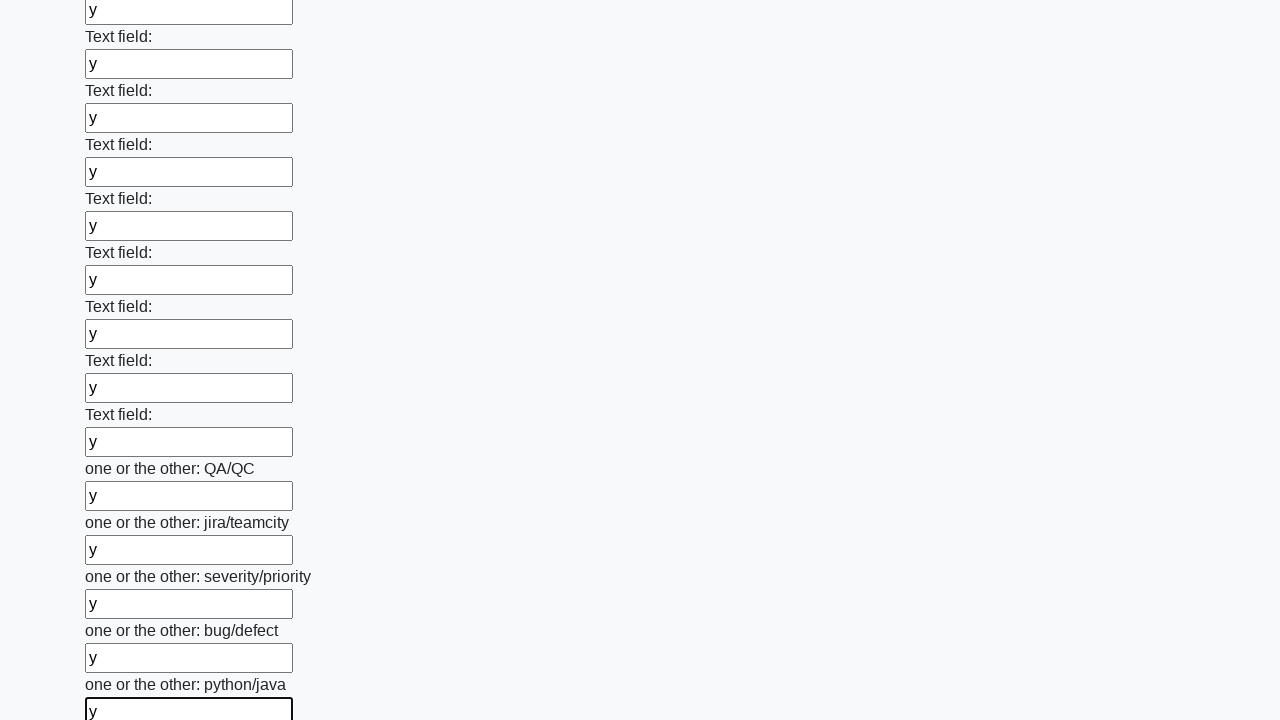

Filled input field with 'y' on input >> nth=92
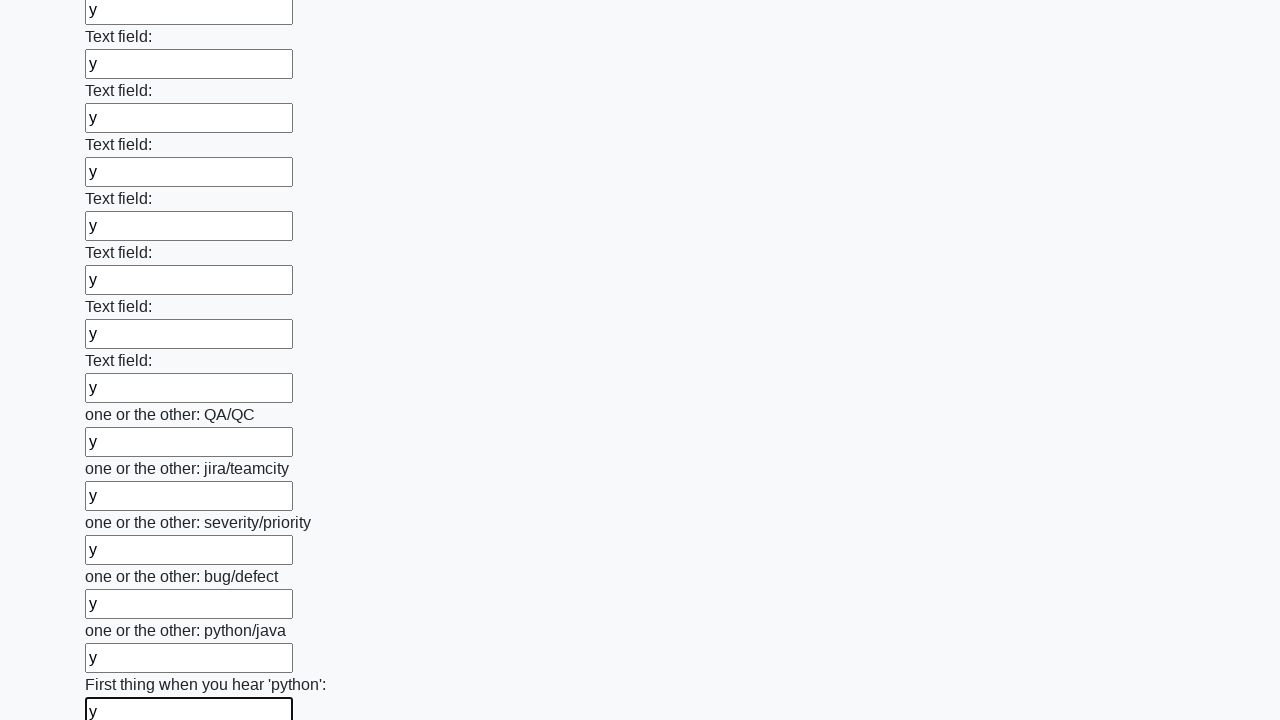

Filled input field with 'y' on input >> nth=93
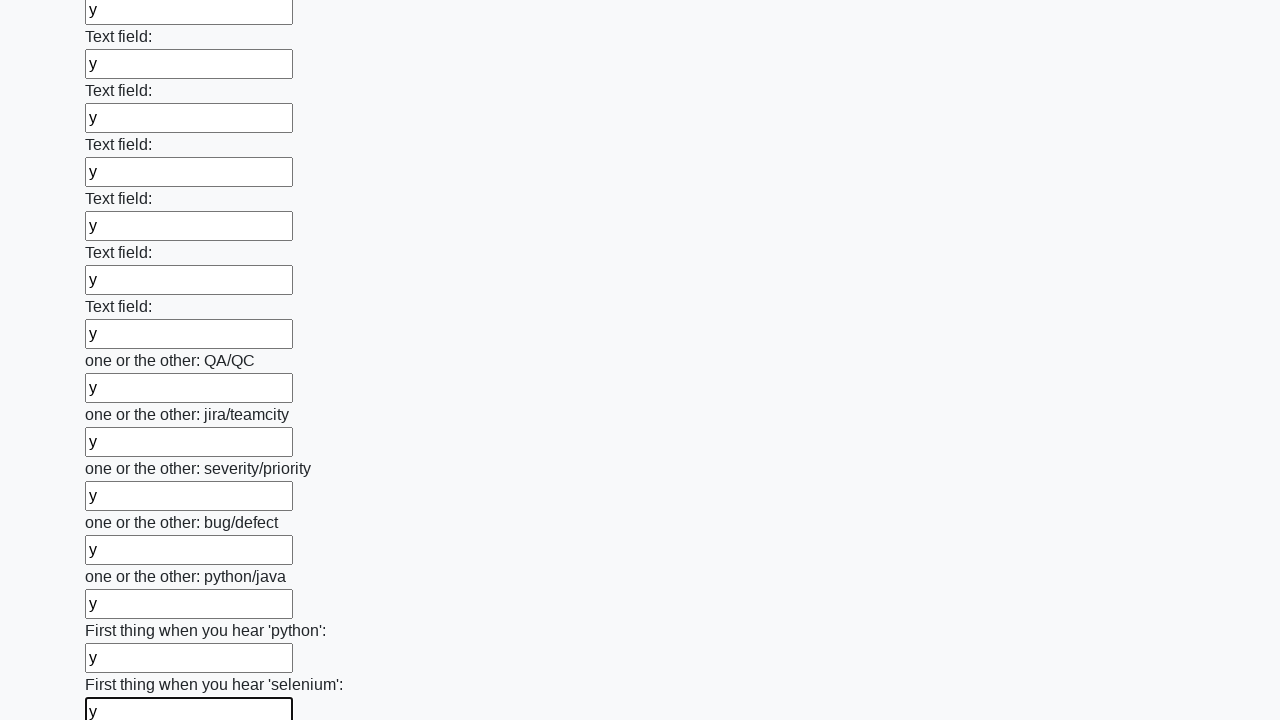

Filled input field with 'y' on input >> nth=94
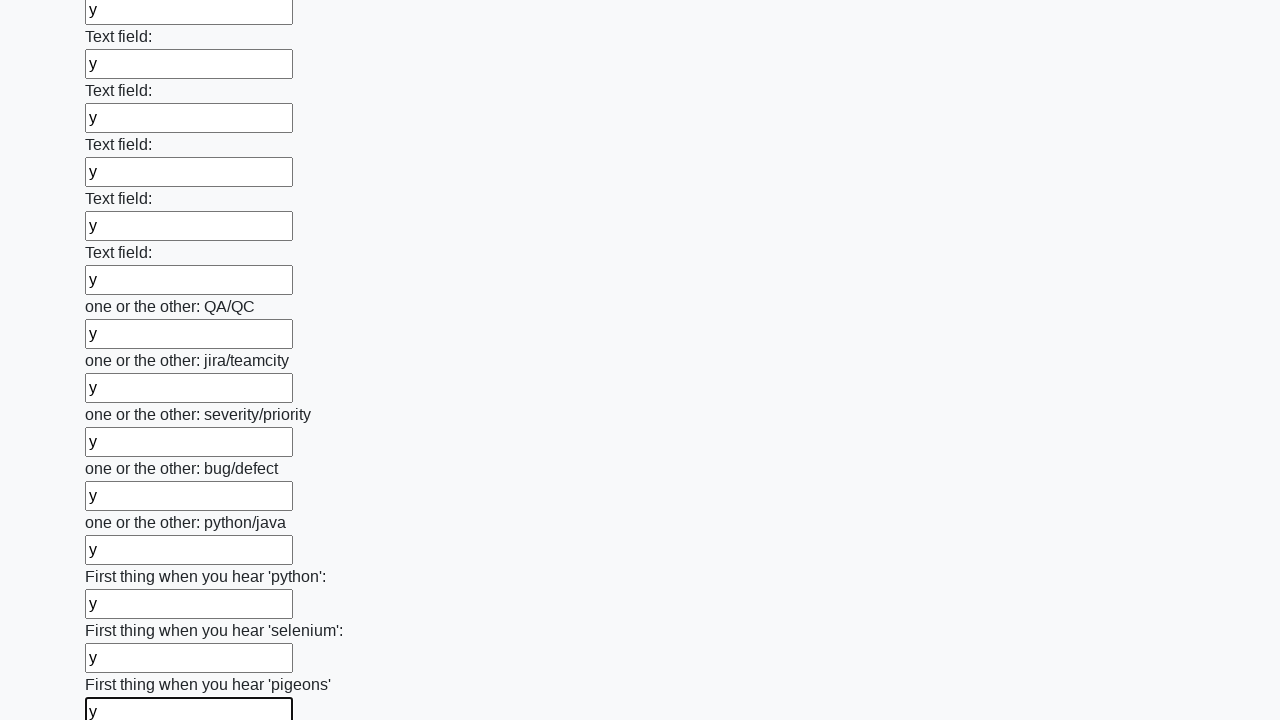

Filled input field with 'y' on input >> nth=95
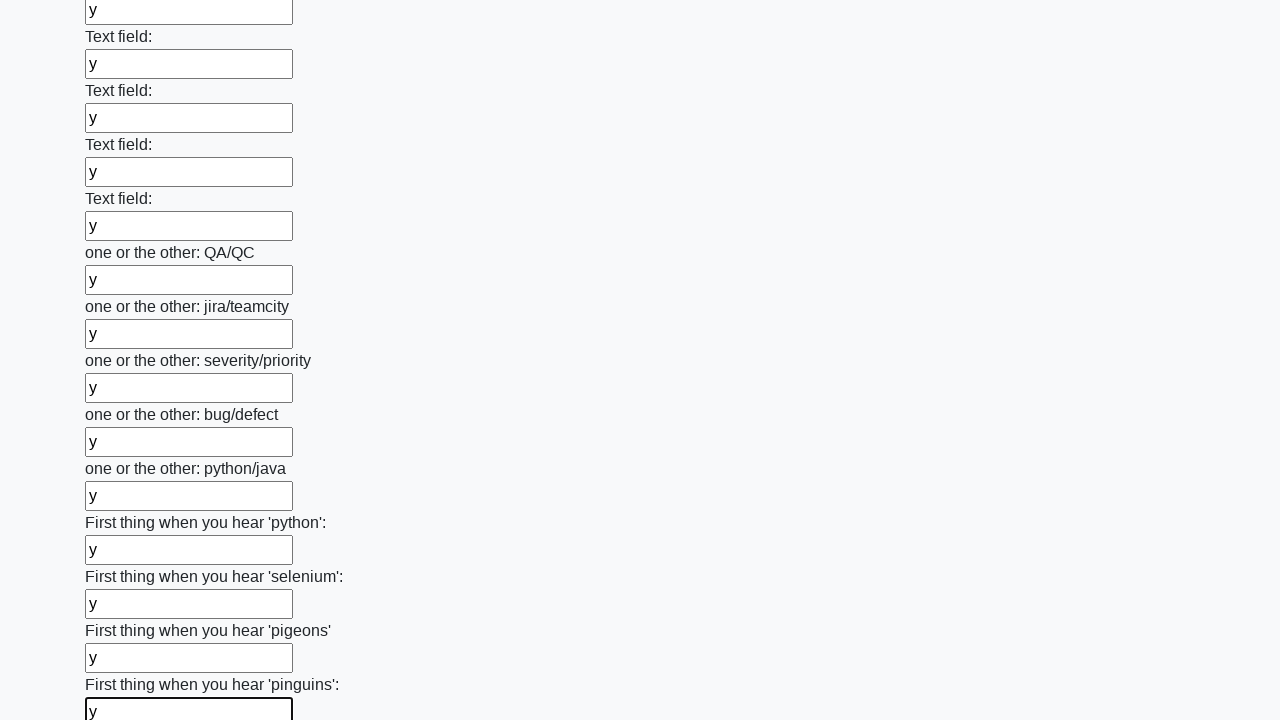

Filled input field with 'y' on input >> nth=96
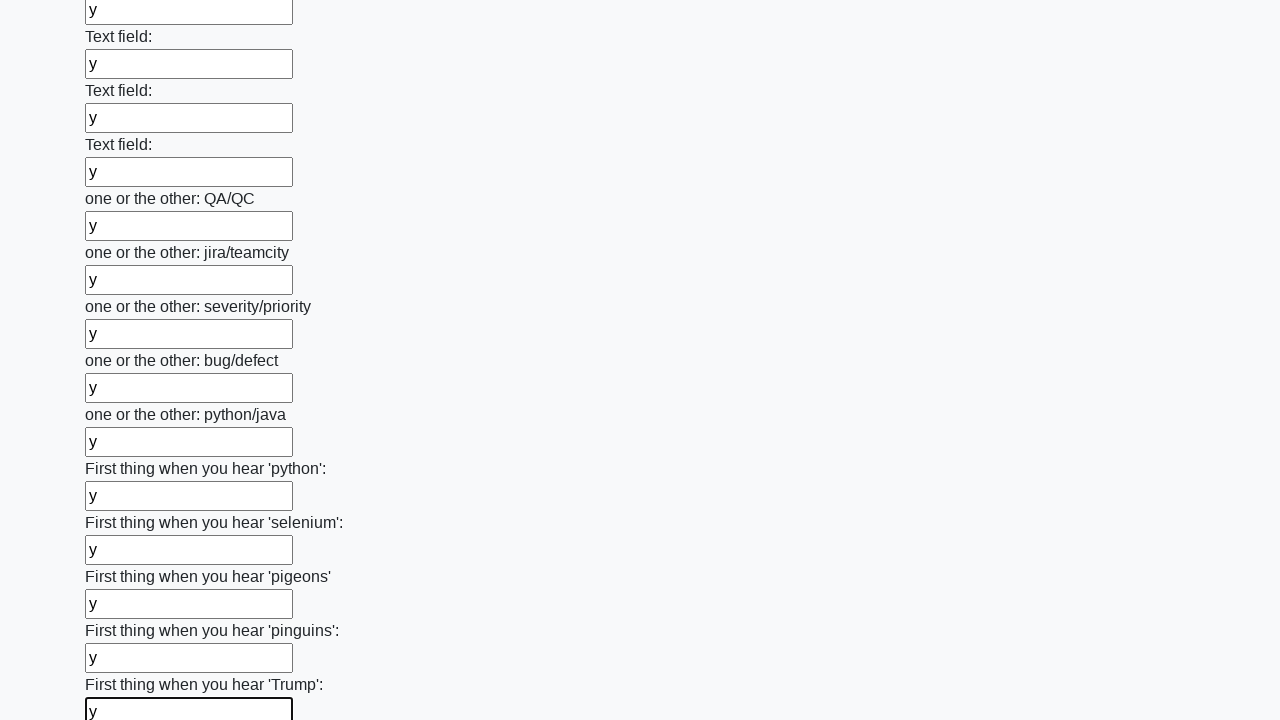

Filled input field with 'y' on input >> nth=97
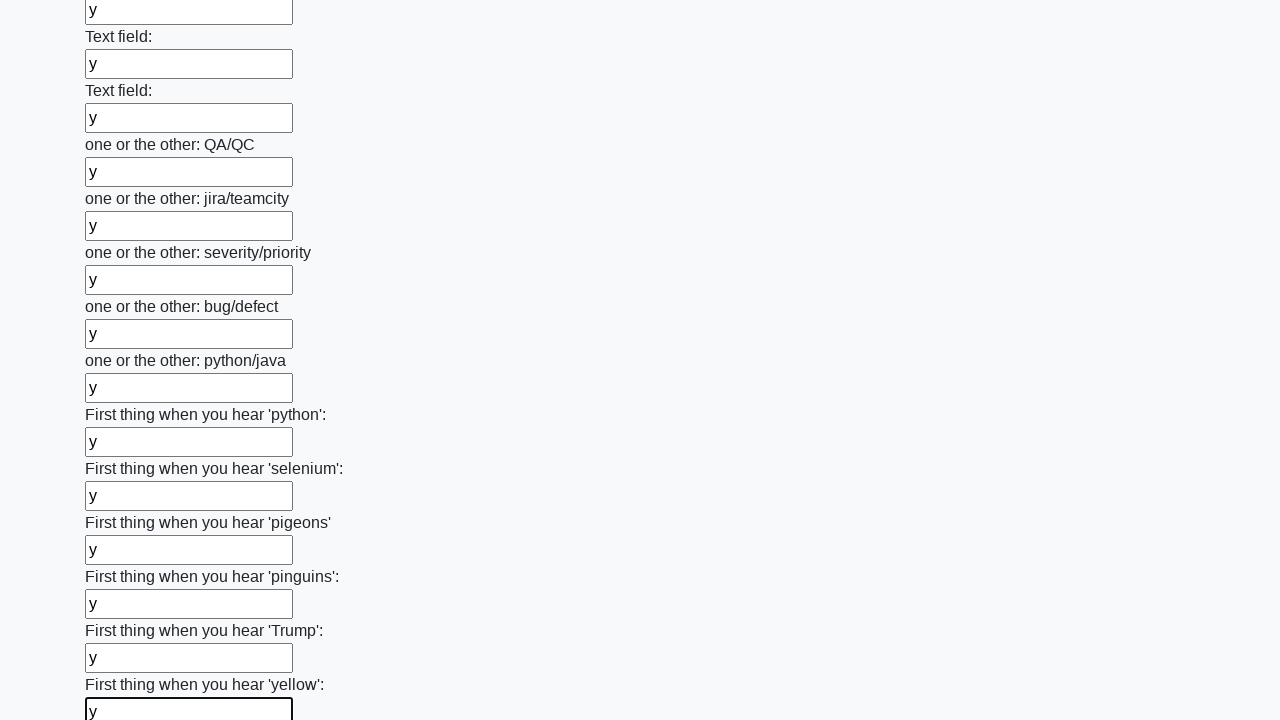

Filled input field with 'y' on input >> nth=98
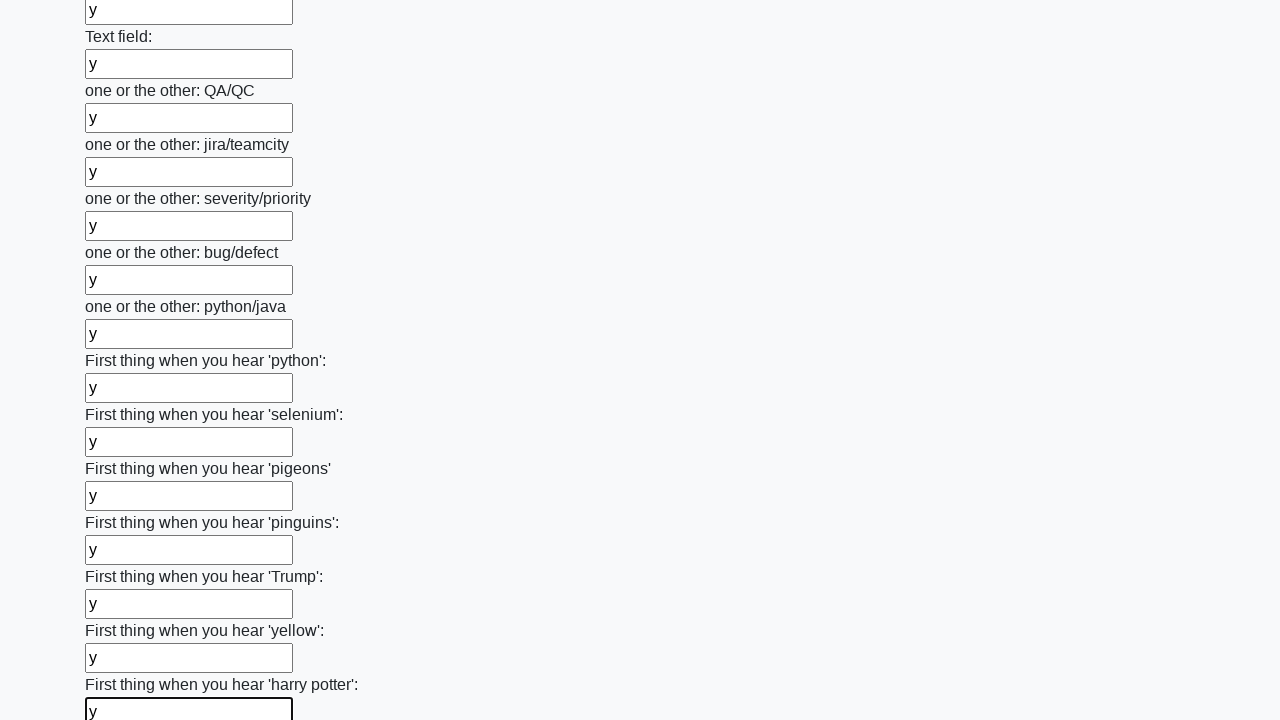

Filled input field with 'y' on input >> nth=99
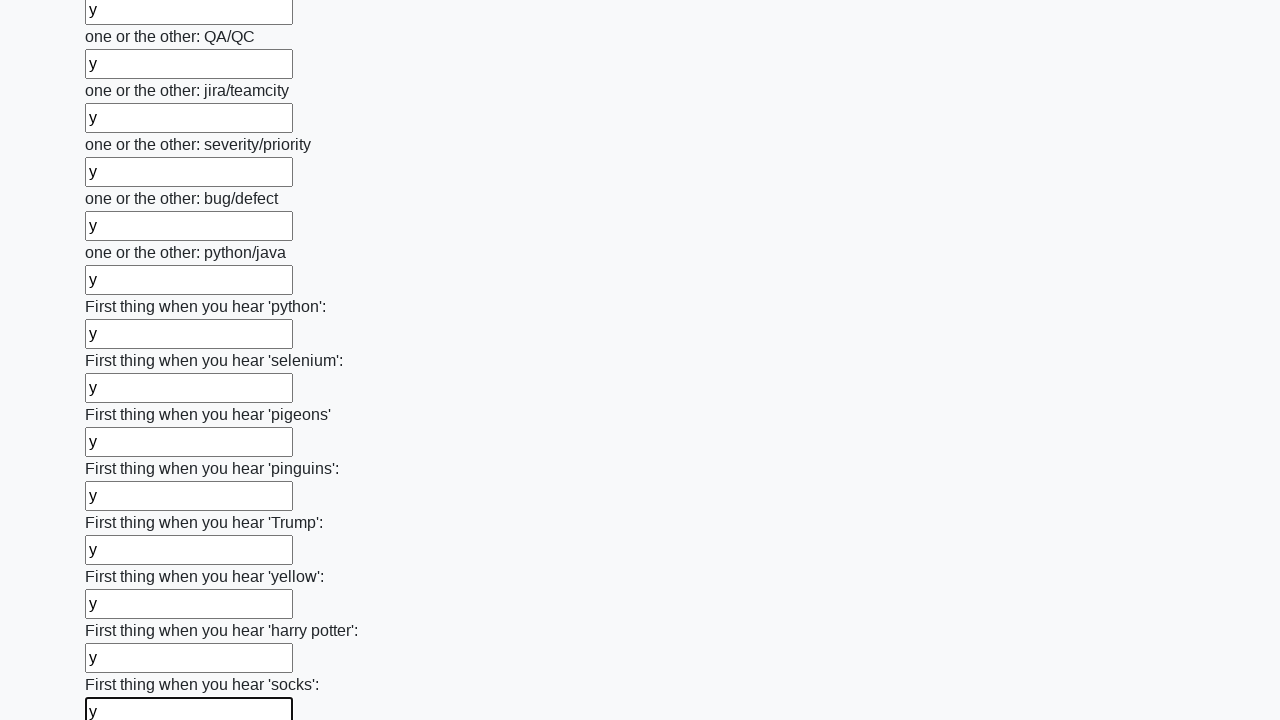

Clicked submit button to submit form at (123, 611) on button.btn
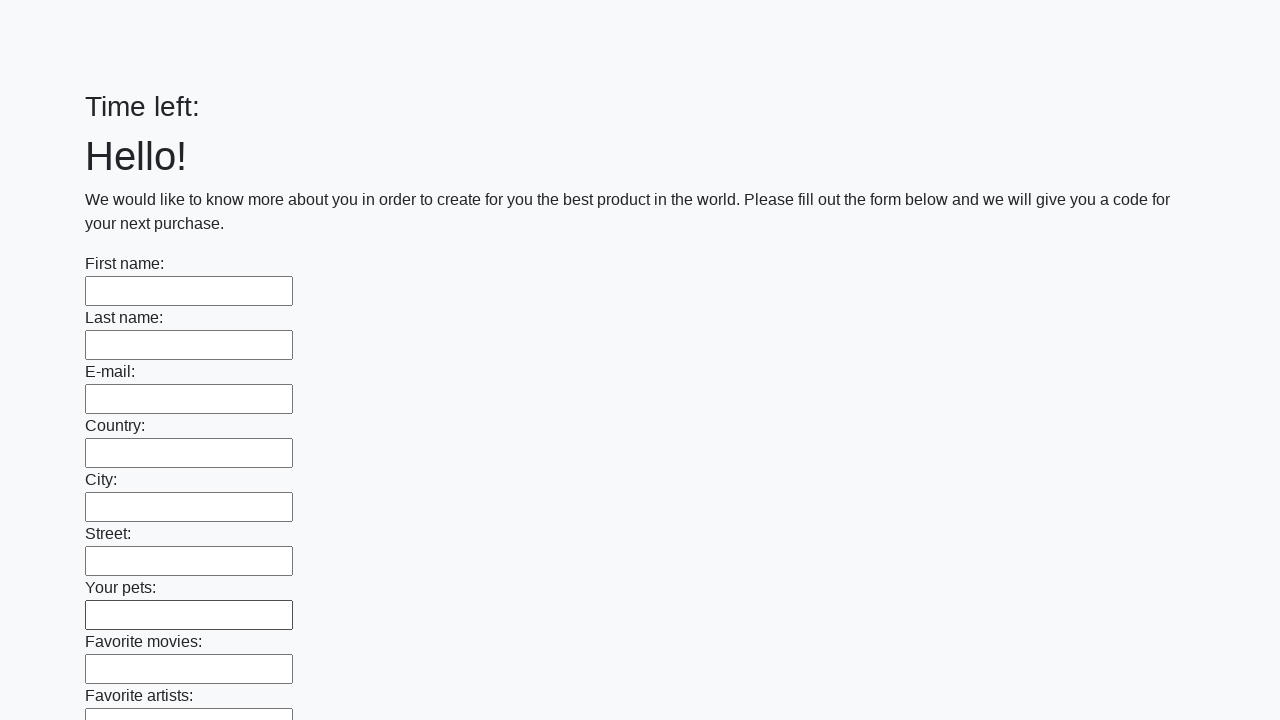

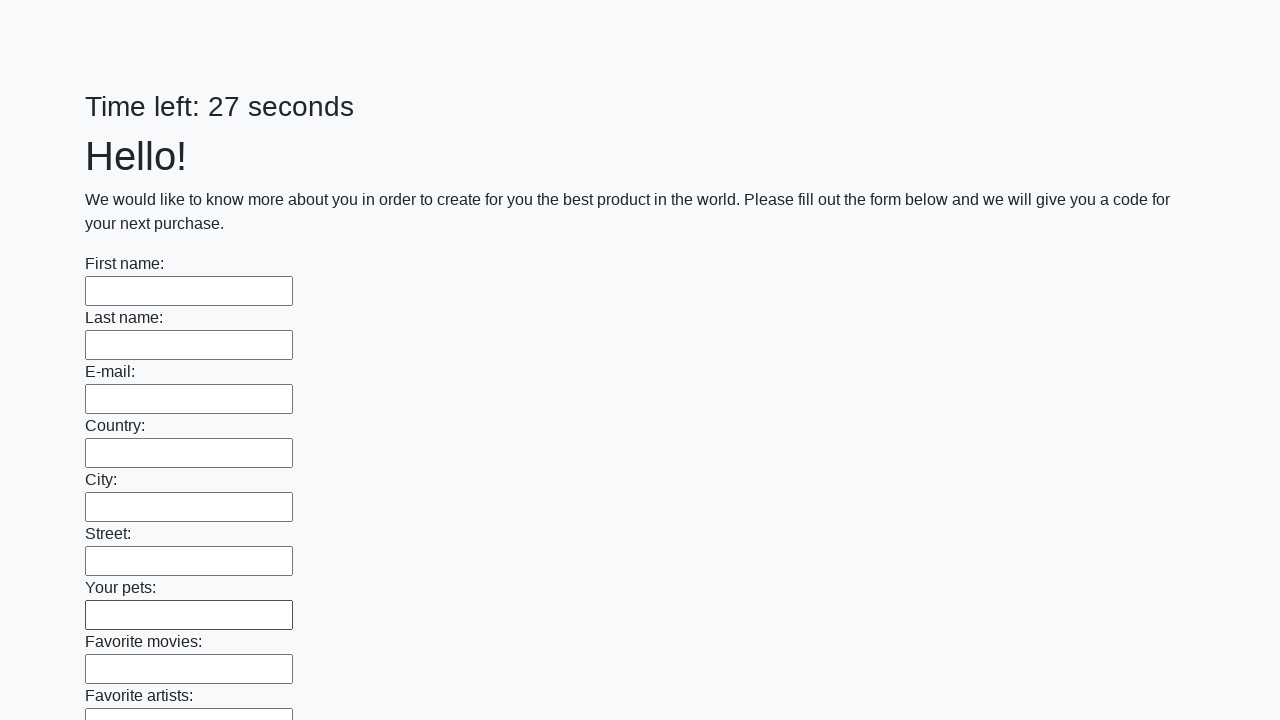